Tests website pagination by navigating through all pages of the book catalog using the next button

Starting URL: https://books.toscrape.com/

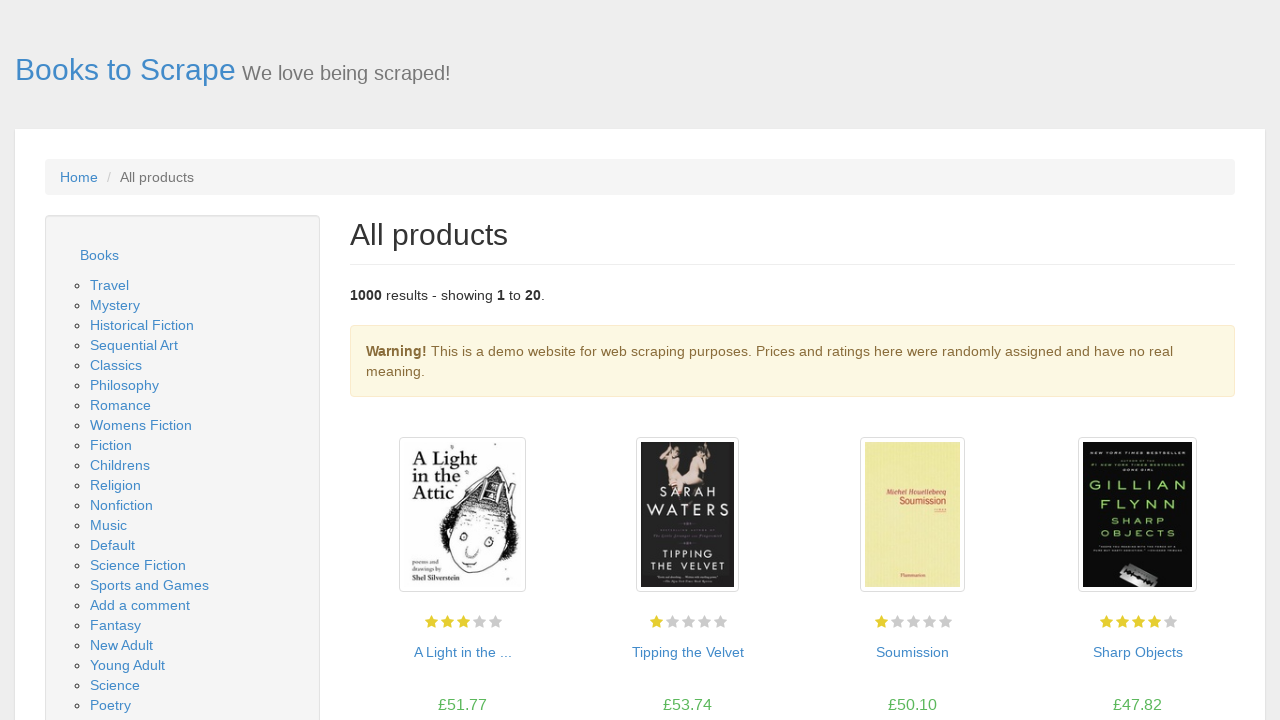

Waited for product cards to load on initial page
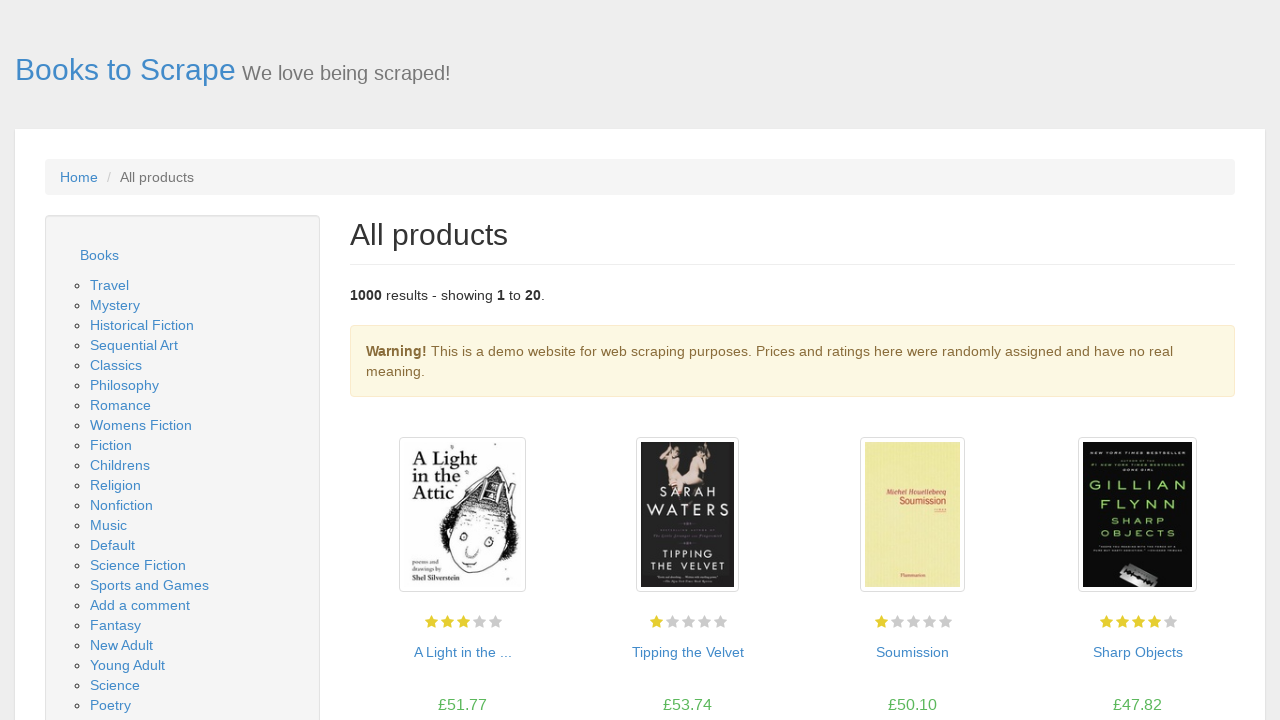

Retrieved total page count from pager element
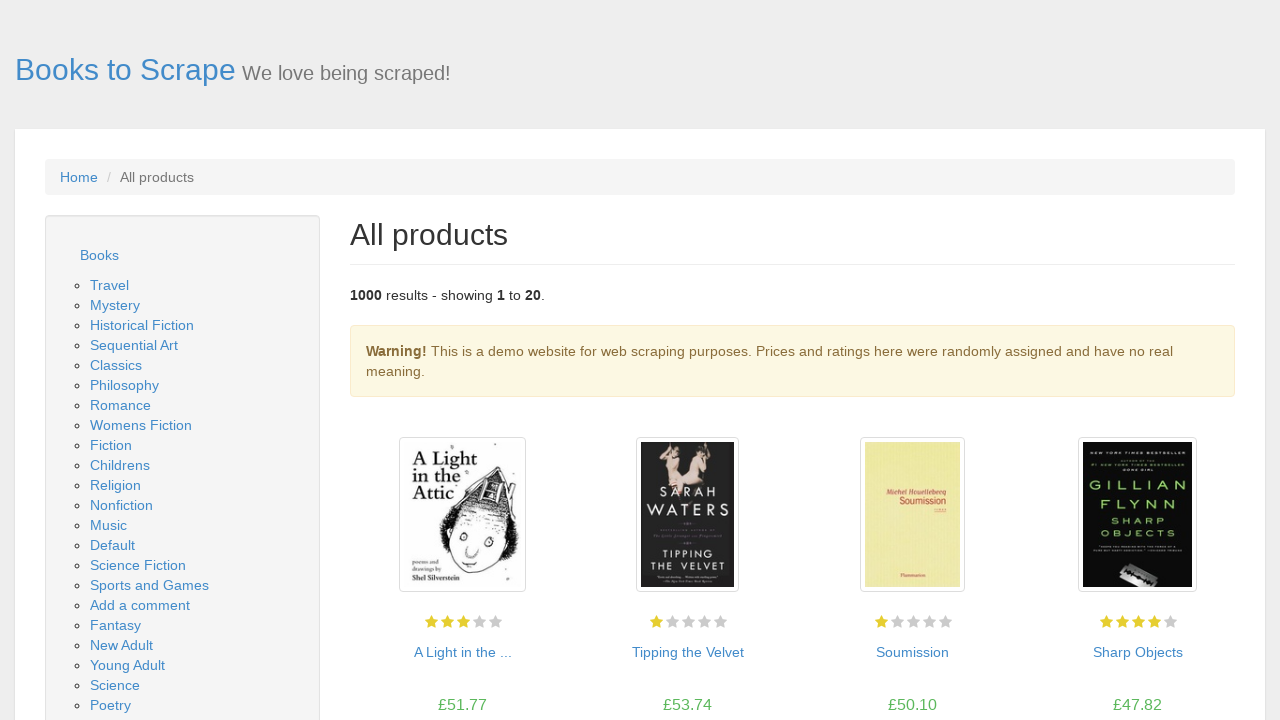

Verified product cards are present on page 1
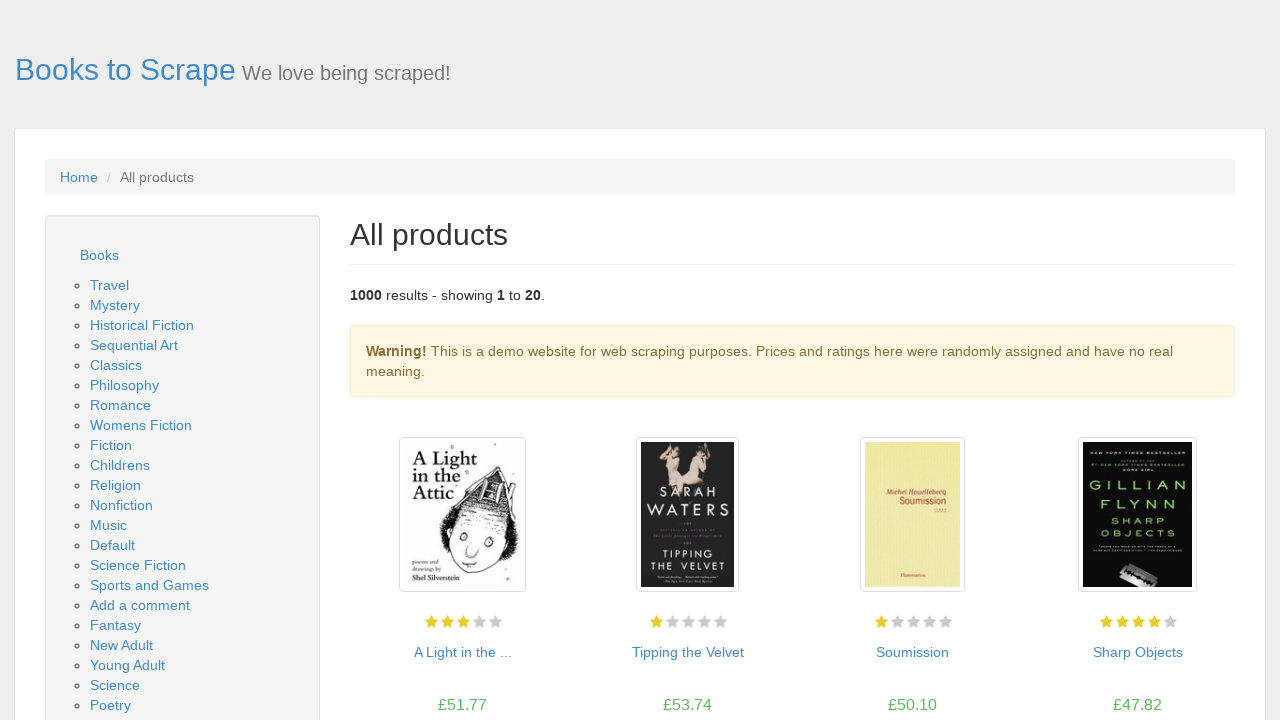

Clicked next button to navigate from page 1 to page 2 at (1206, 654) on ul.pager > li.next > a
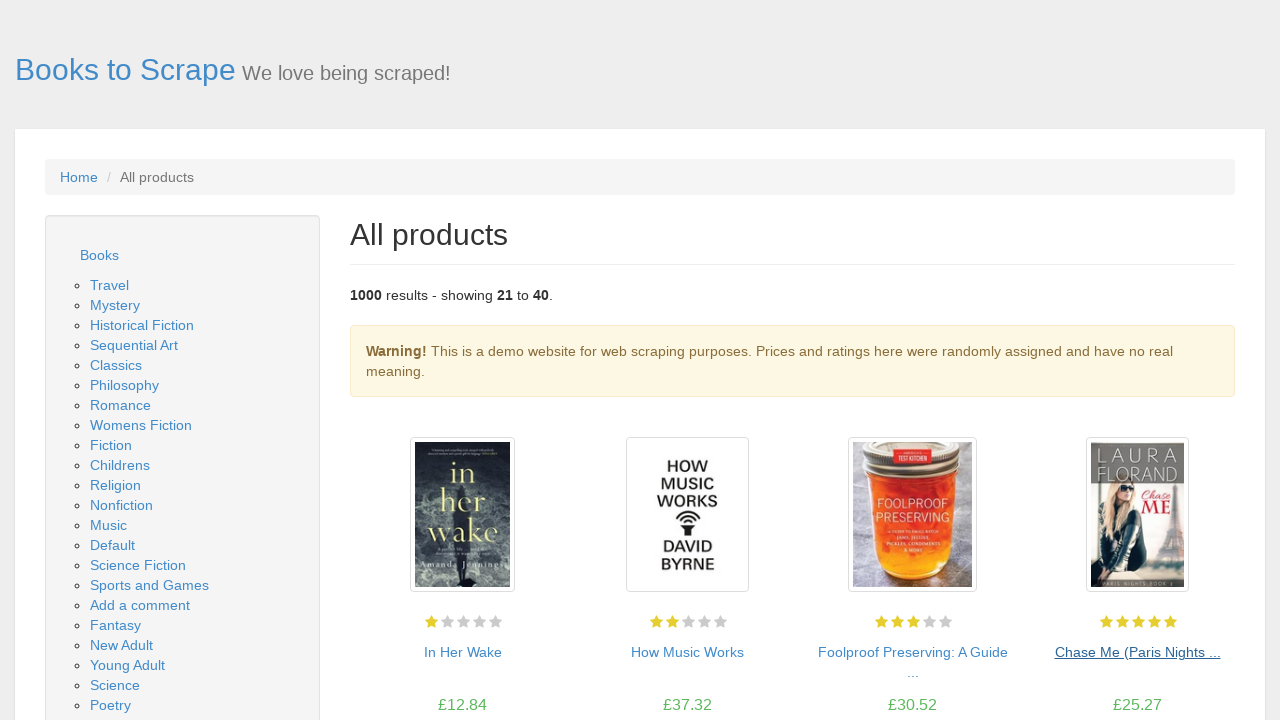

Waited for page 2 to load completely
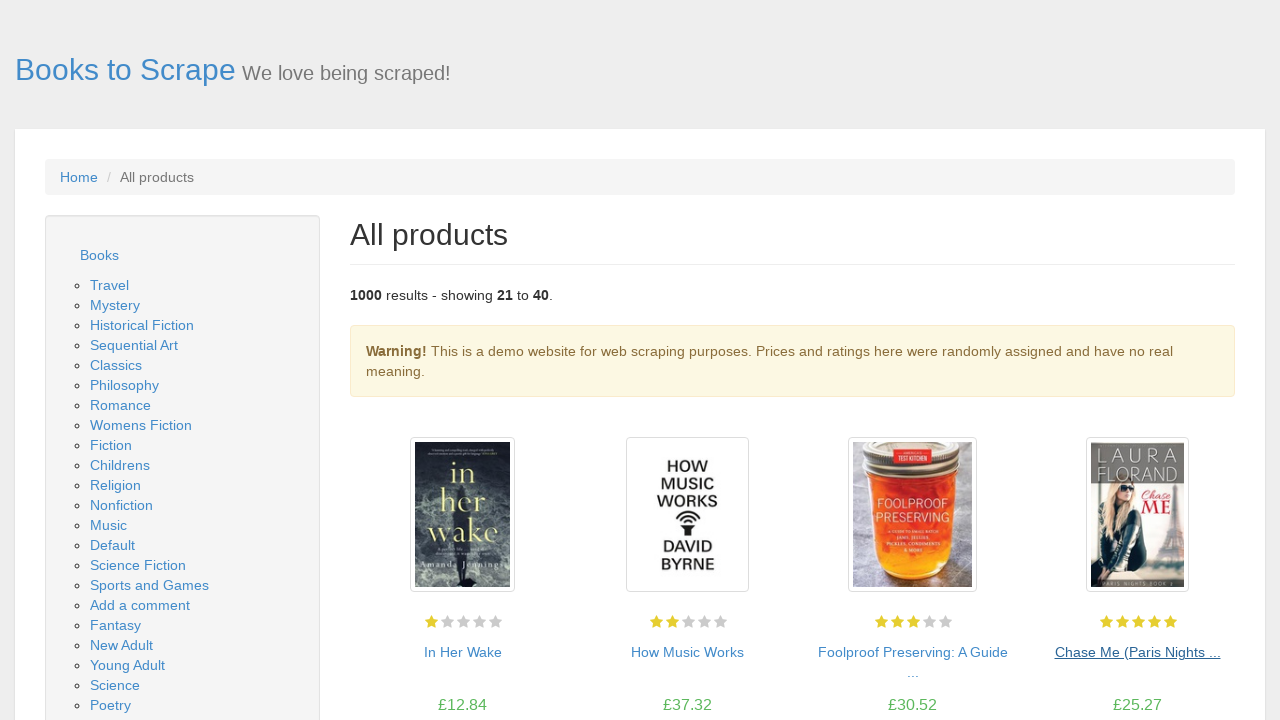

Verified product cards are present on page 2
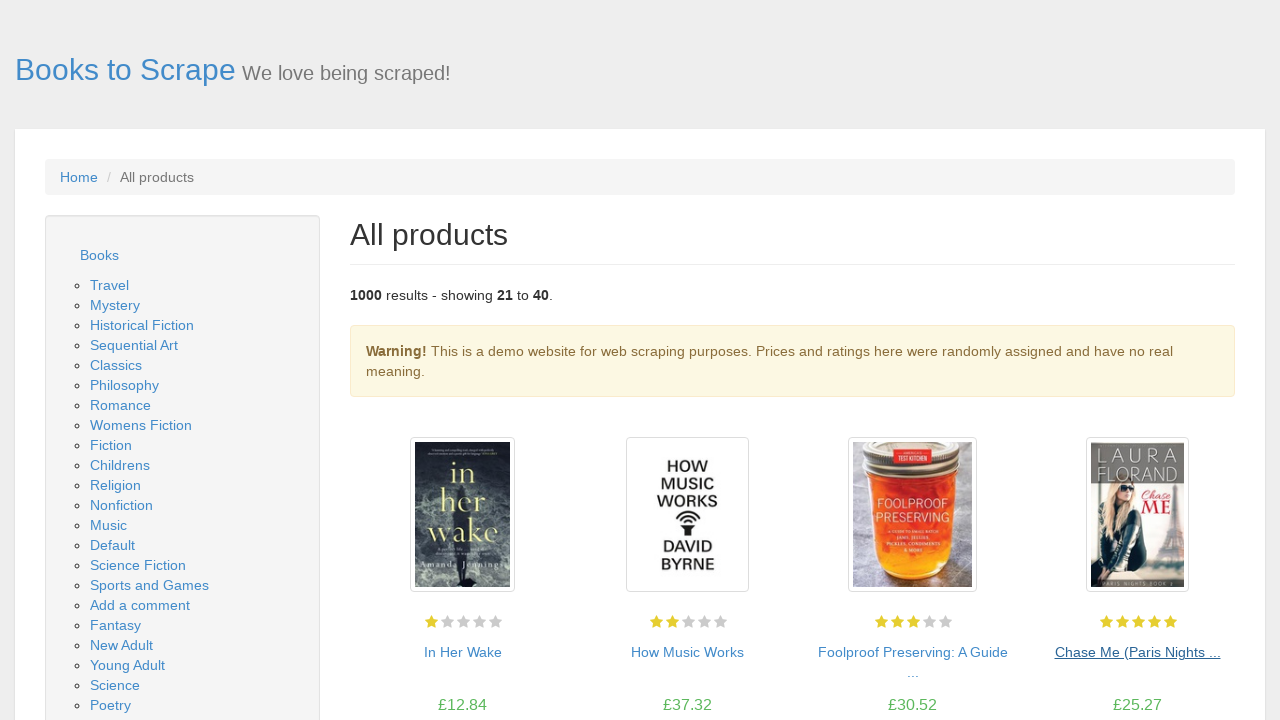

Clicked next button to navigate from page 2 to page 3 at (1206, 654) on ul.pager > li.next > a
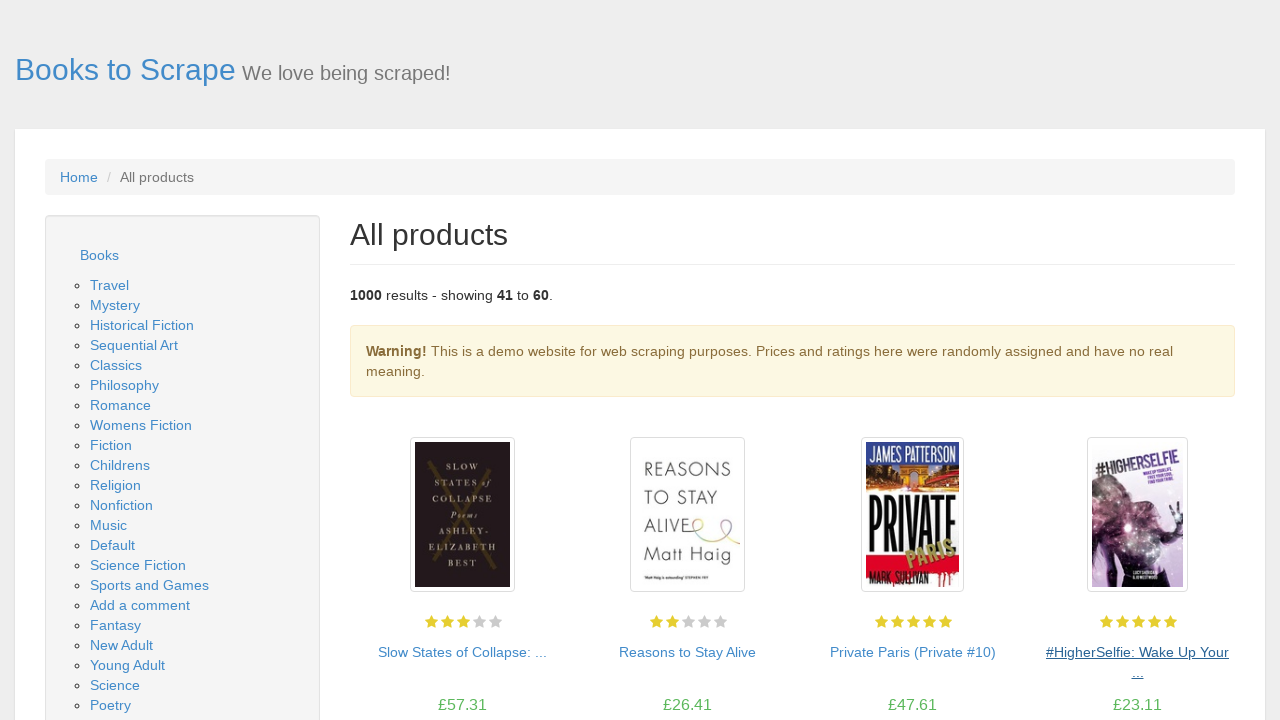

Waited for page 3 to load completely
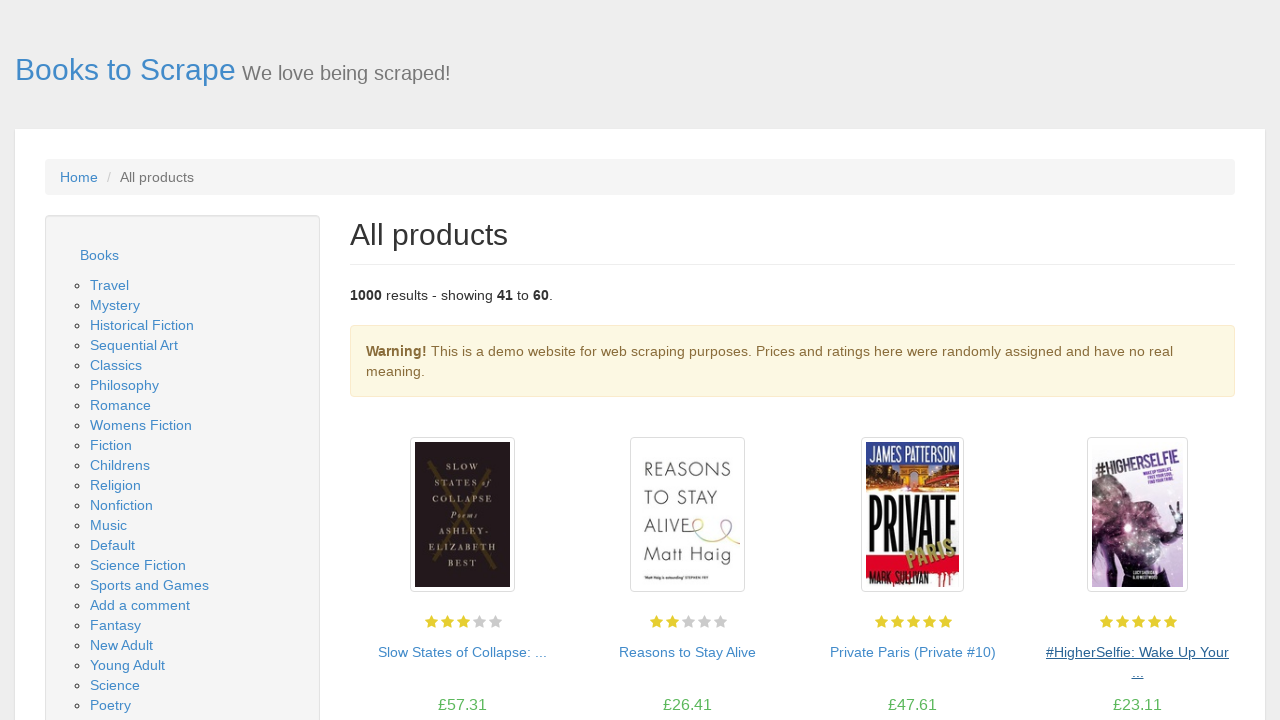

Verified product cards are present on page 3
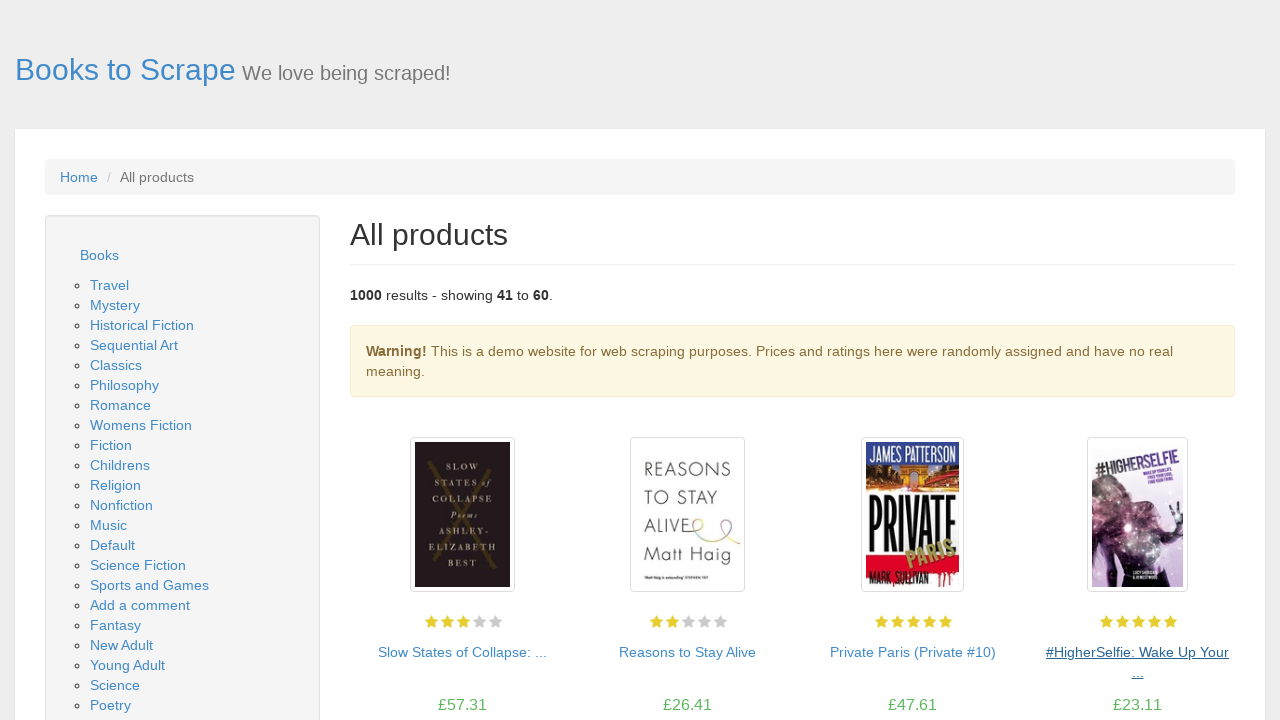

Clicked next button to navigate from page 3 to page 4 at (1206, 654) on ul.pager > li.next > a
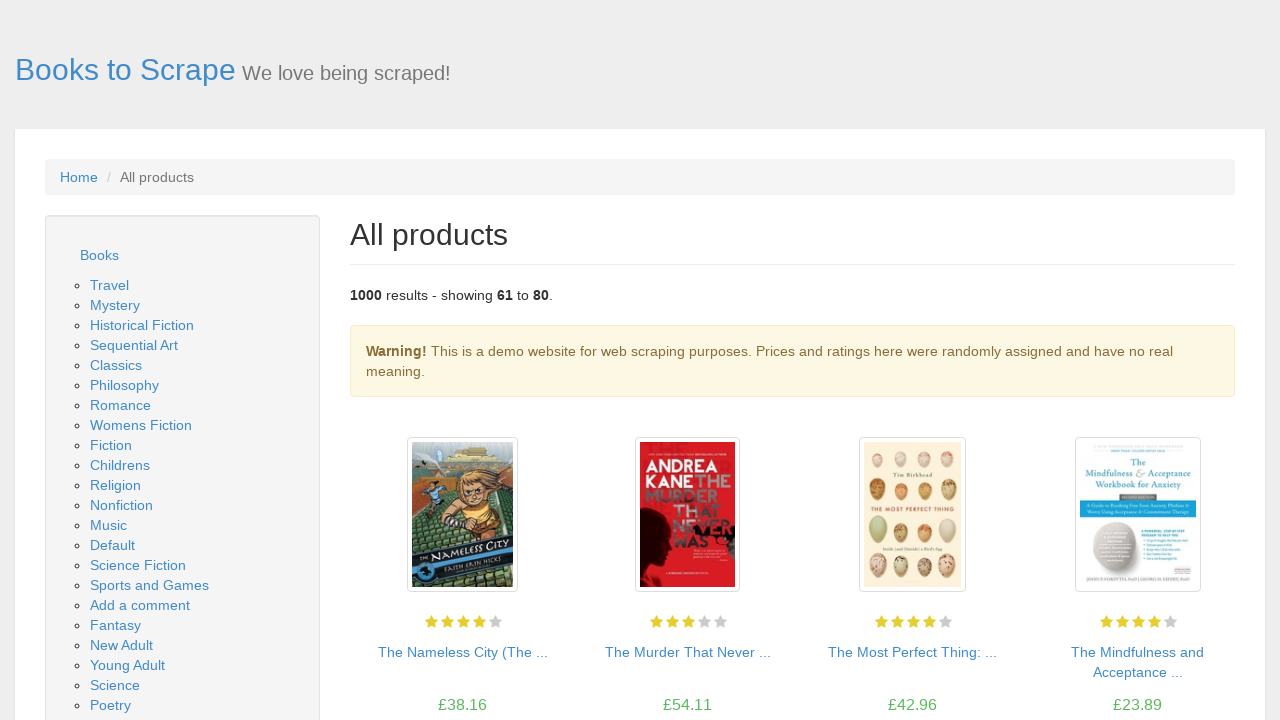

Waited for page 4 to load completely
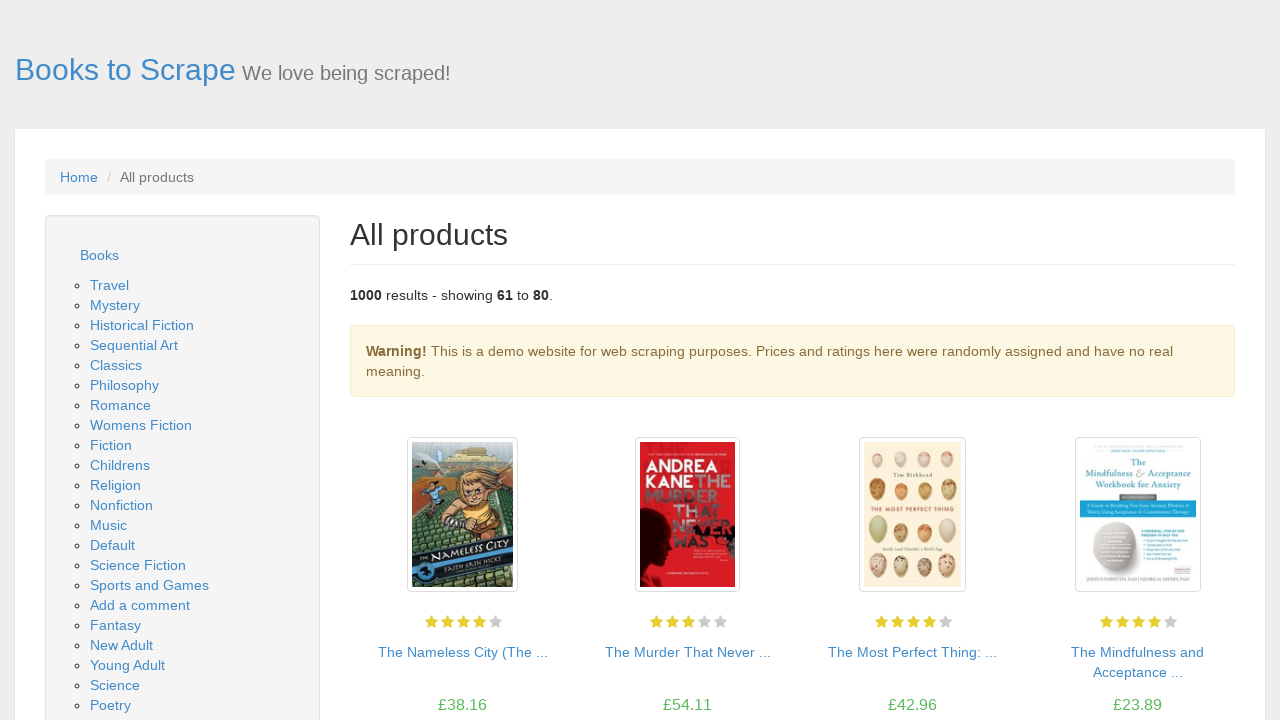

Verified product cards are present on page 4
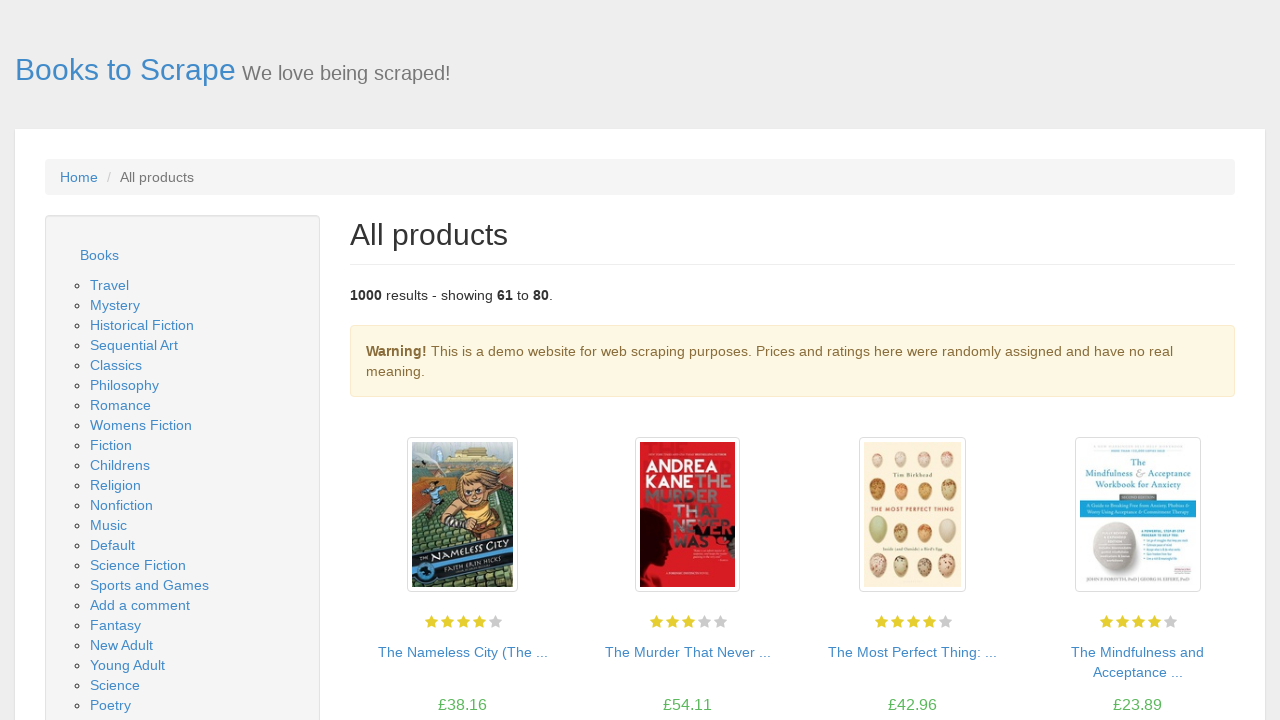

Clicked next button to navigate from page 4 to page 5 at (1206, 654) on ul.pager > li.next > a
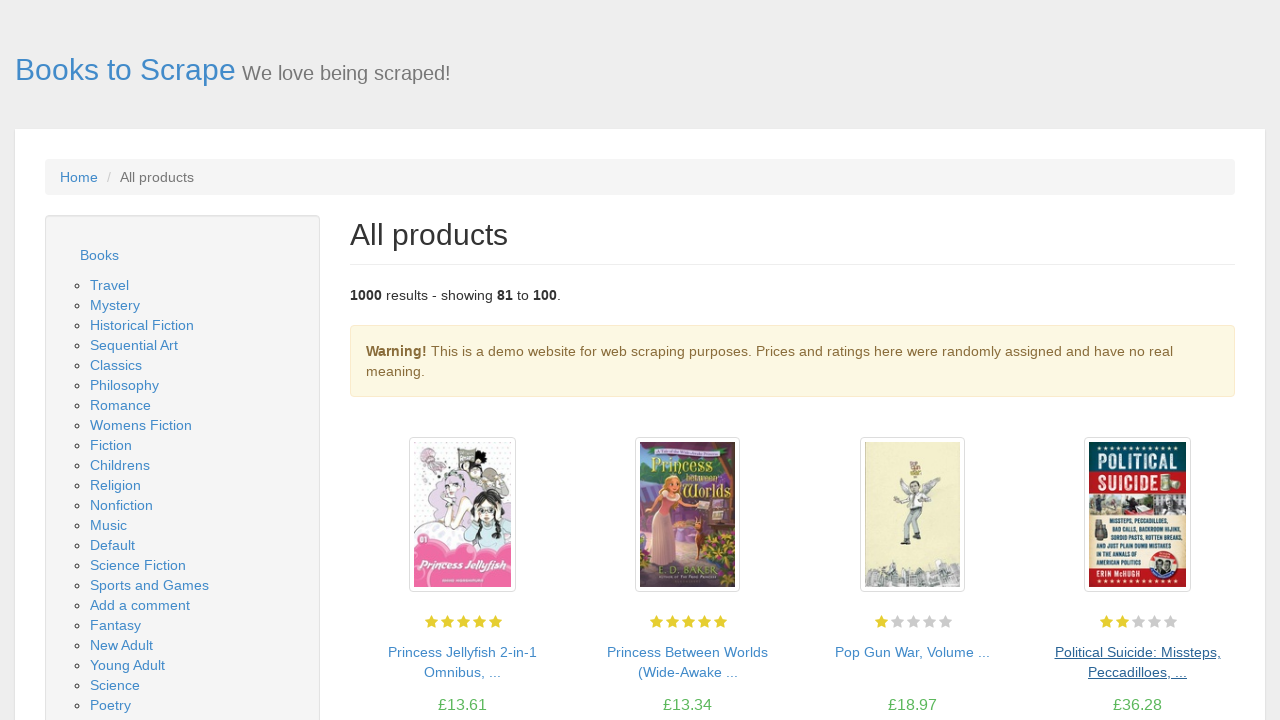

Waited for page 5 to load completely
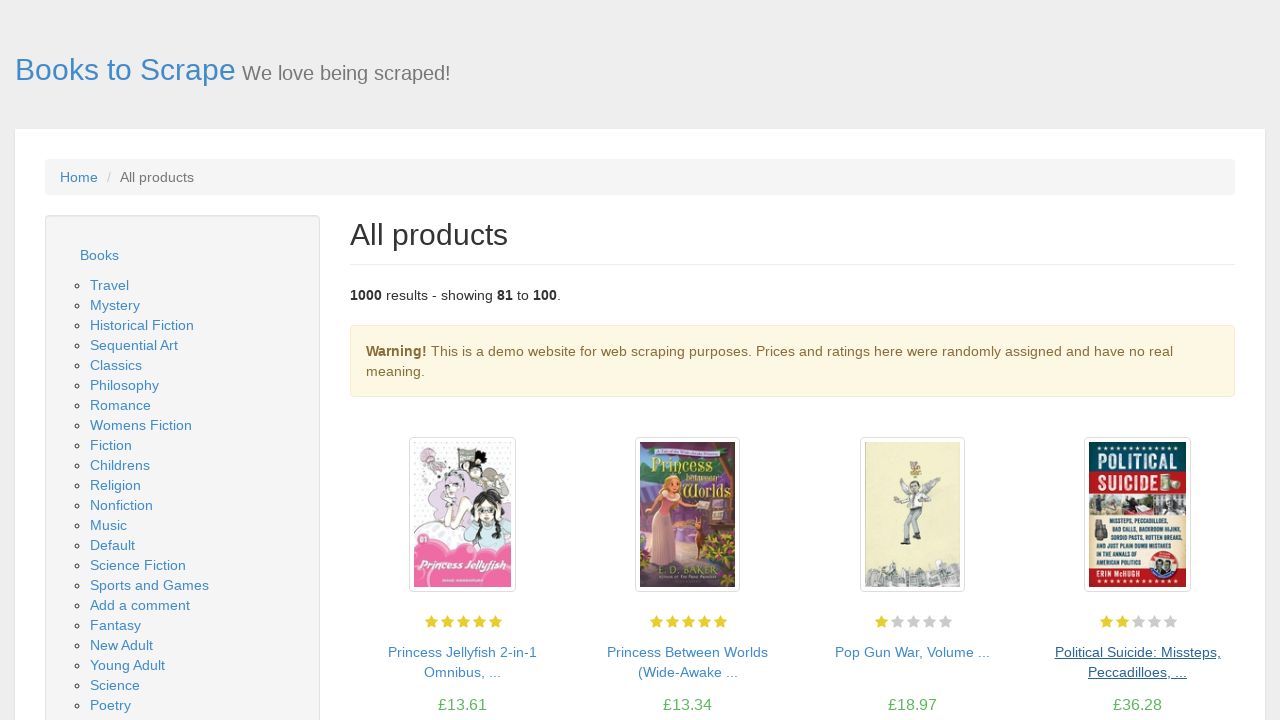

Verified product cards are present on page 5
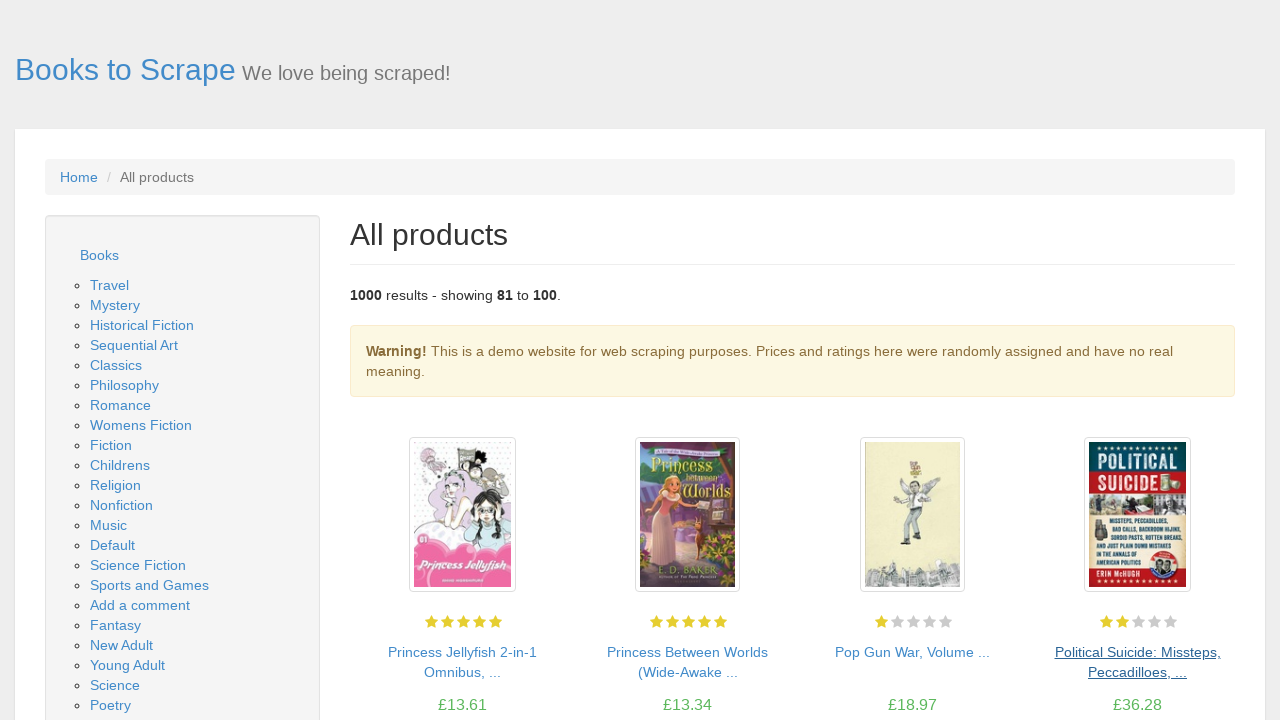

Clicked next button to navigate from page 5 to page 6 at (1206, 654) on ul.pager > li.next > a
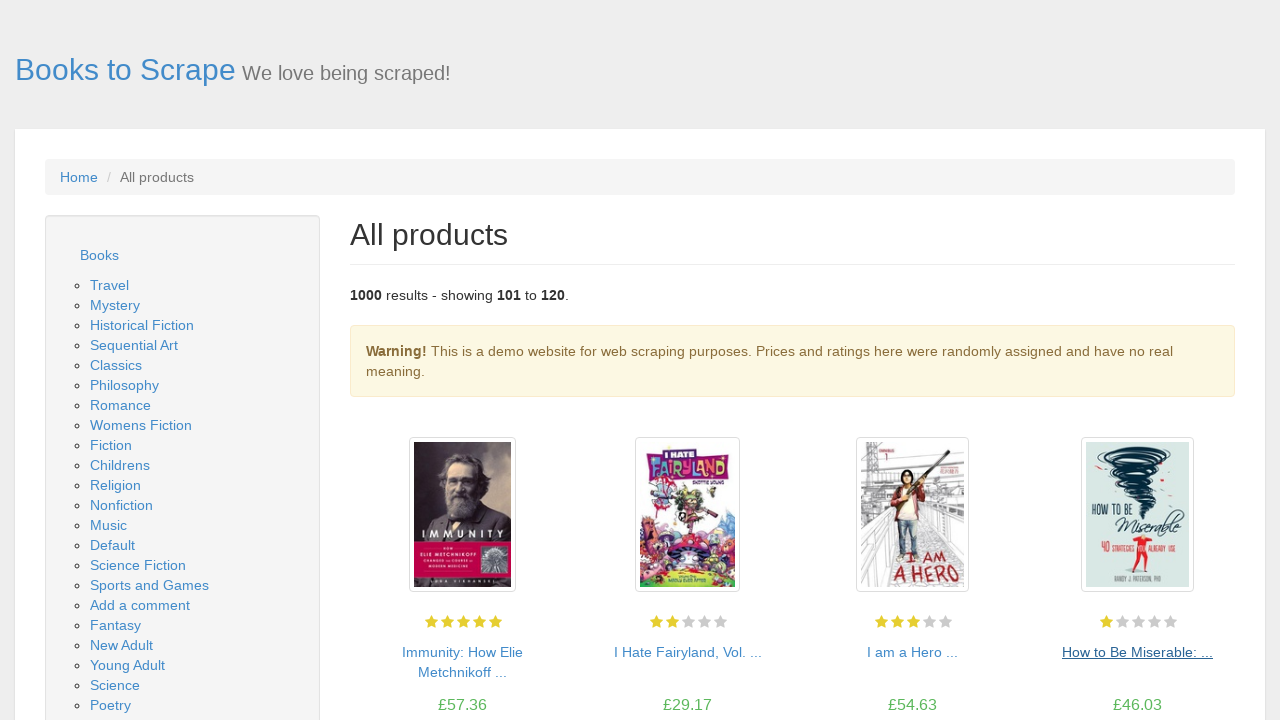

Waited for page 6 to load completely
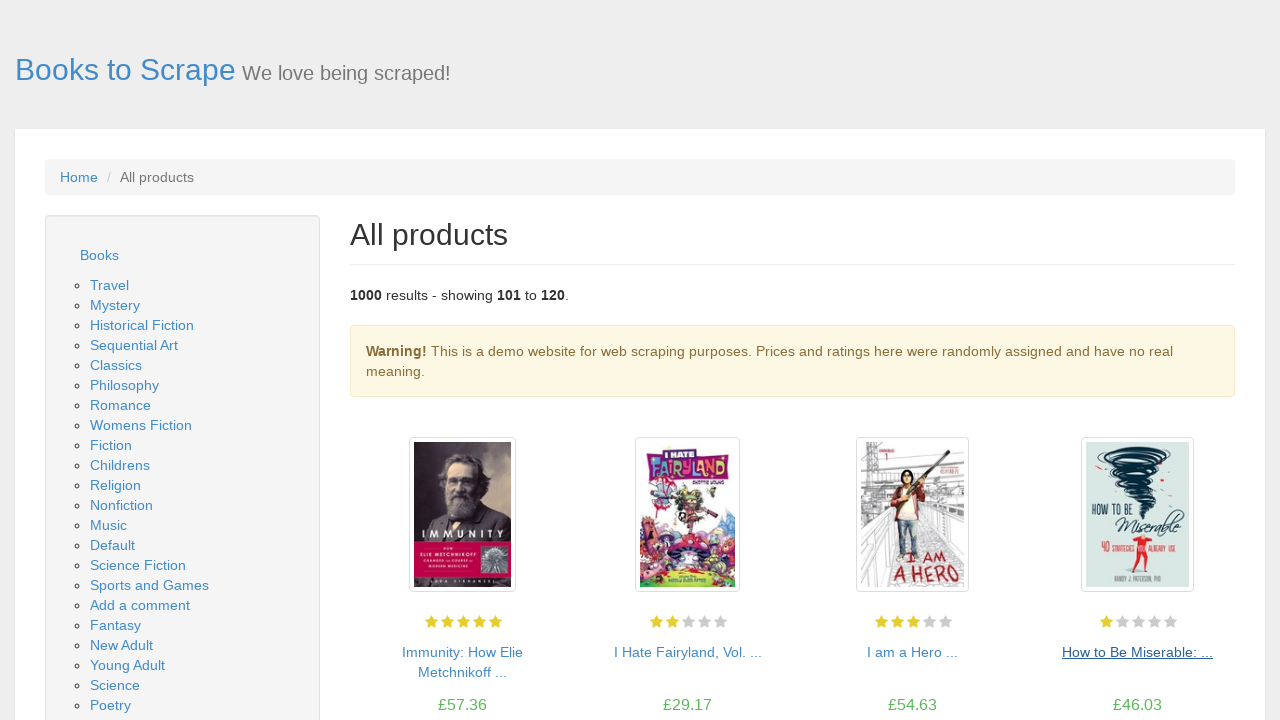

Verified product cards are present on page 6
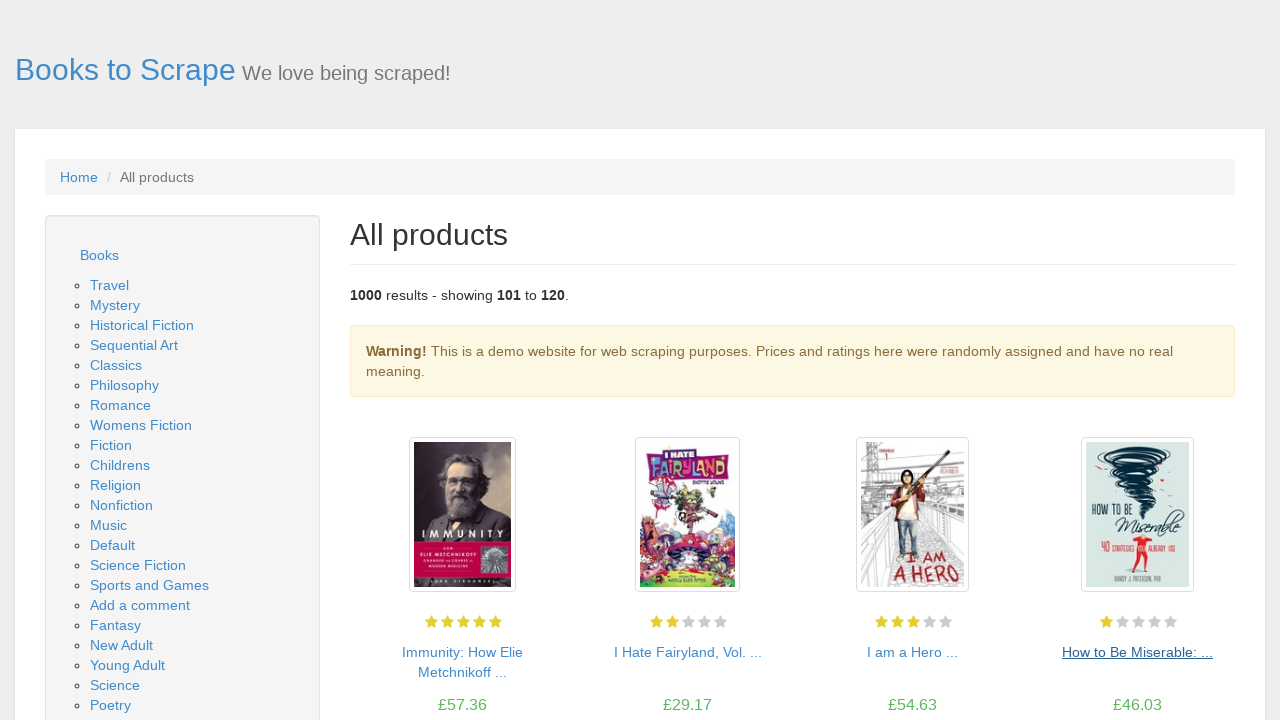

Clicked next button to navigate from page 6 to page 7 at (1206, 654) on ul.pager > li.next > a
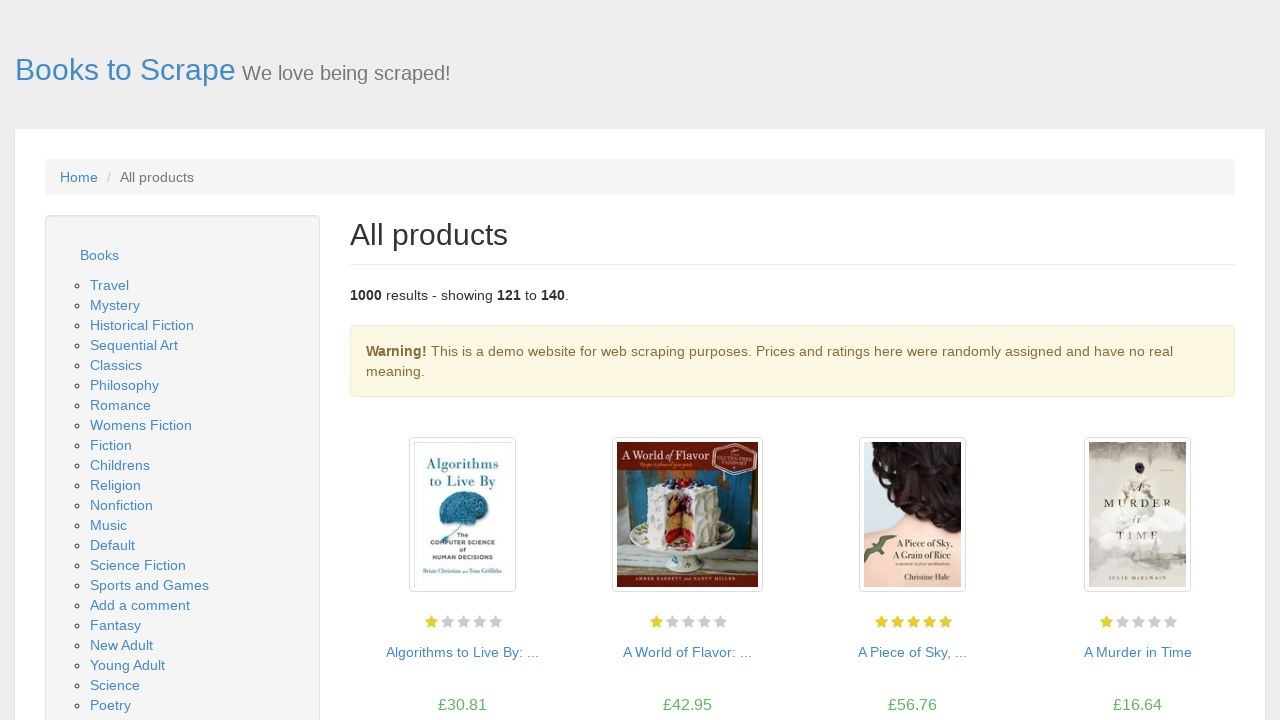

Waited for page 7 to load completely
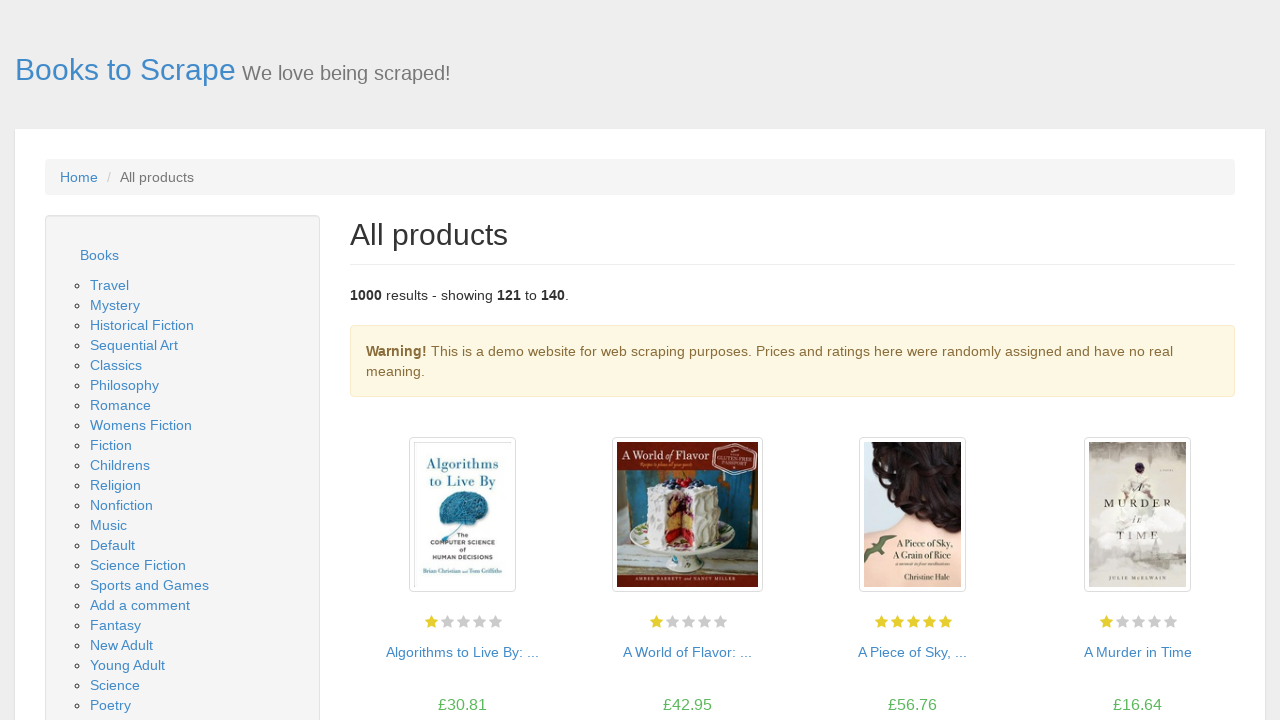

Verified product cards are present on page 7
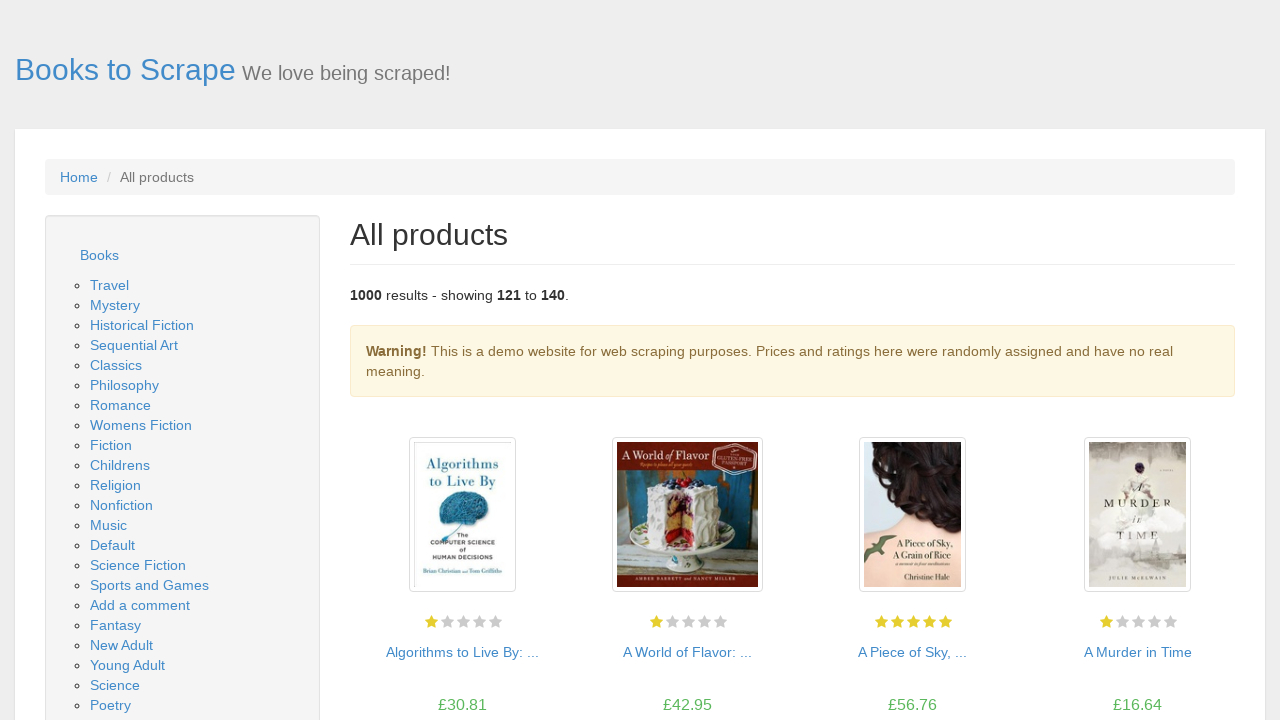

Clicked next button to navigate from page 7 to page 8 at (1206, 654) on ul.pager > li.next > a
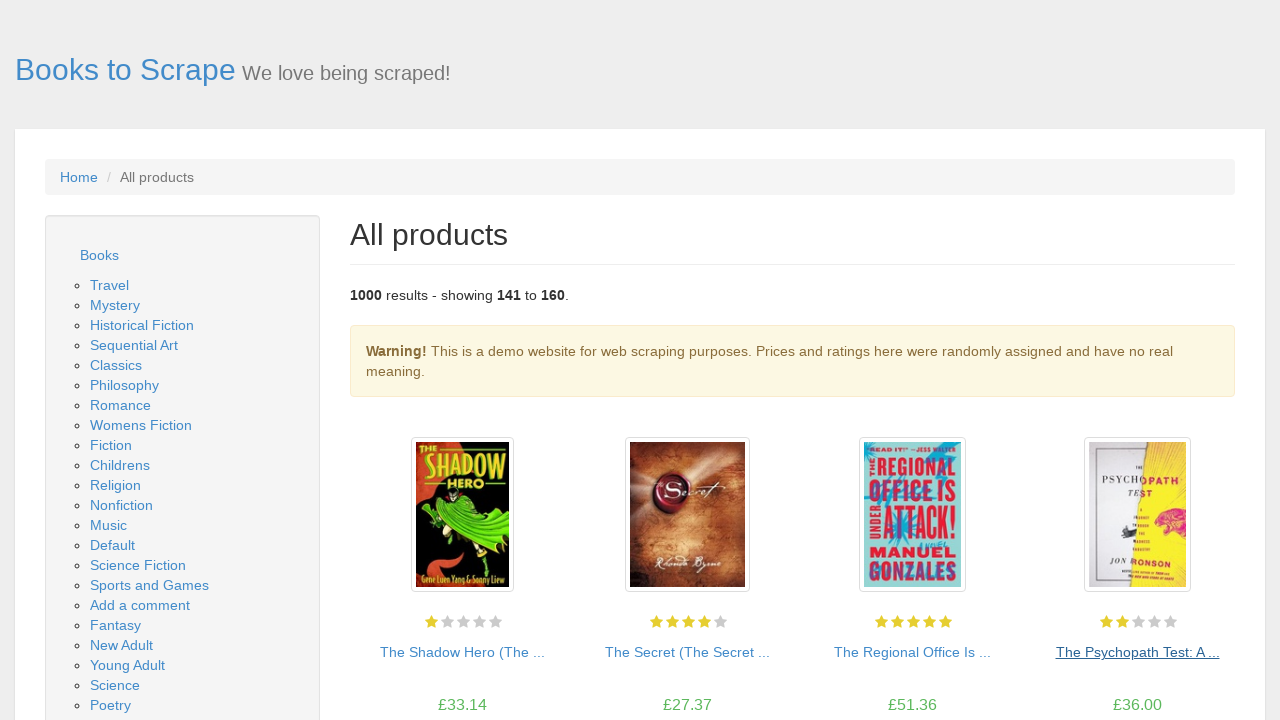

Waited for page 8 to load completely
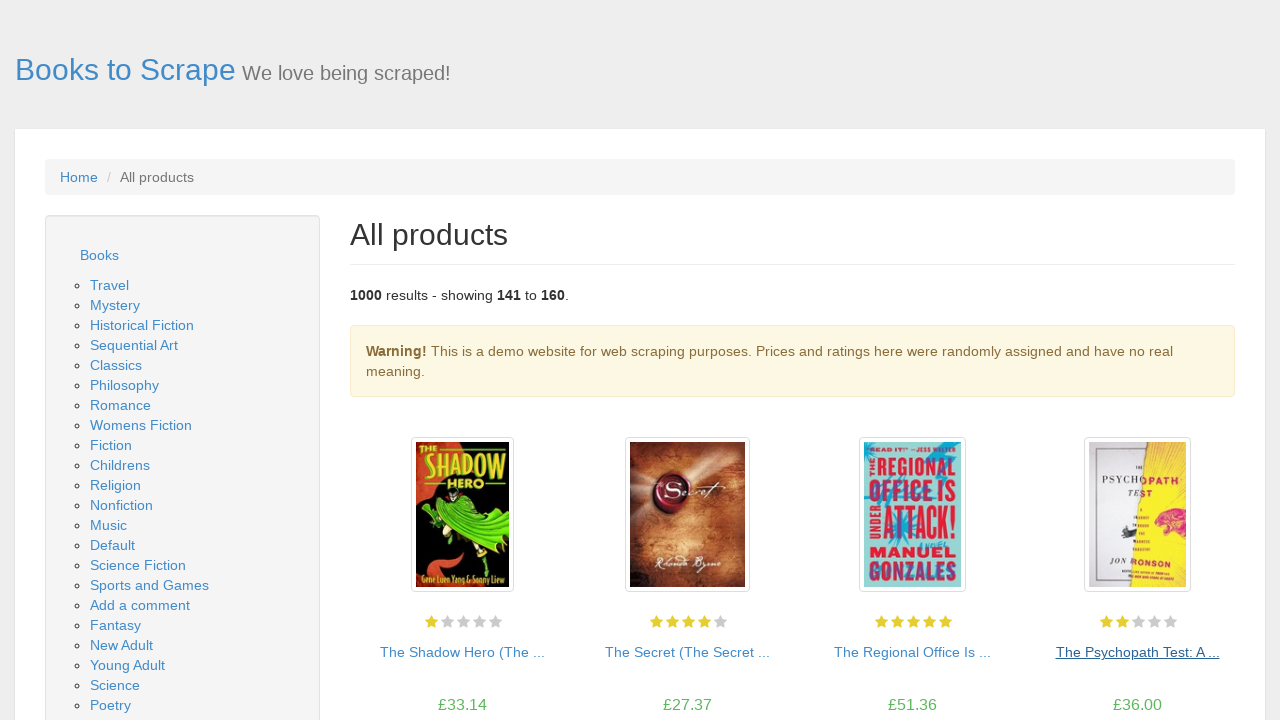

Verified product cards are present on page 8
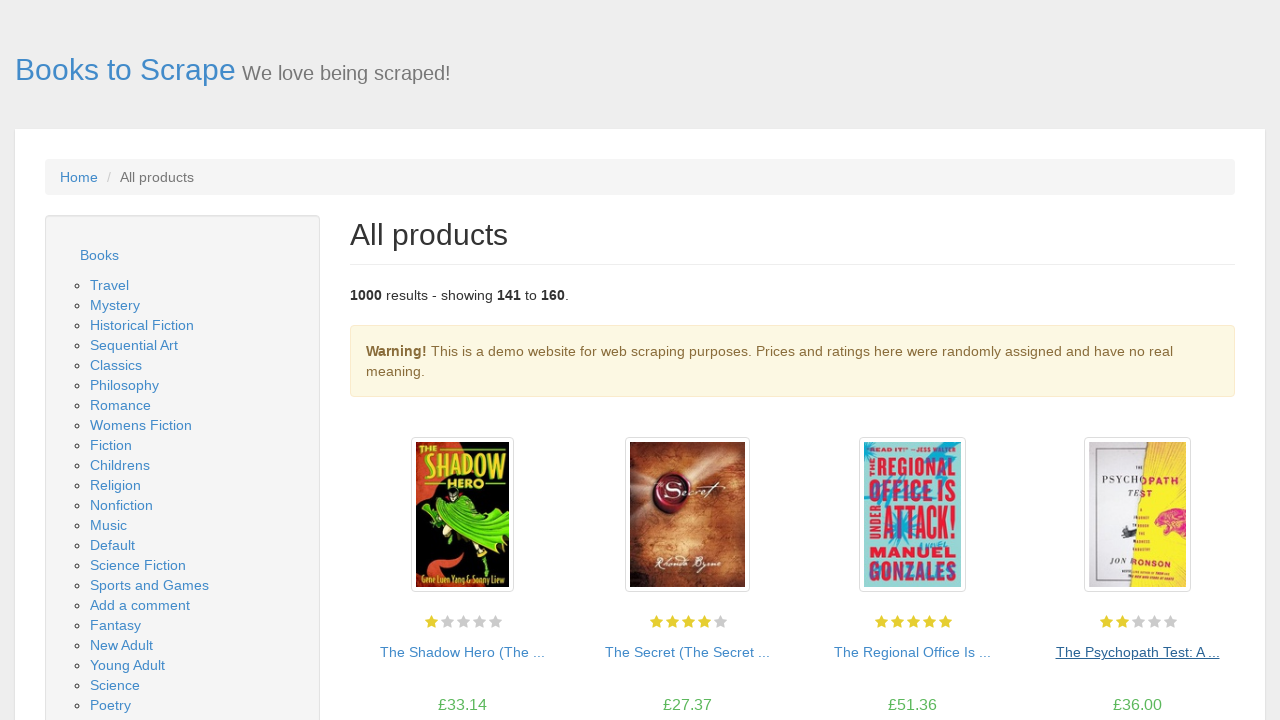

Clicked next button to navigate from page 8 to page 9 at (1206, 654) on ul.pager > li.next > a
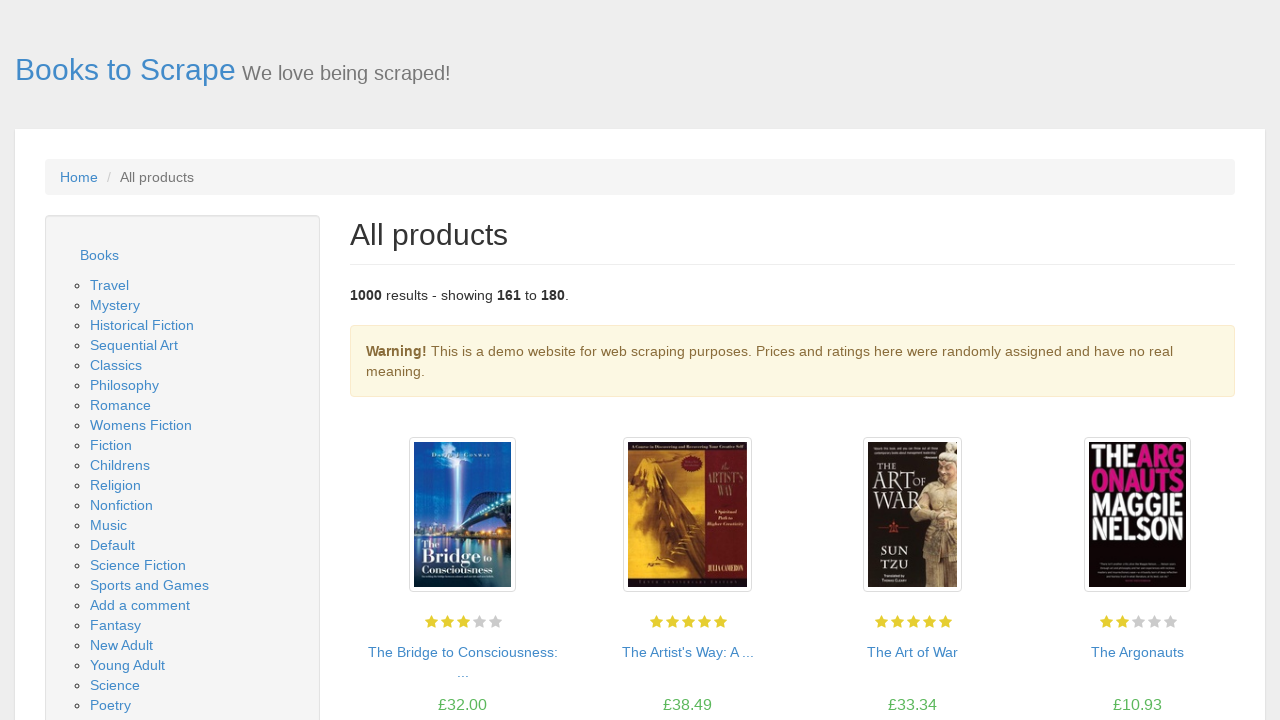

Waited for page 9 to load completely
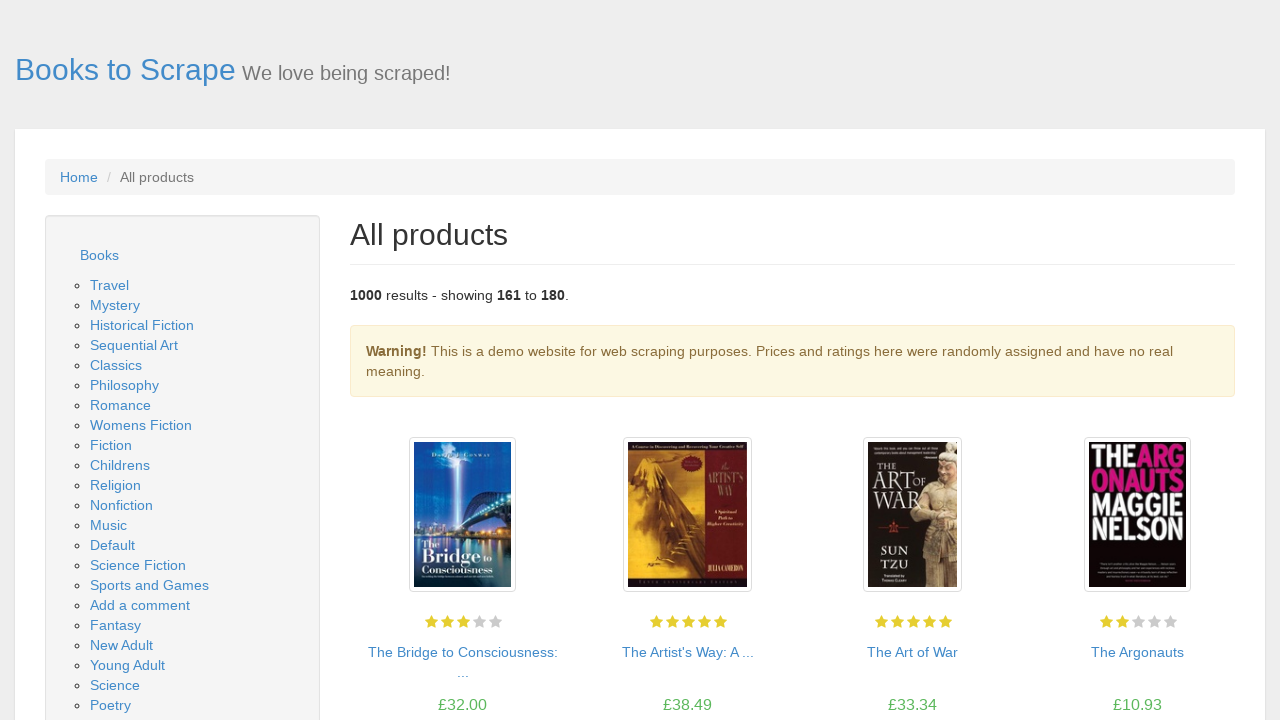

Verified product cards are present on page 9
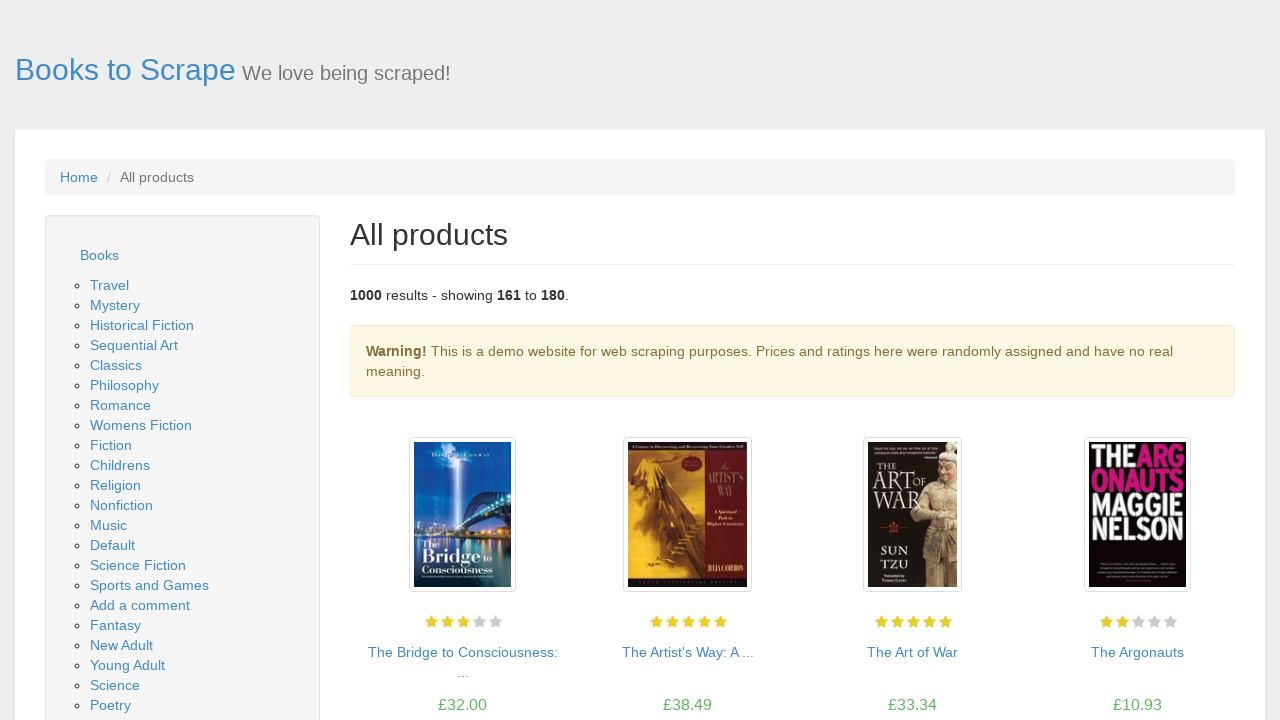

Clicked next button to navigate from page 9 to page 10 at (1206, 654) on ul.pager > li.next > a
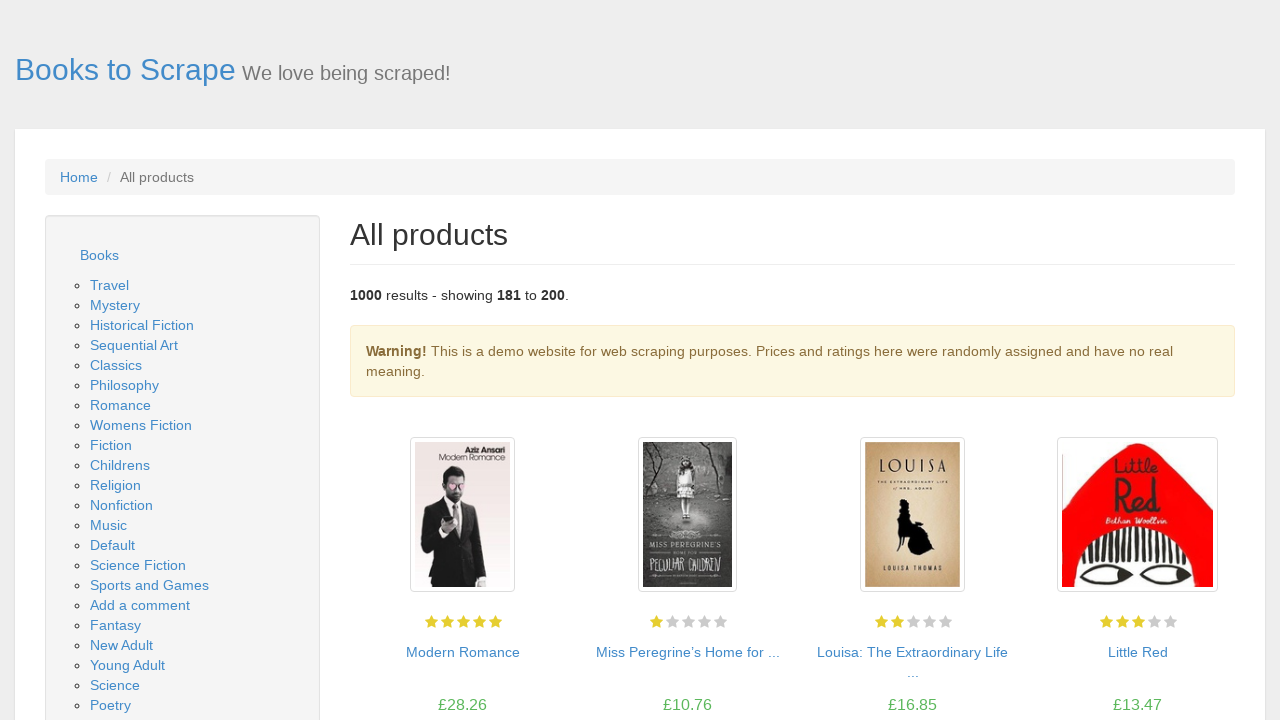

Waited for page 10 to load completely
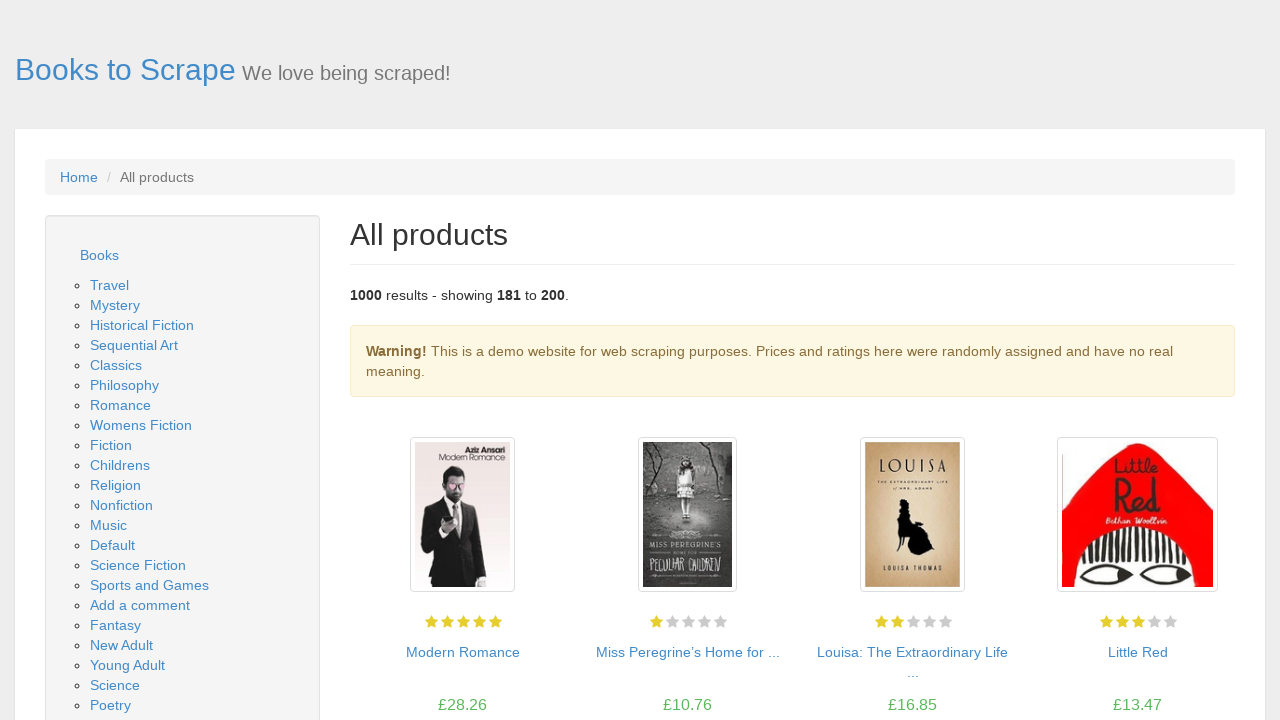

Verified product cards are present on page 10
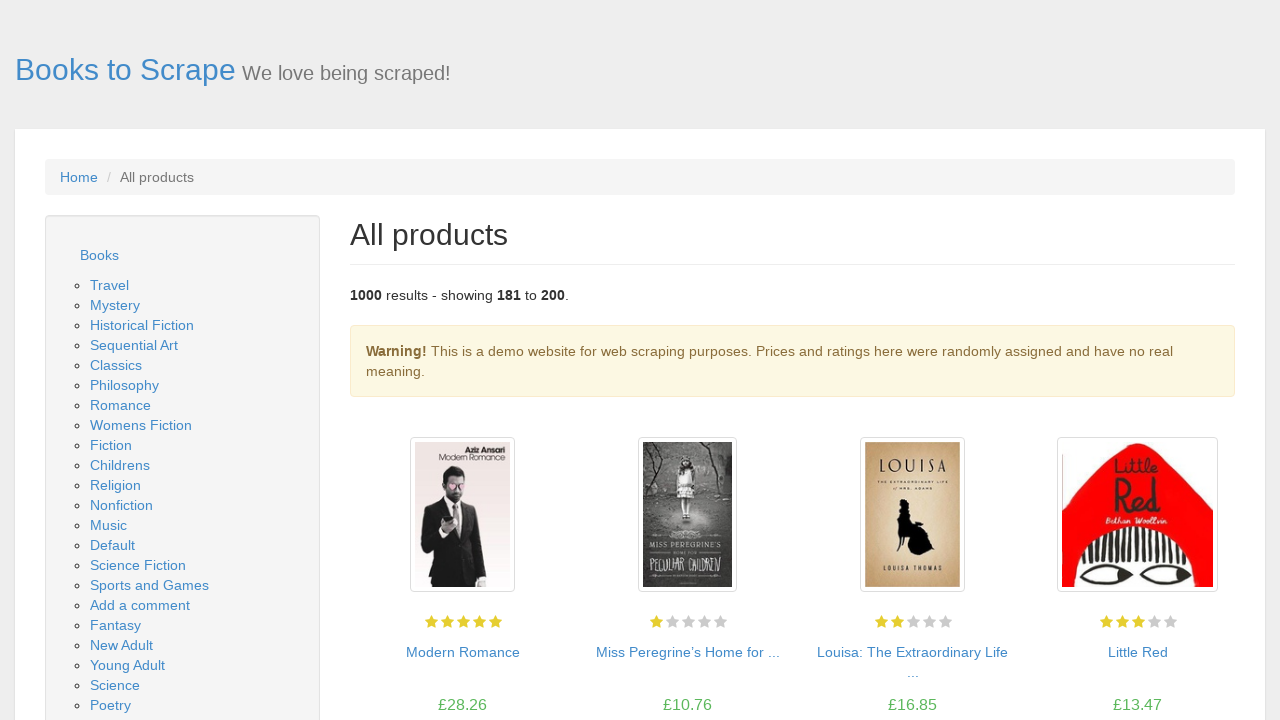

Clicked next button to navigate from page 10 to page 11 at (1206, 654) on ul.pager > li.next > a
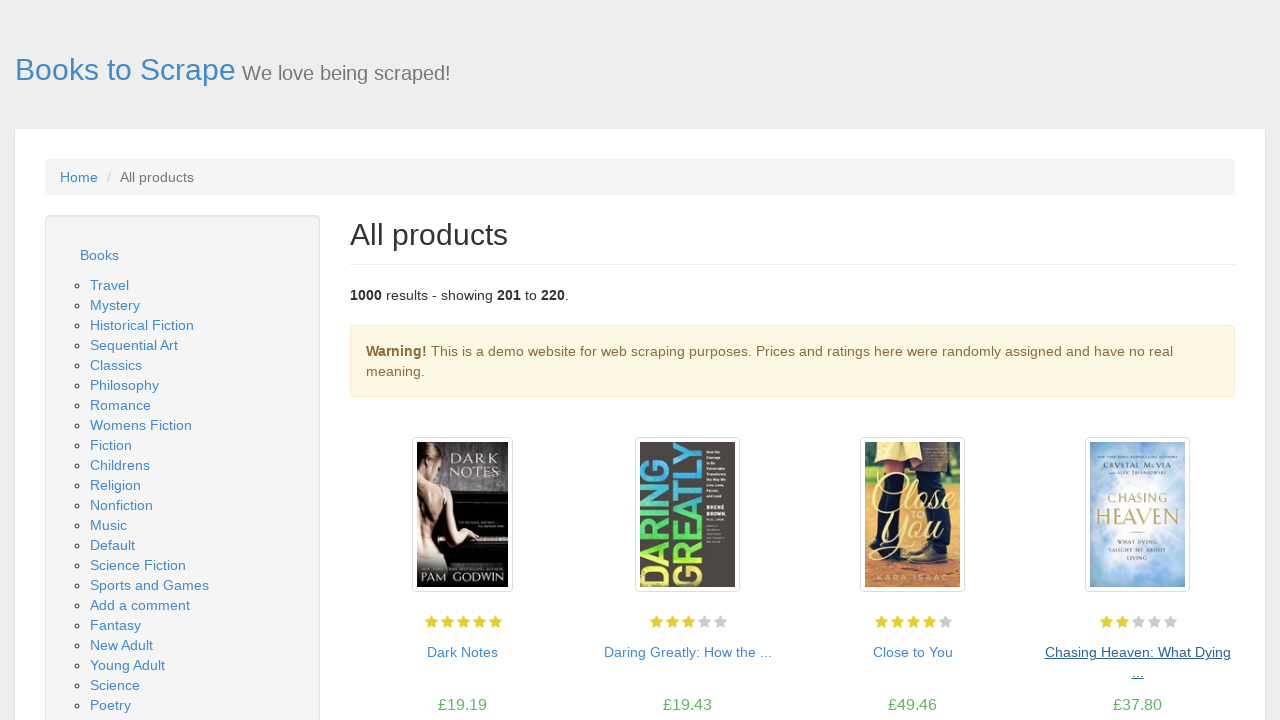

Waited for page 11 to load completely
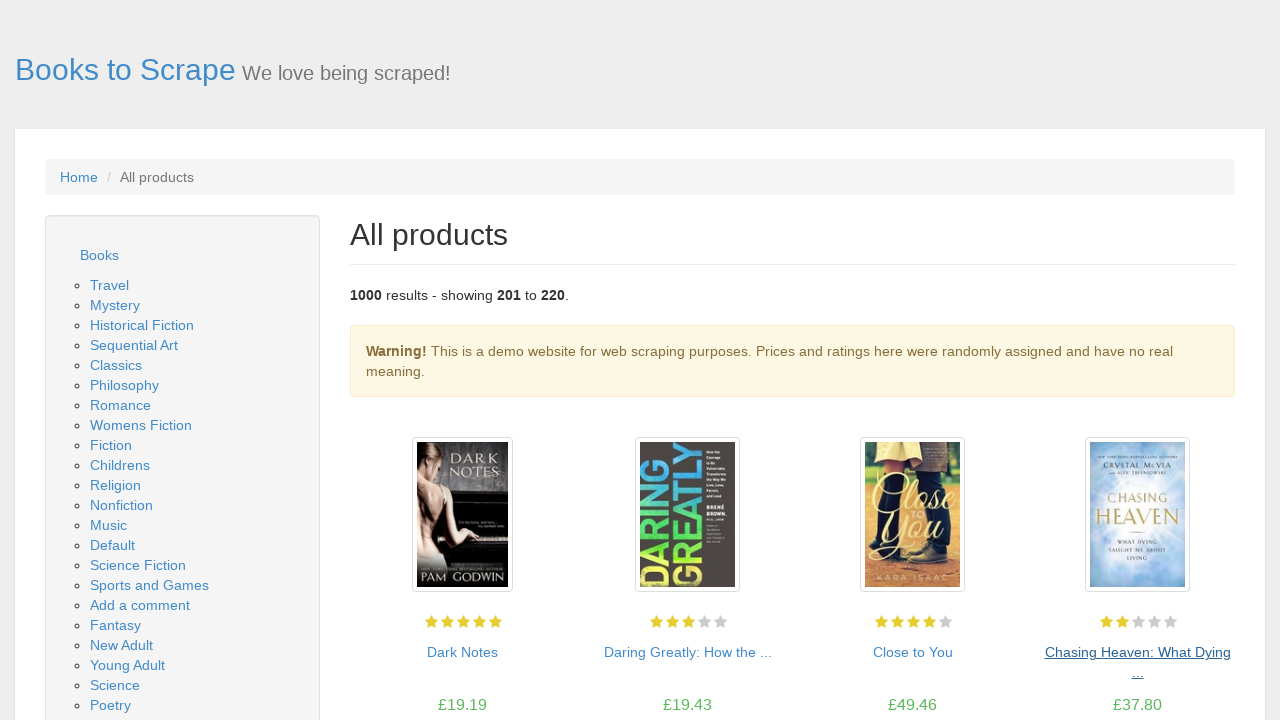

Verified product cards are present on page 11
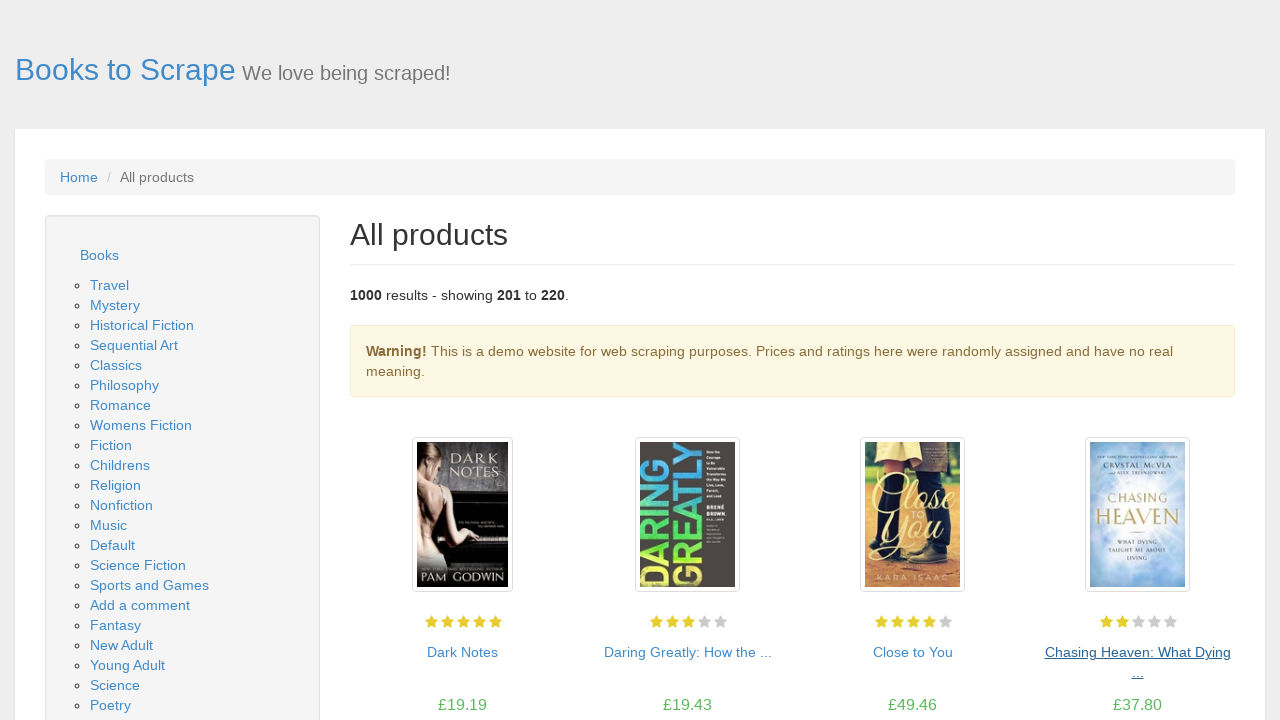

Clicked next button to navigate from page 11 to page 12 at (1206, 654) on ul.pager > li.next > a
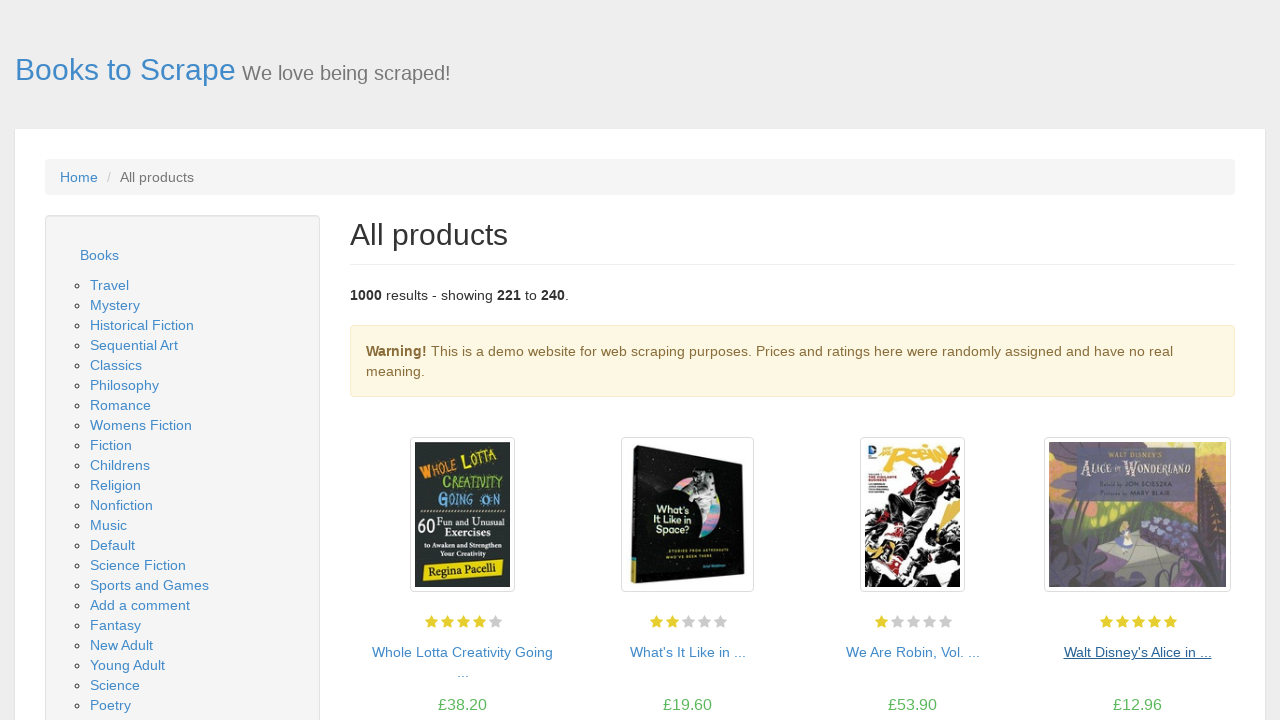

Waited for page 12 to load completely
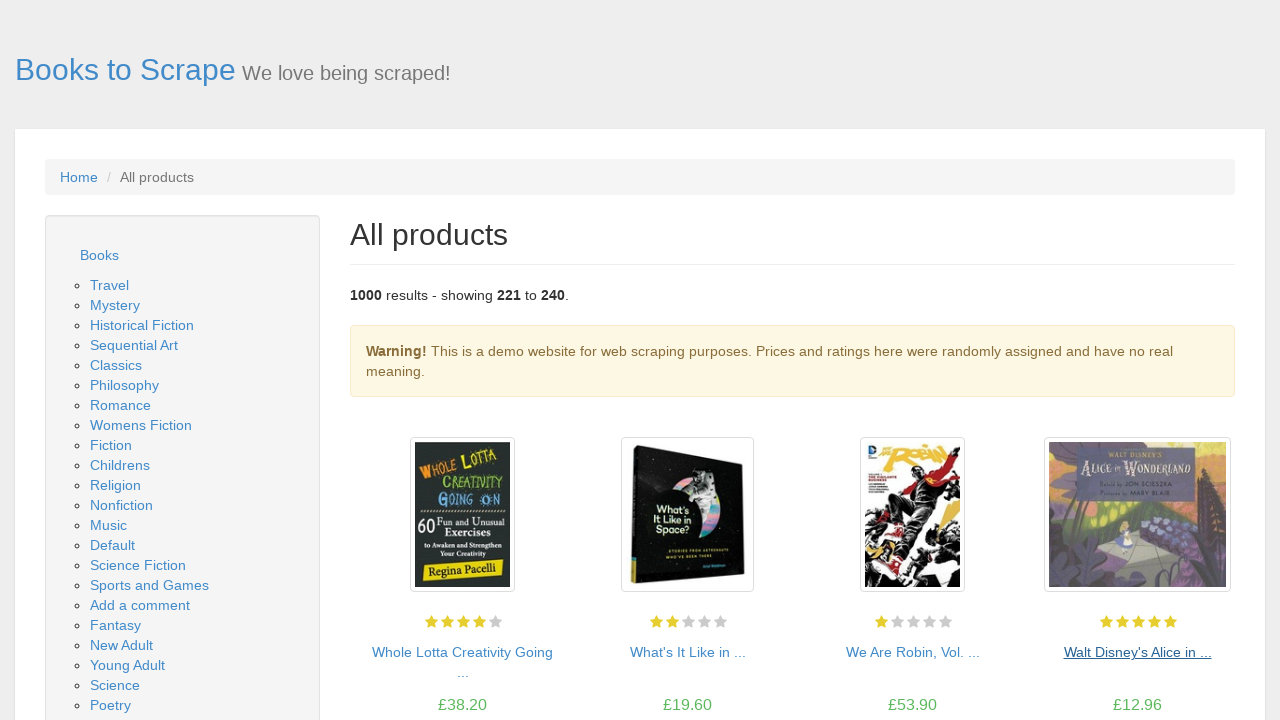

Verified product cards are present on page 12
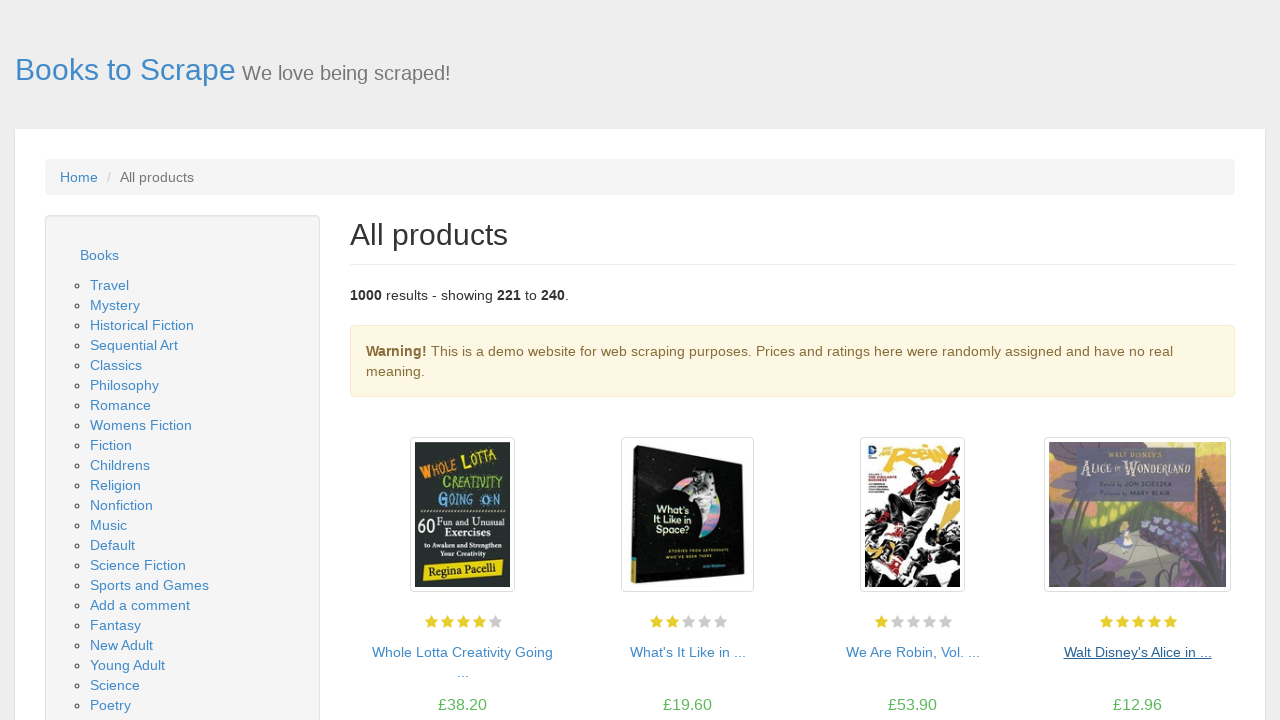

Clicked next button to navigate from page 12 to page 13 at (1206, 654) on ul.pager > li.next > a
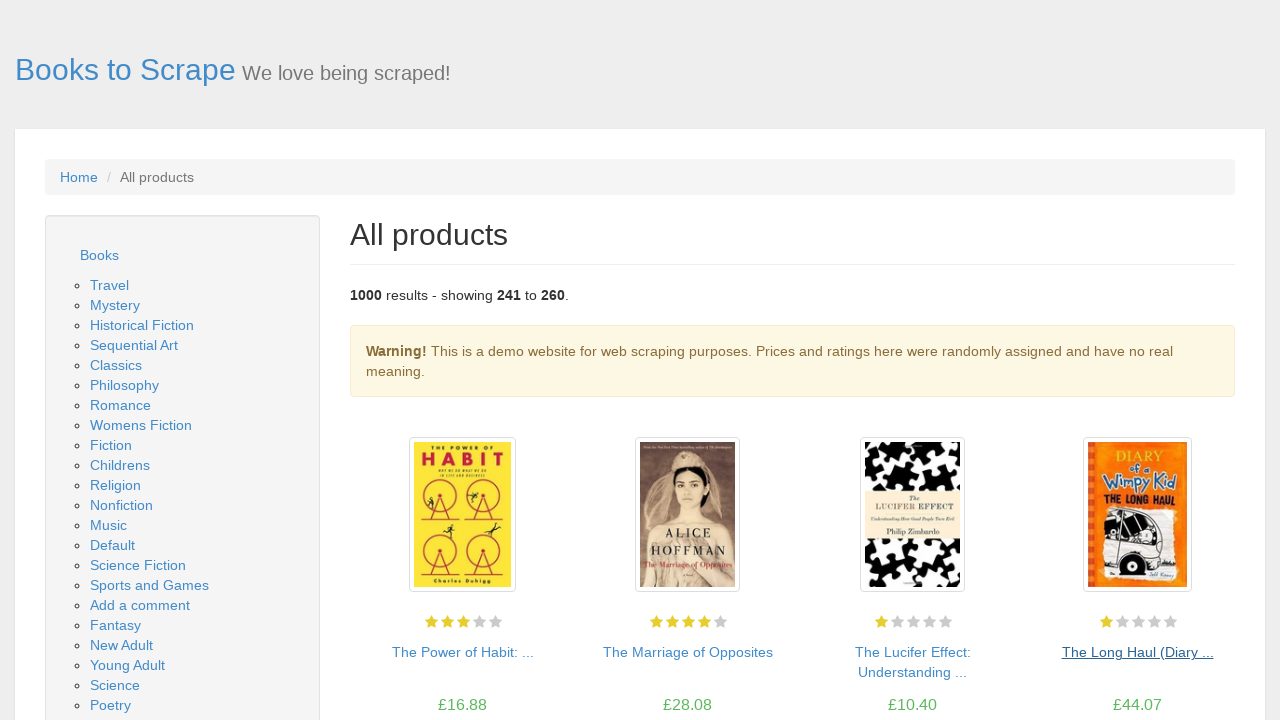

Waited for page 13 to load completely
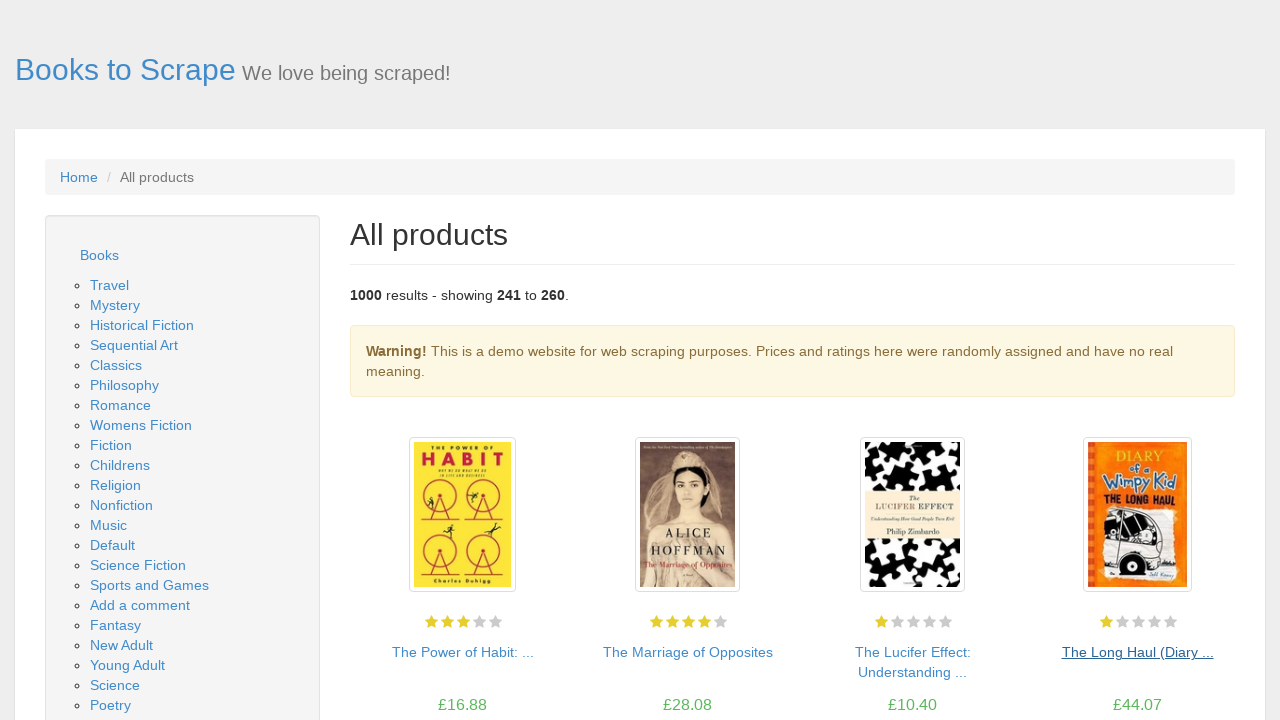

Verified product cards are present on page 13
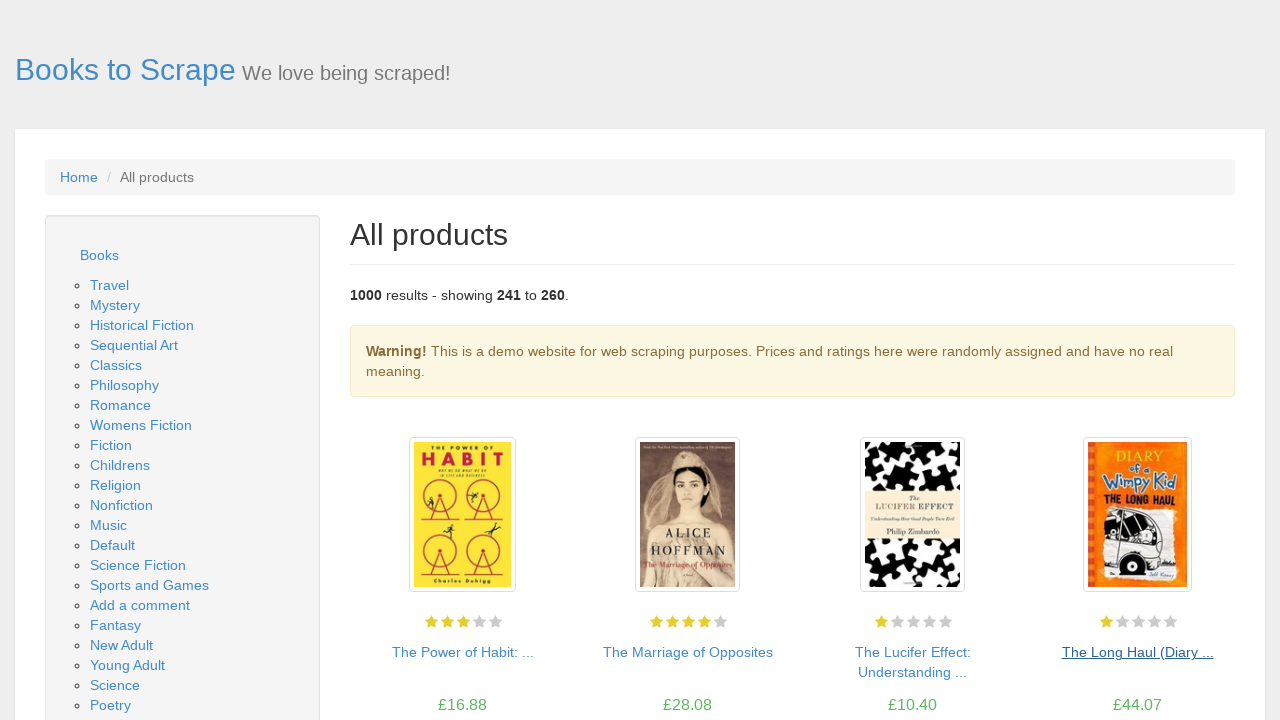

Clicked next button to navigate from page 13 to page 14 at (1206, 654) on ul.pager > li.next > a
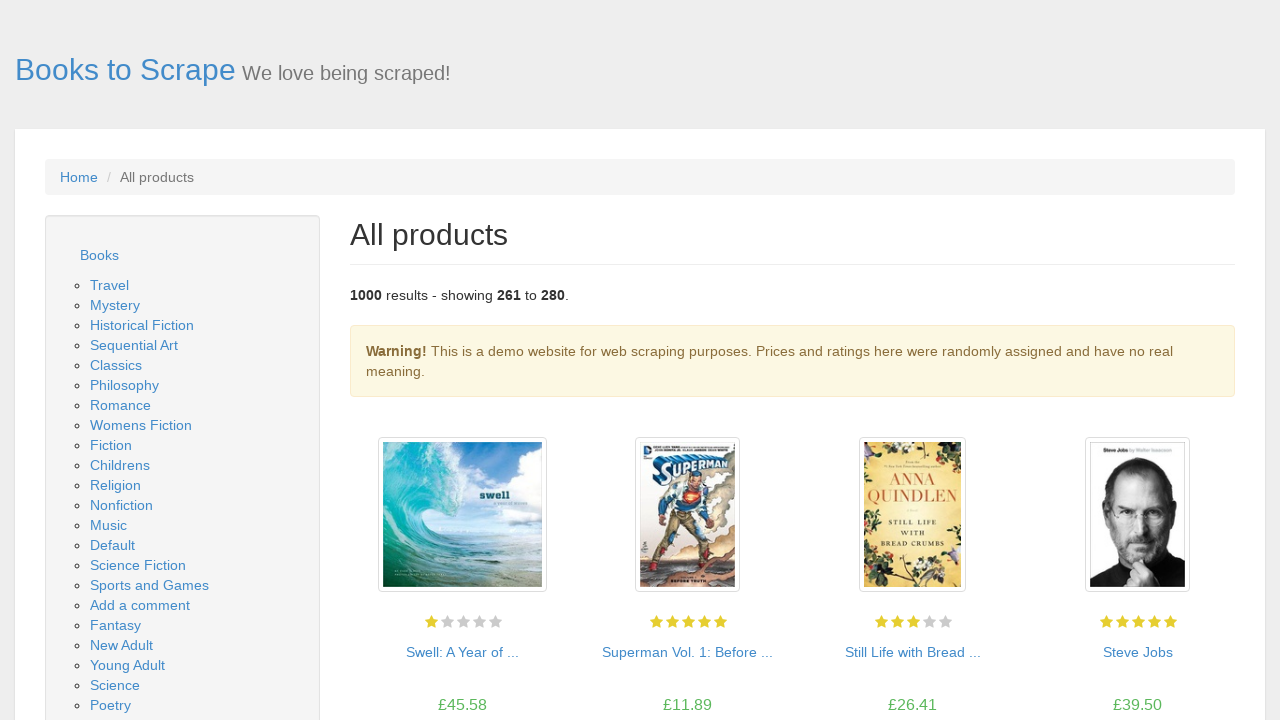

Waited for page 14 to load completely
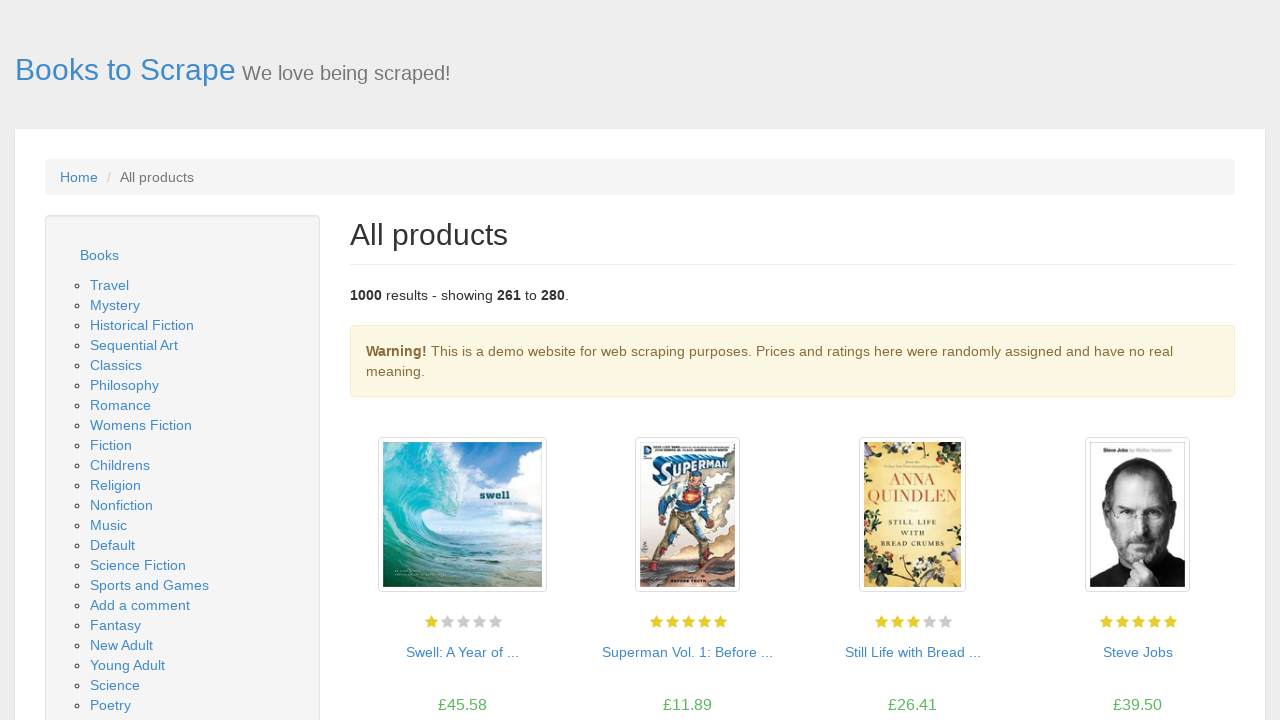

Verified product cards are present on page 14
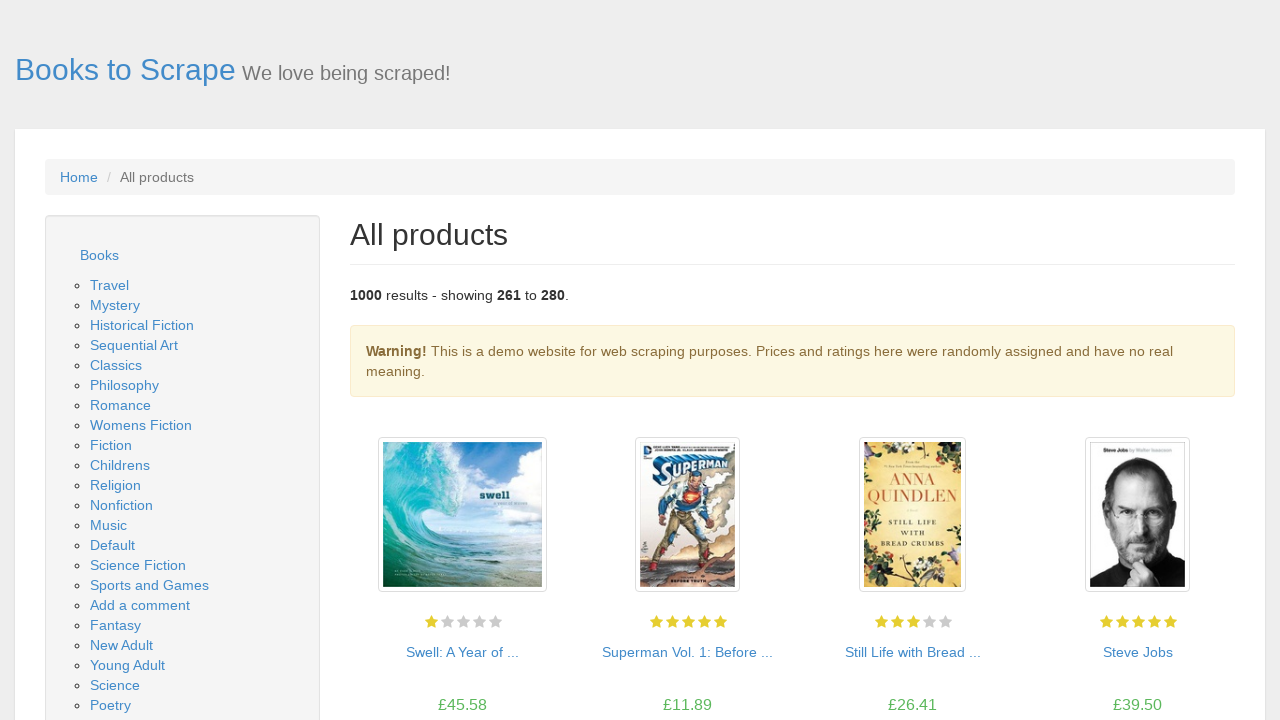

Clicked next button to navigate from page 14 to page 15 at (1206, 654) on ul.pager > li.next > a
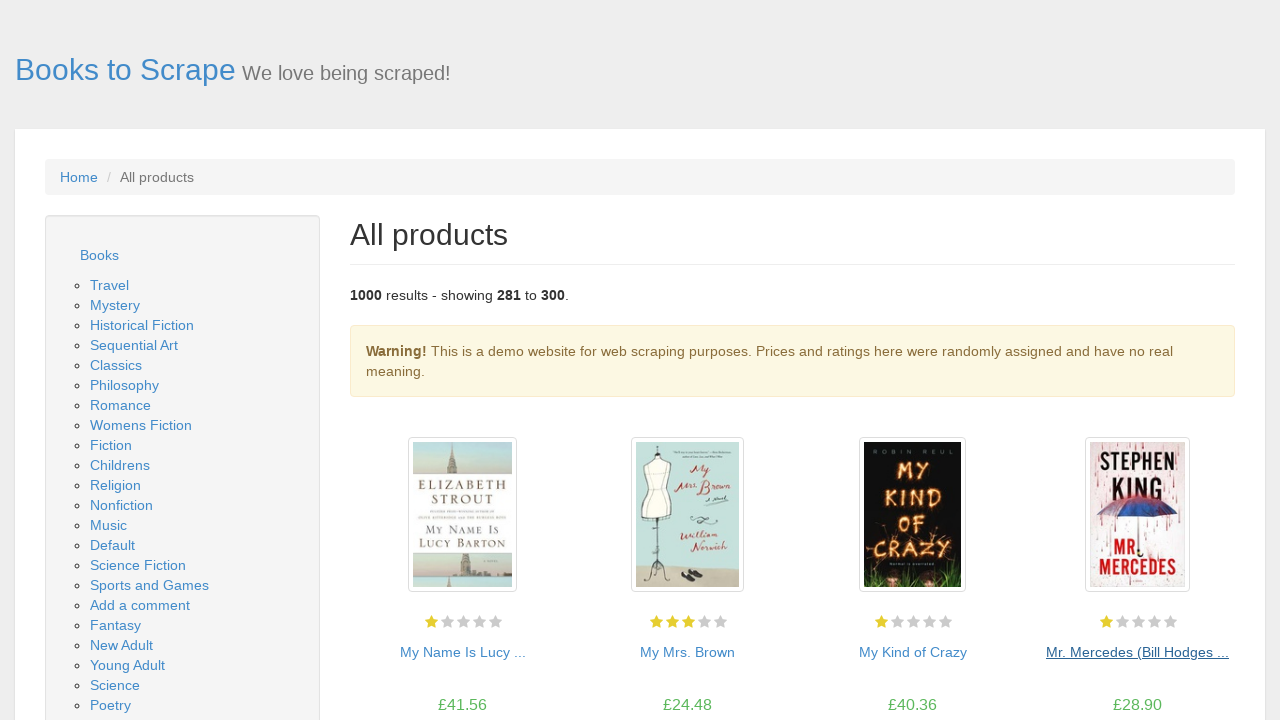

Waited for page 15 to load completely
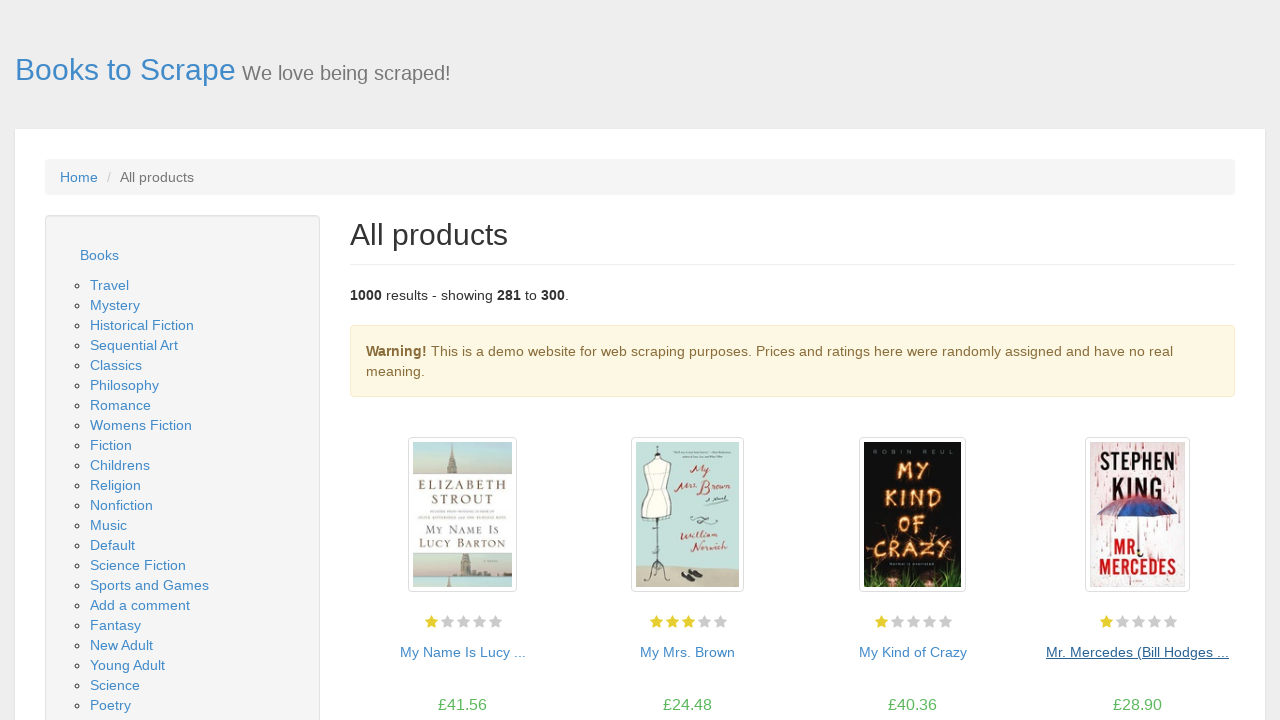

Verified product cards are present on page 15
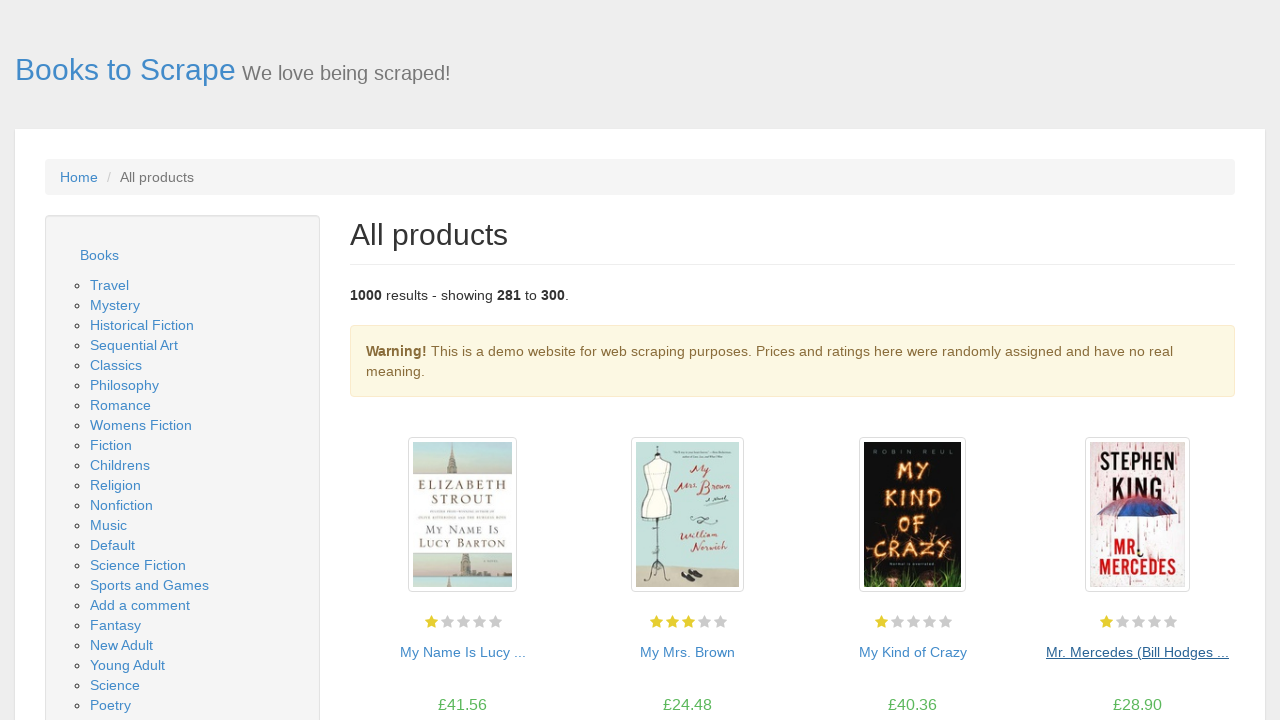

Clicked next button to navigate from page 15 to page 16 at (1206, 654) on ul.pager > li.next > a
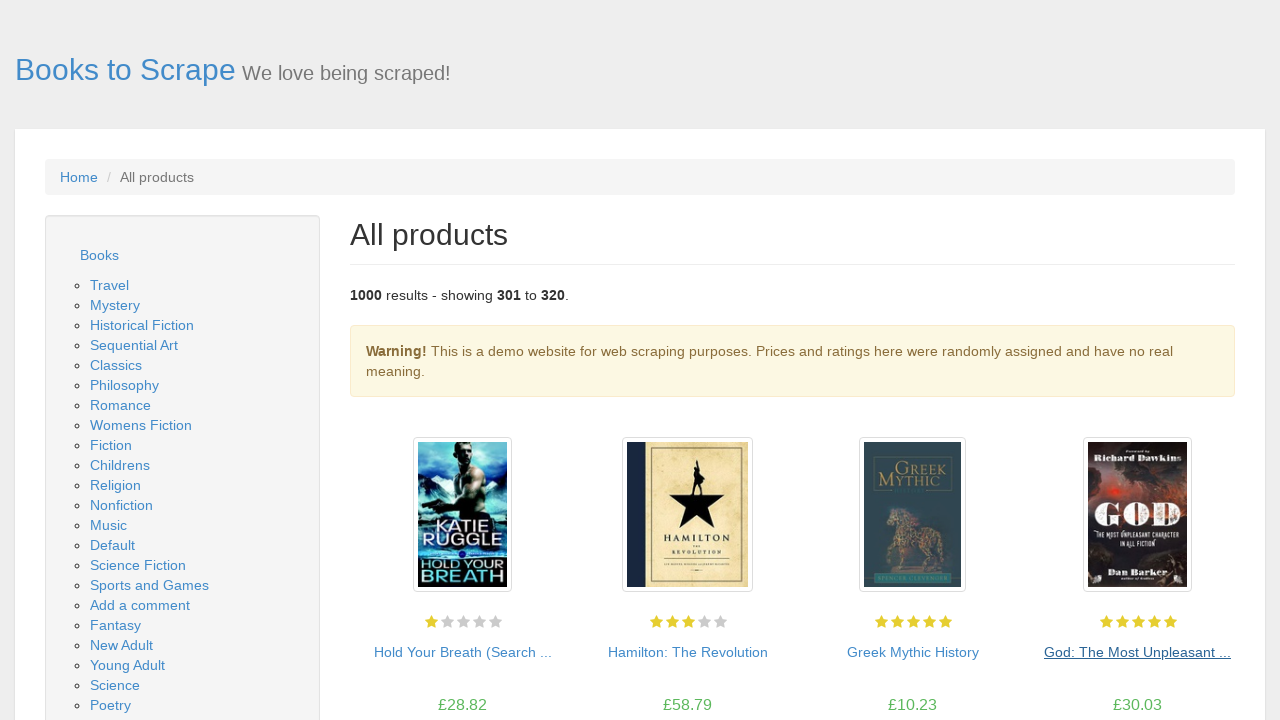

Waited for page 16 to load completely
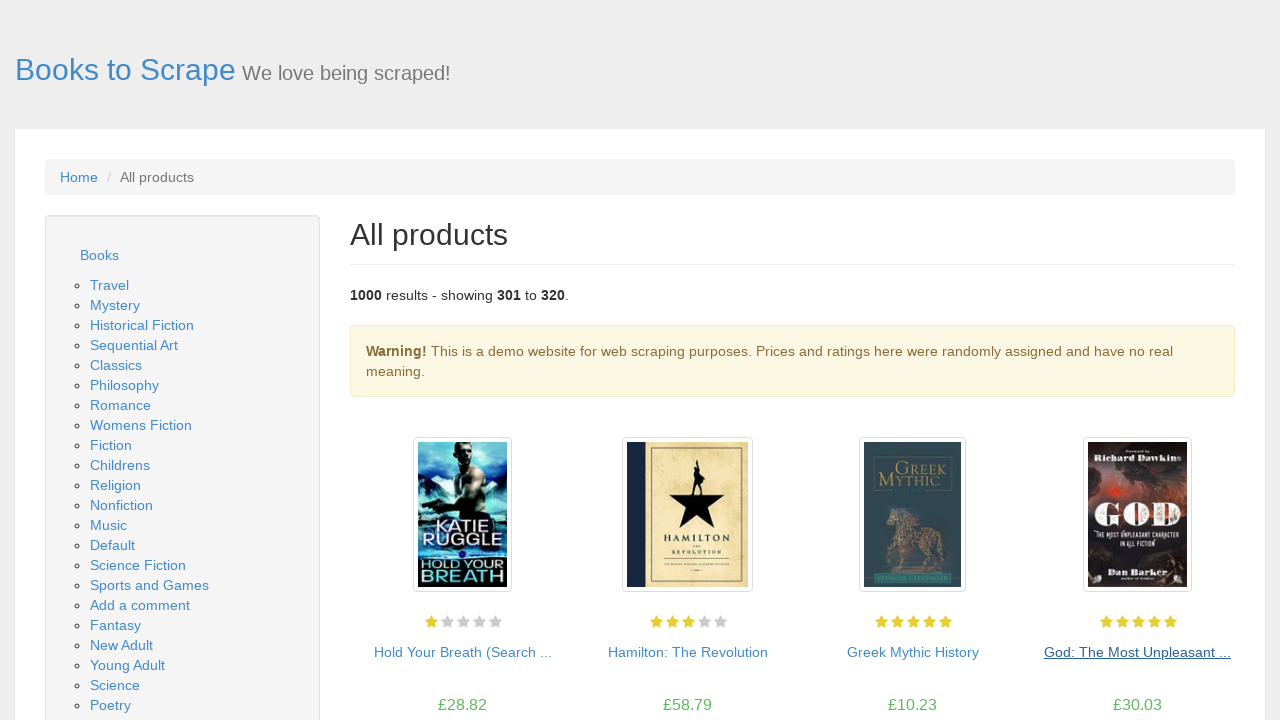

Verified product cards are present on page 16
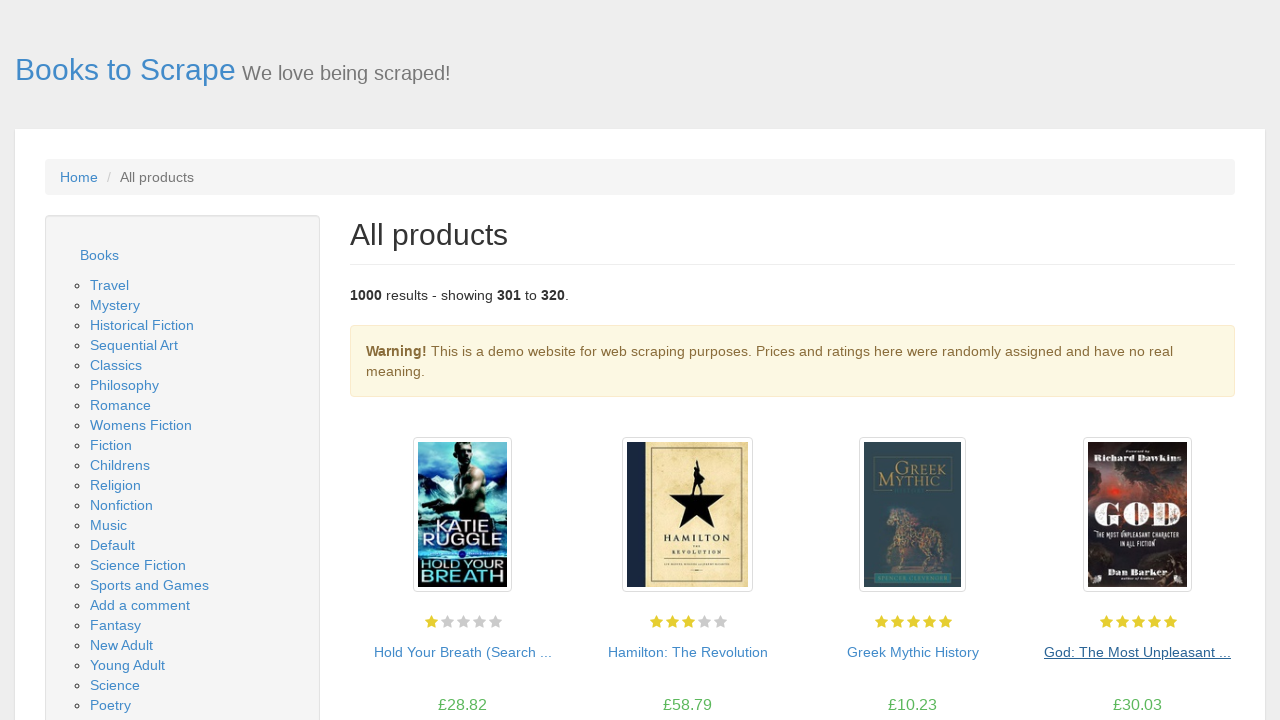

Clicked next button to navigate from page 16 to page 17 at (1206, 654) on ul.pager > li.next > a
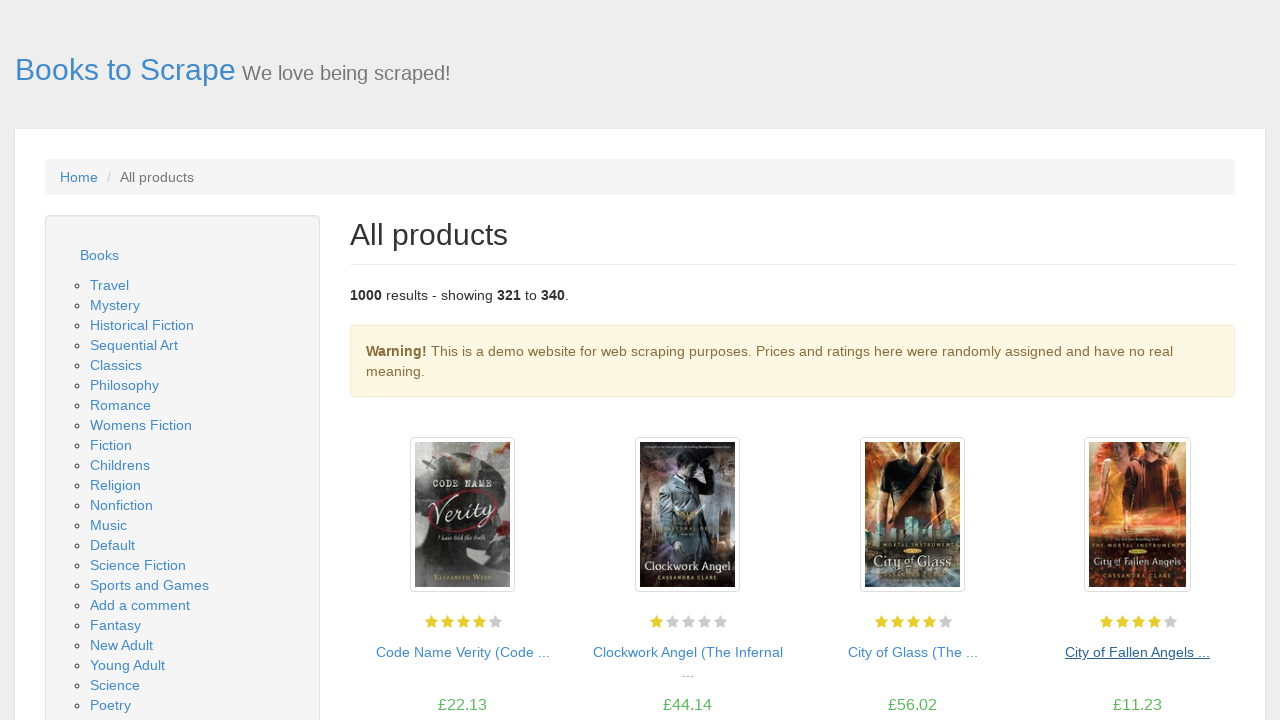

Waited for page 17 to load completely
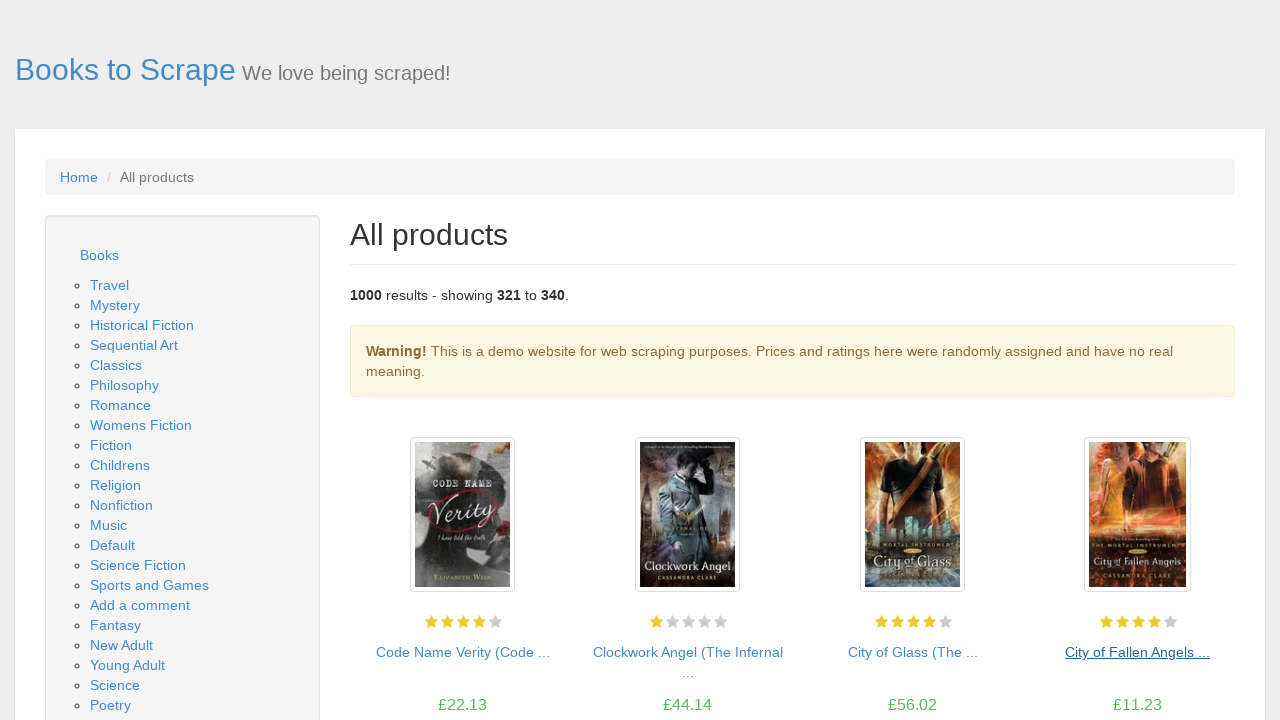

Verified product cards are present on page 17
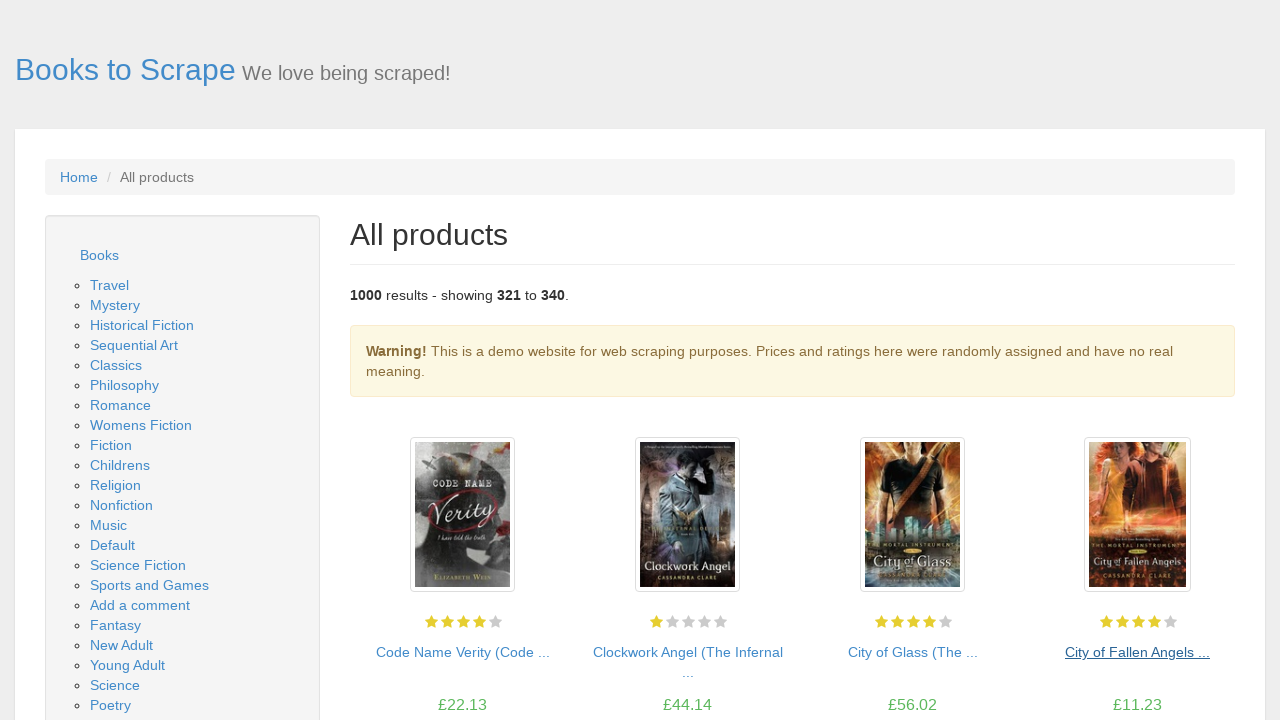

Clicked next button to navigate from page 17 to page 18 at (1206, 654) on ul.pager > li.next > a
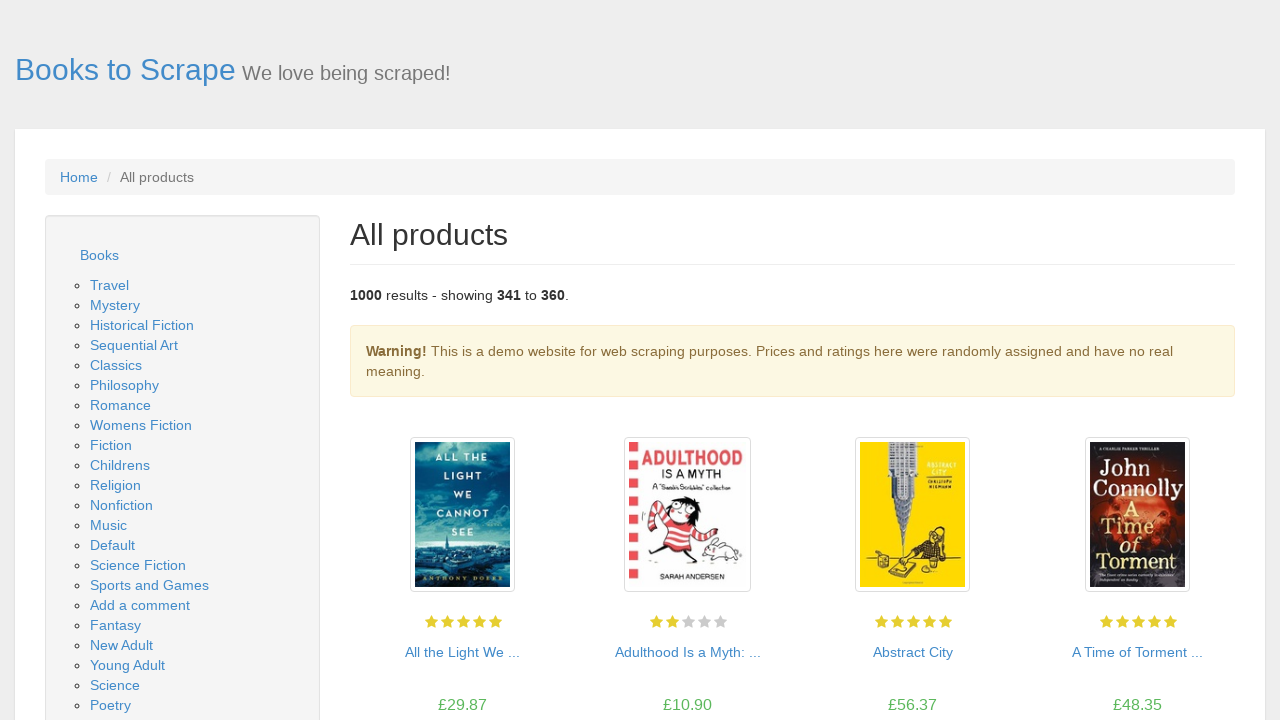

Waited for page 18 to load completely
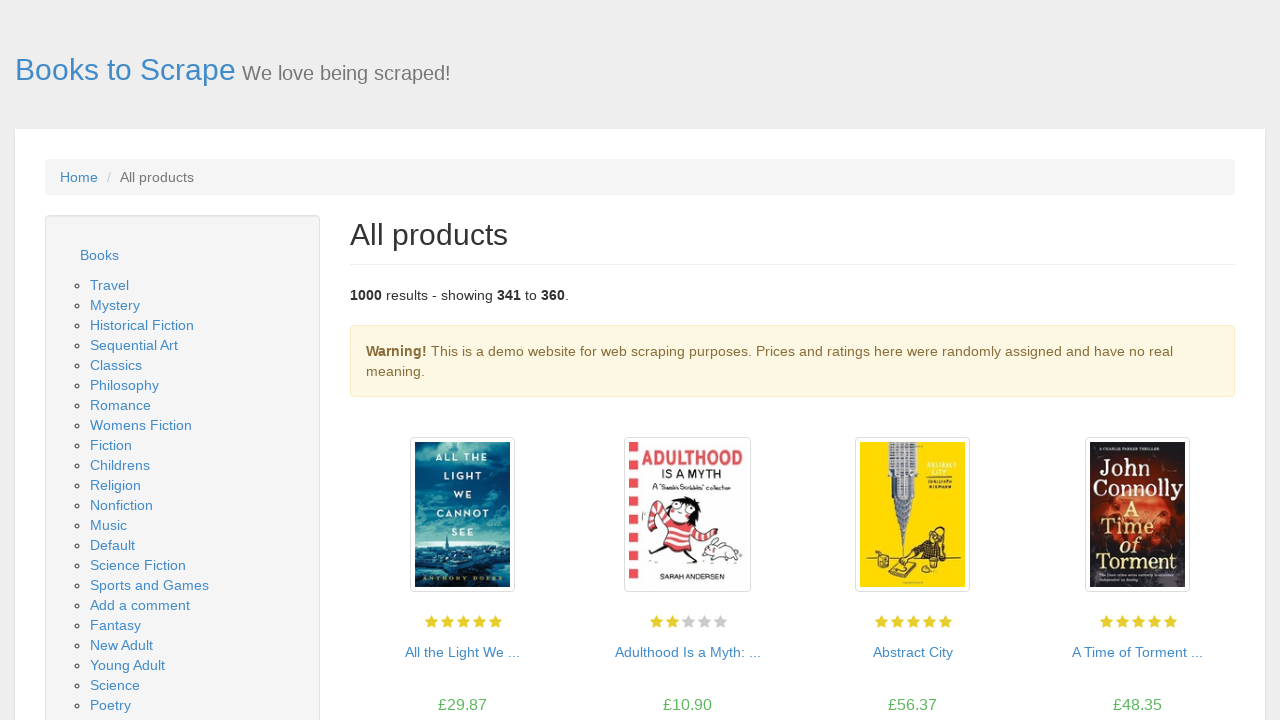

Verified product cards are present on page 18
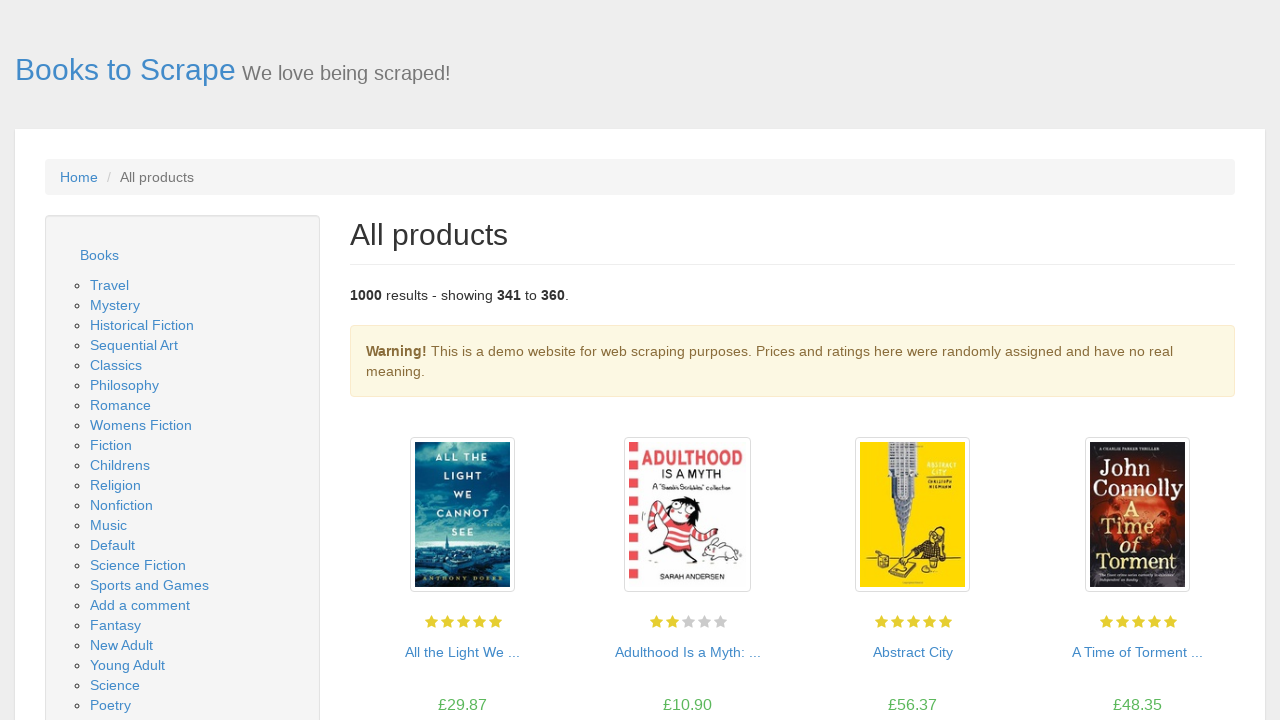

Clicked next button to navigate from page 18 to page 19 at (1206, 654) on ul.pager > li.next > a
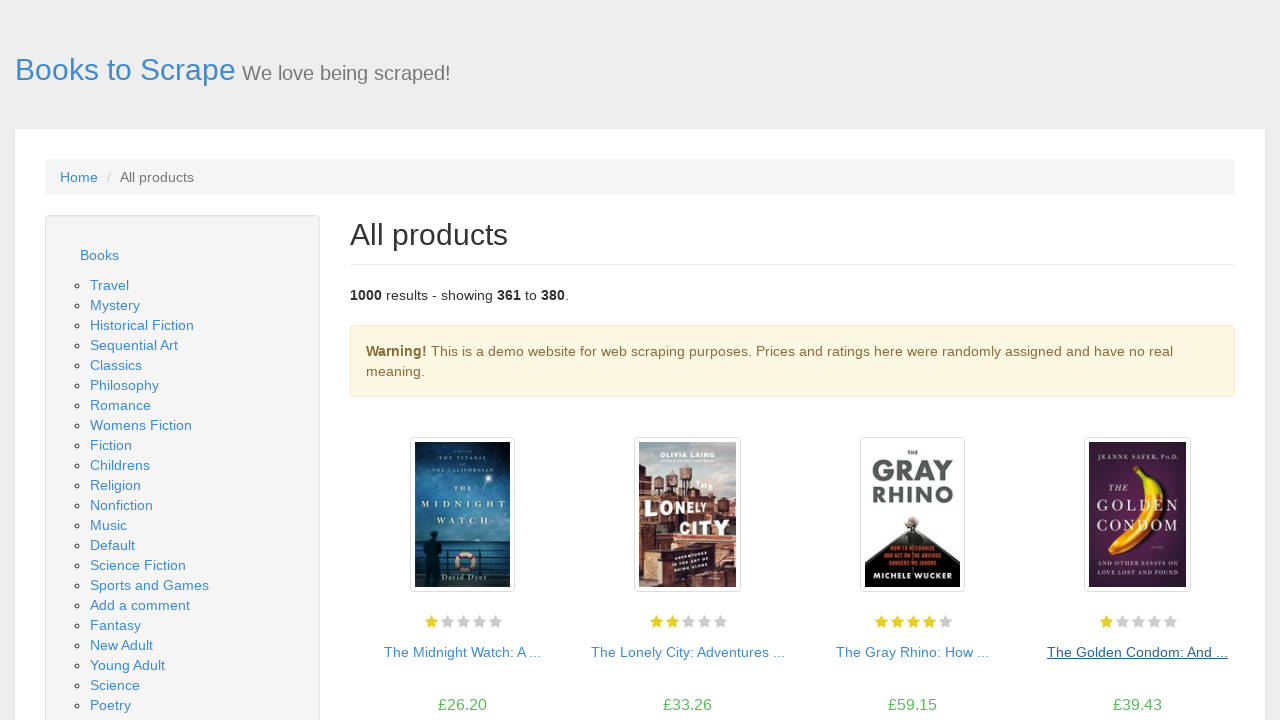

Waited for page 19 to load completely
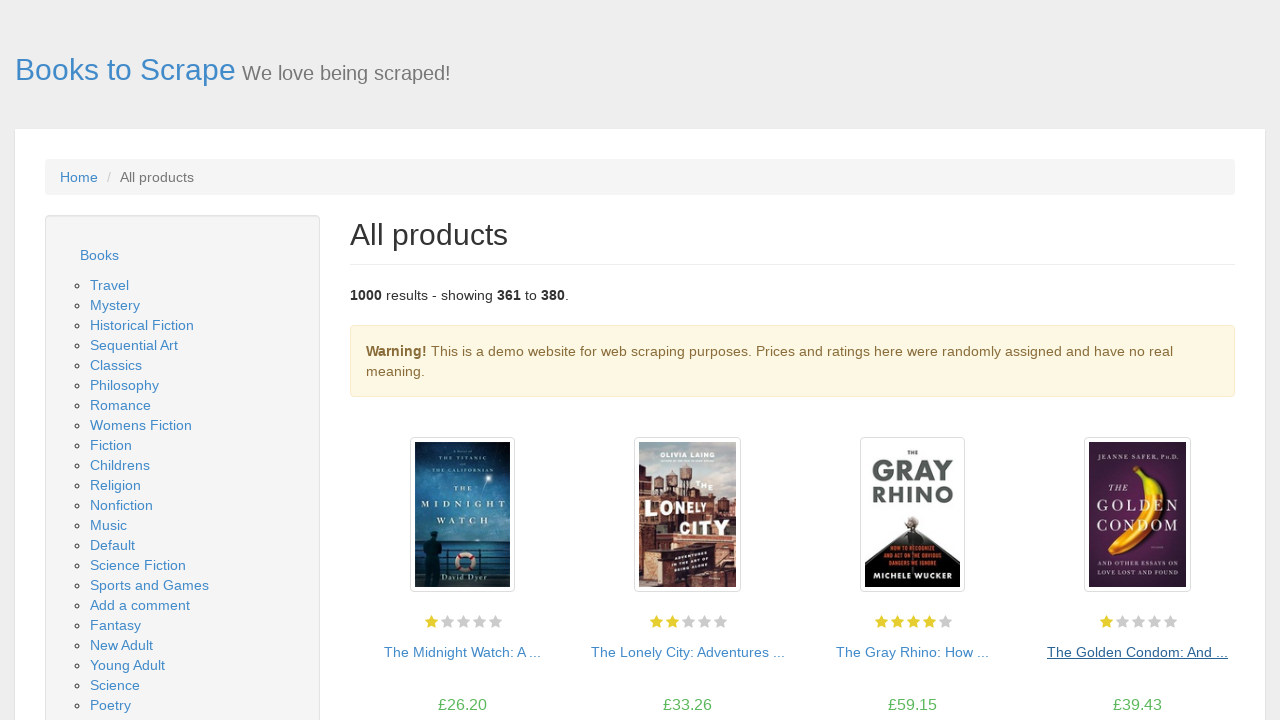

Verified product cards are present on page 19
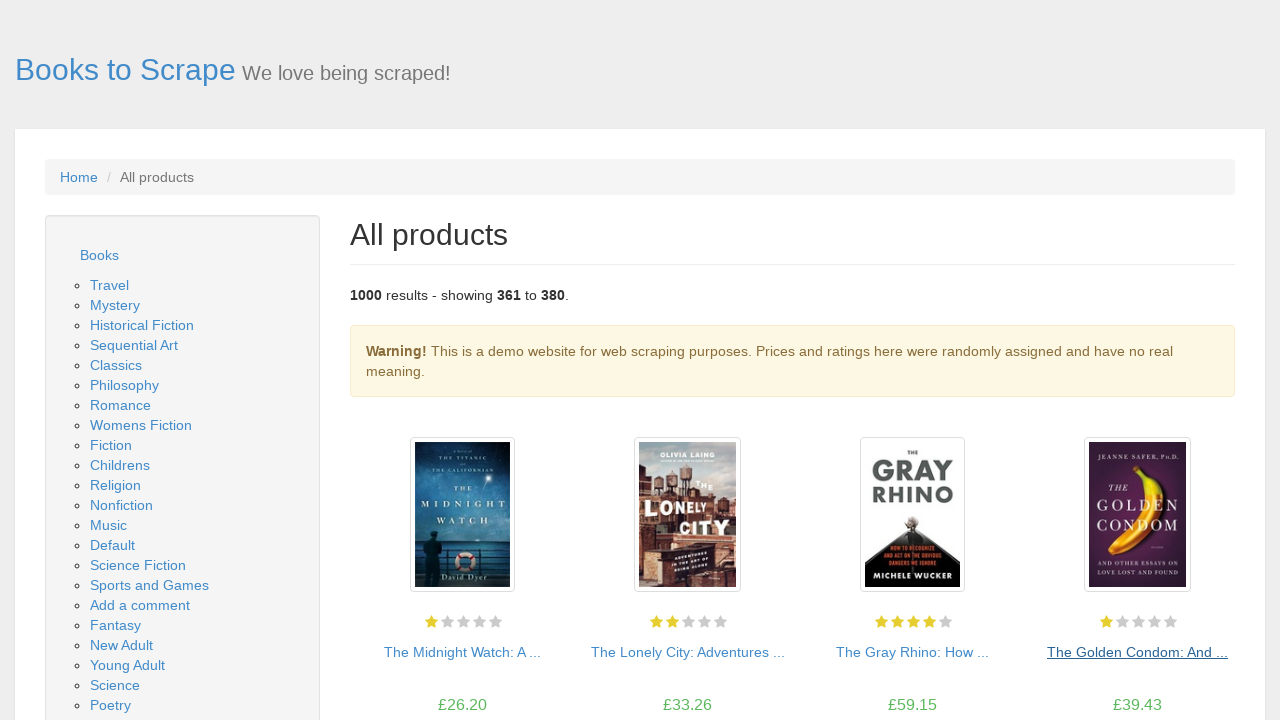

Clicked next button to navigate from page 19 to page 20 at (1206, 654) on ul.pager > li.next > a
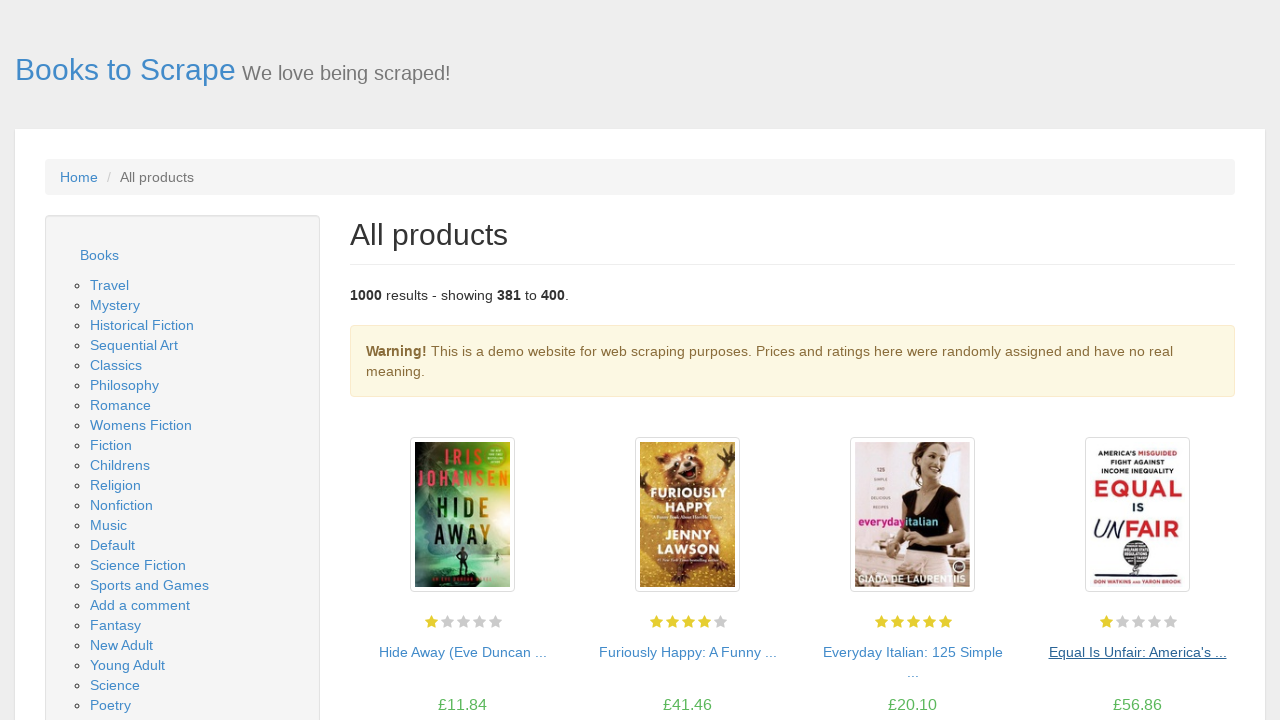

Waited for page 20 to load completely
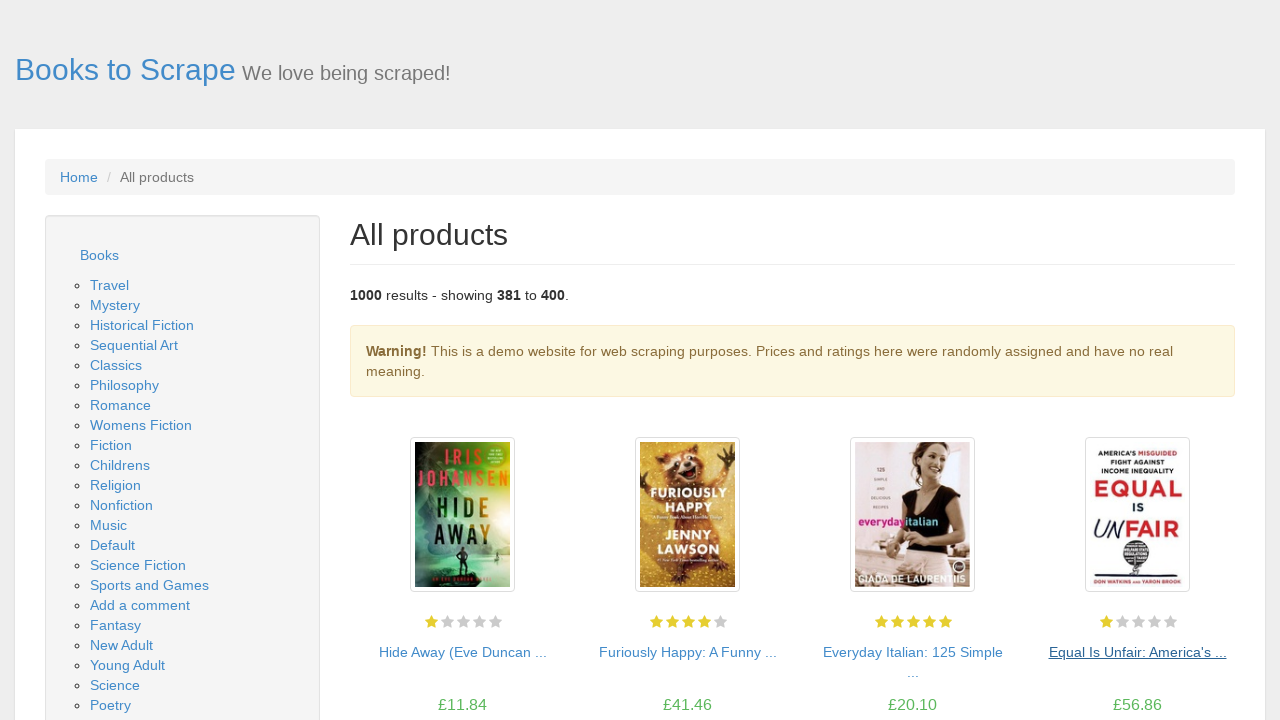

Verified product cards are present on page 20
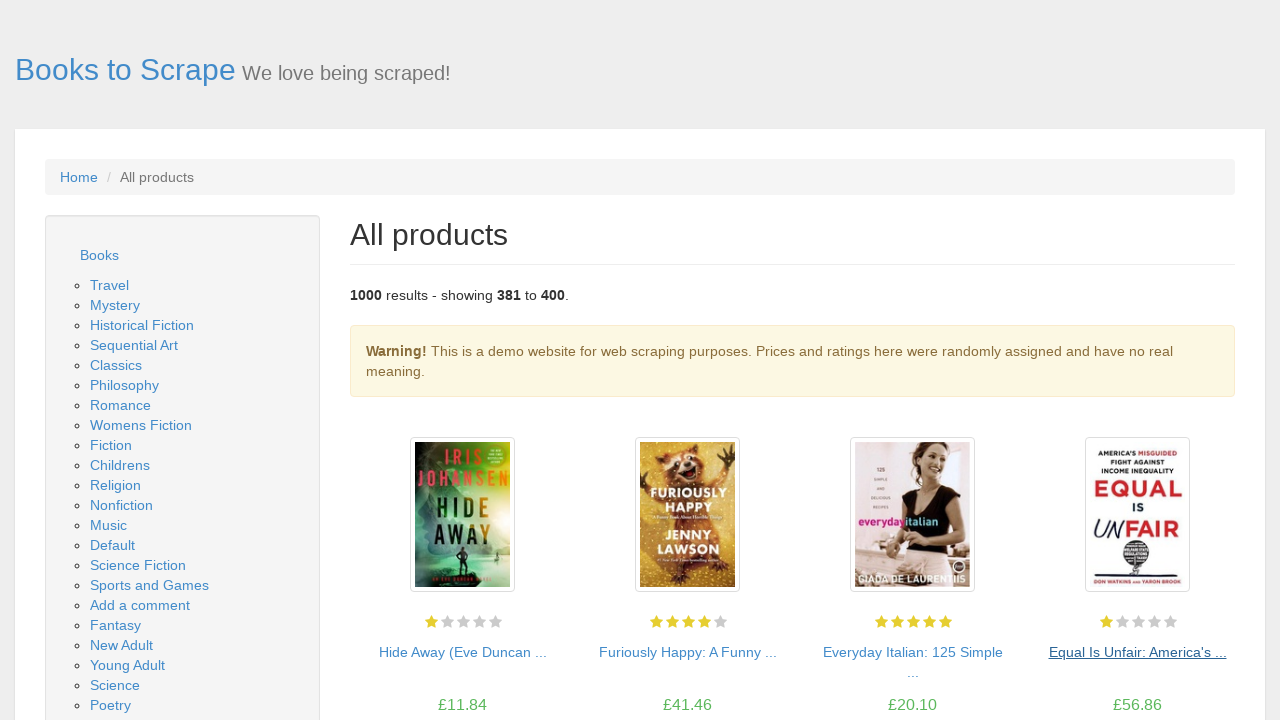

Clicked next button to navigate from page 20 to page 21 at (1206, 654) on ul.pager > li.next > a
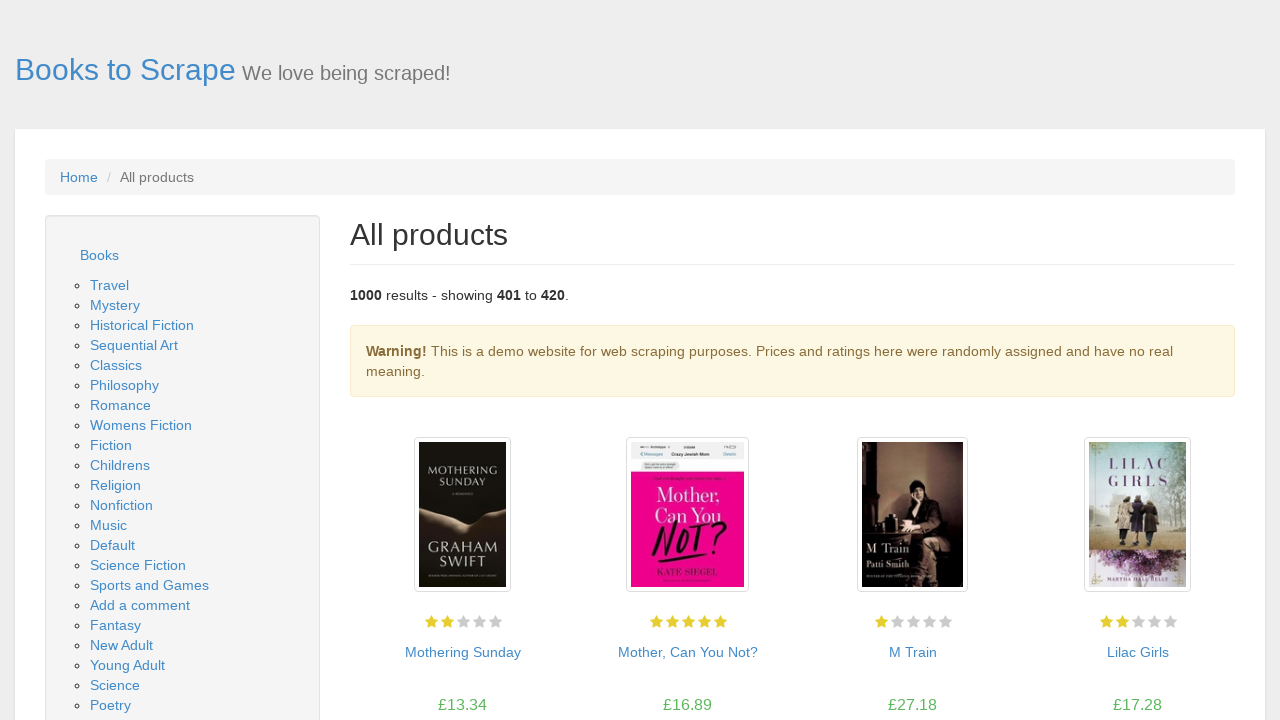

Waited for page 21 to load completely
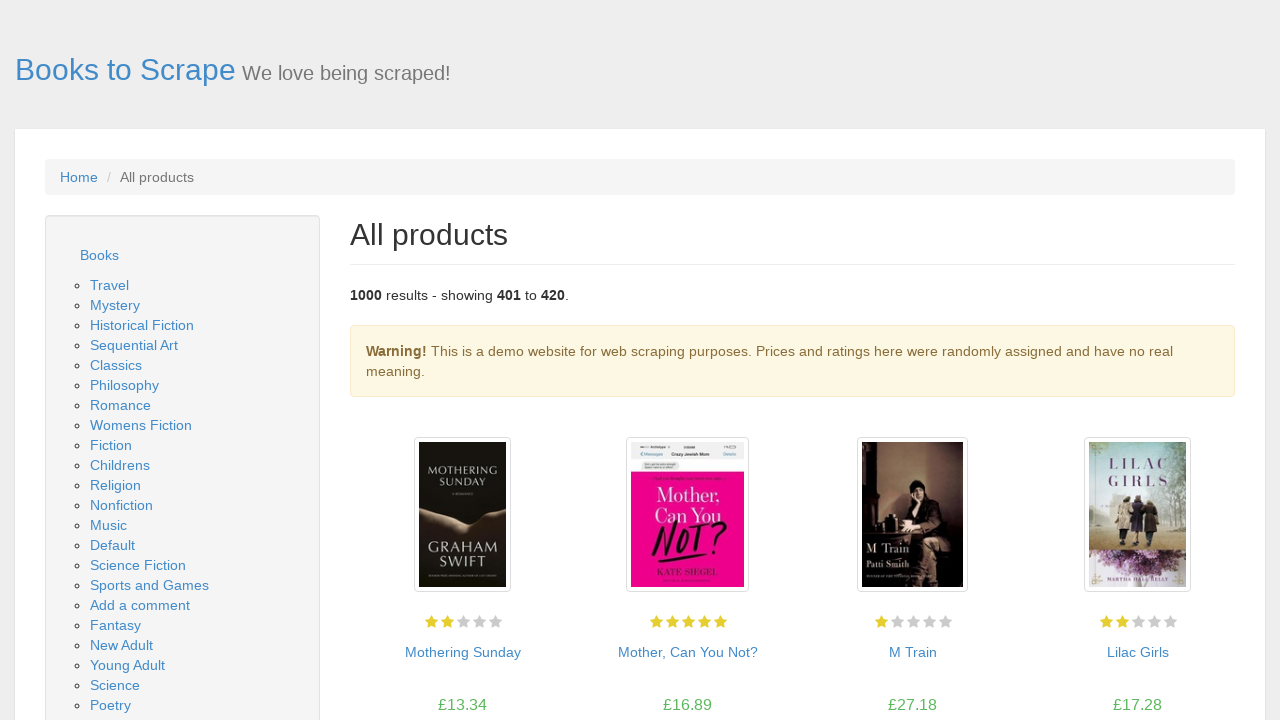

Verified product cards are present on page 21
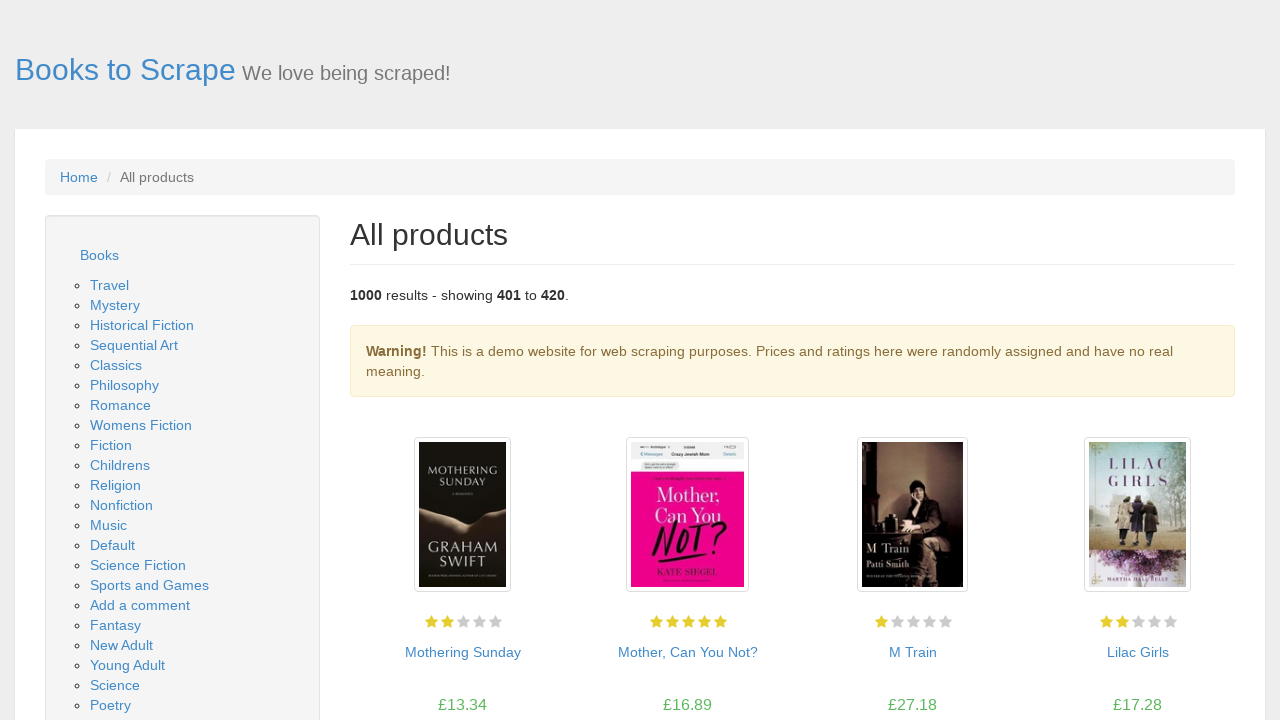

Clicked next button to navigate from page 21 to page 22 at (1206, 654) on ul.pager > li.next > a
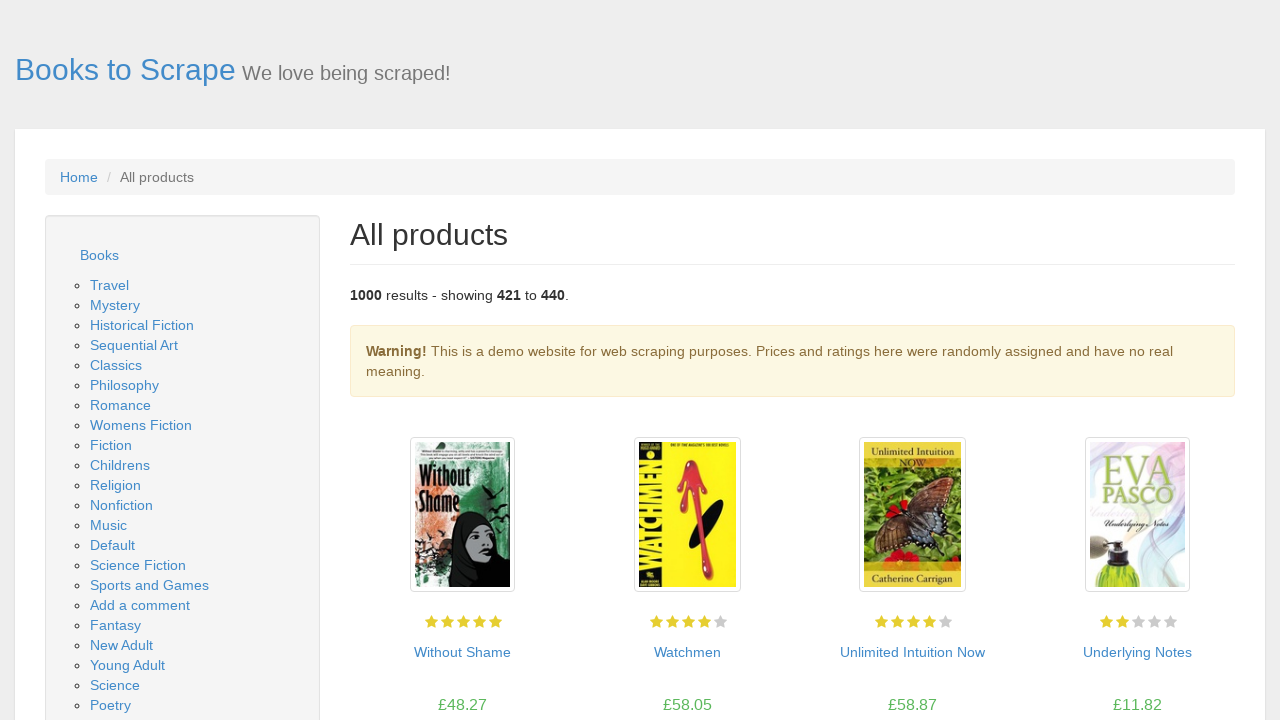

Waited for page 22 to load completely
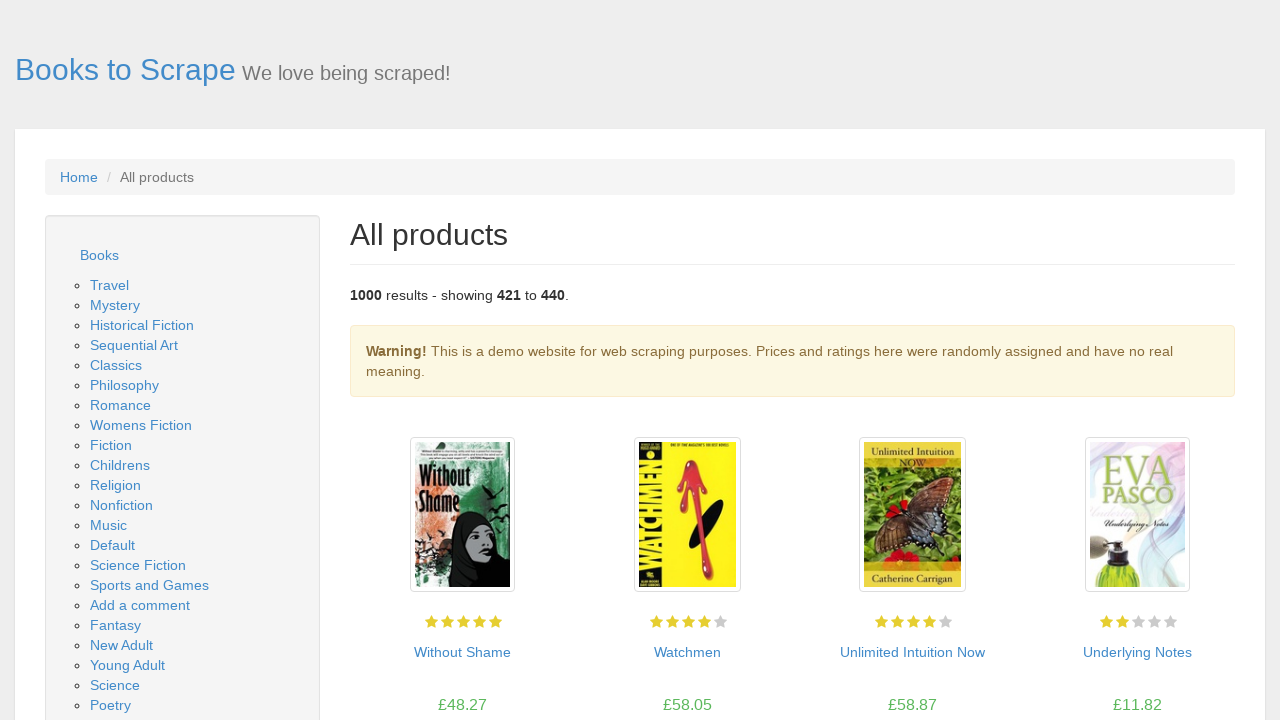

Verified product cards are present on page 22
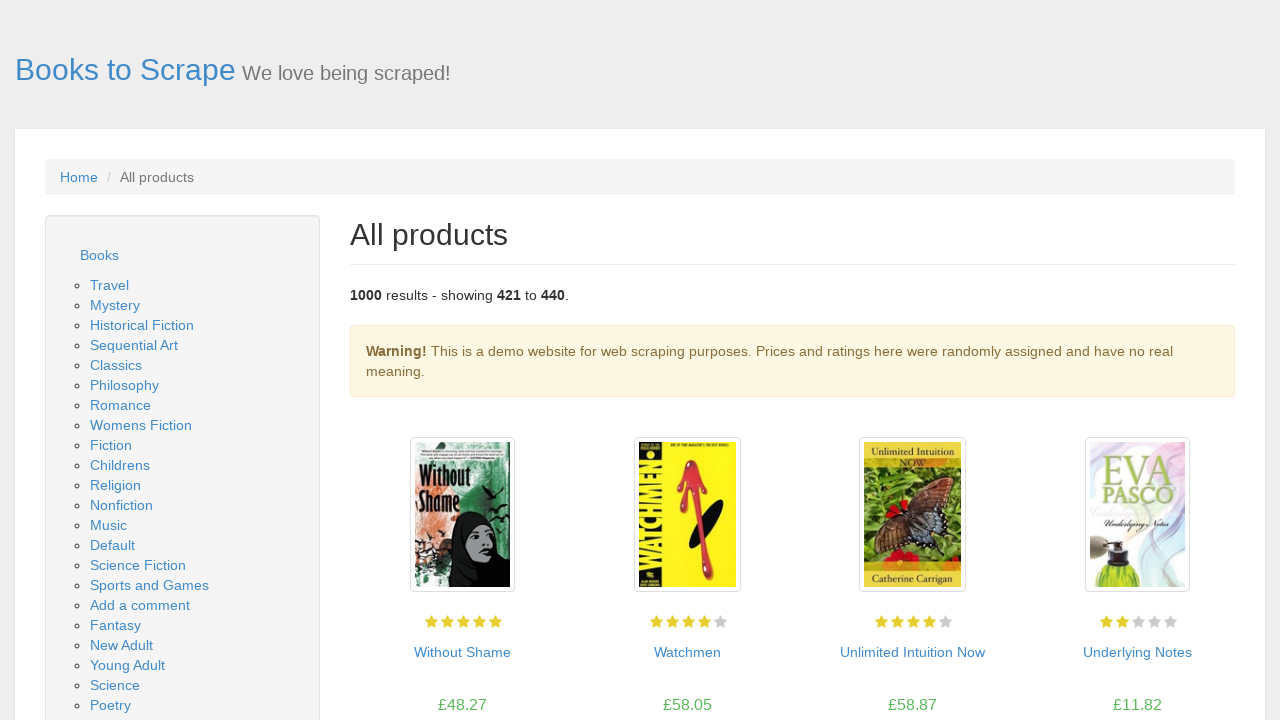

Clicked next button to navigate from page 22 to page 23 at (1206, 654) on ul.pager > li.next > a
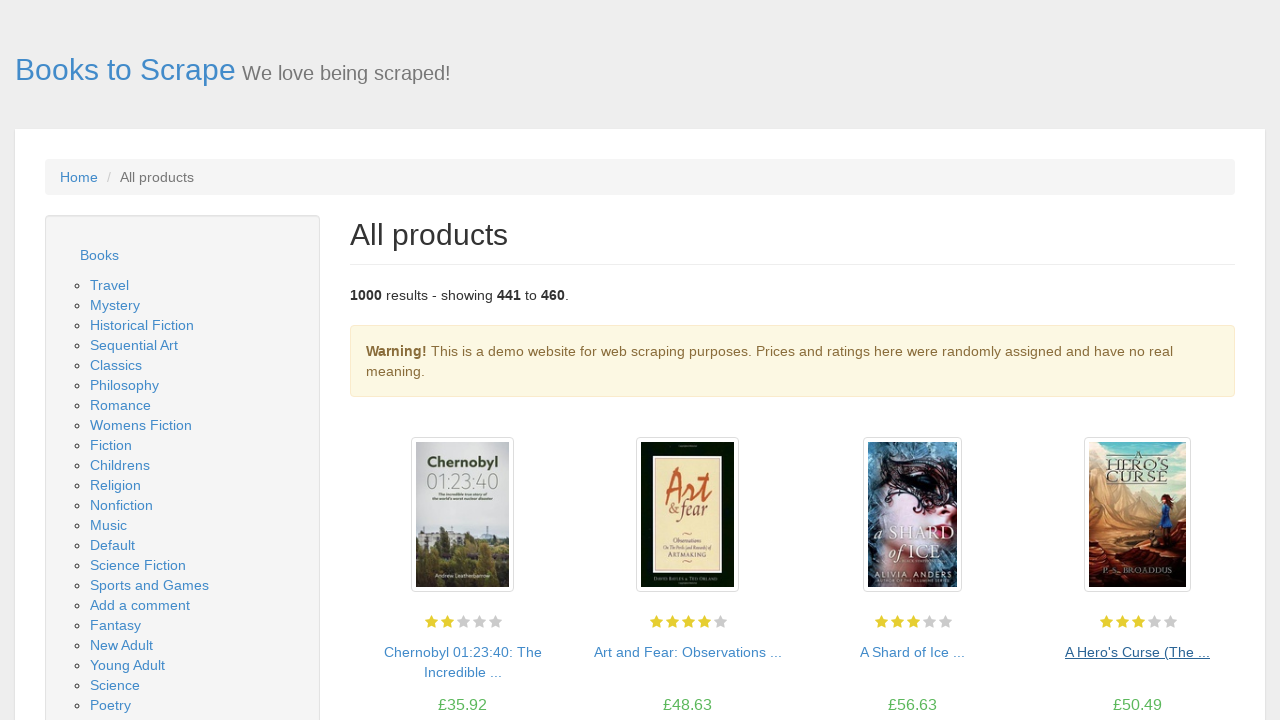

Waited for page 23 to load completely
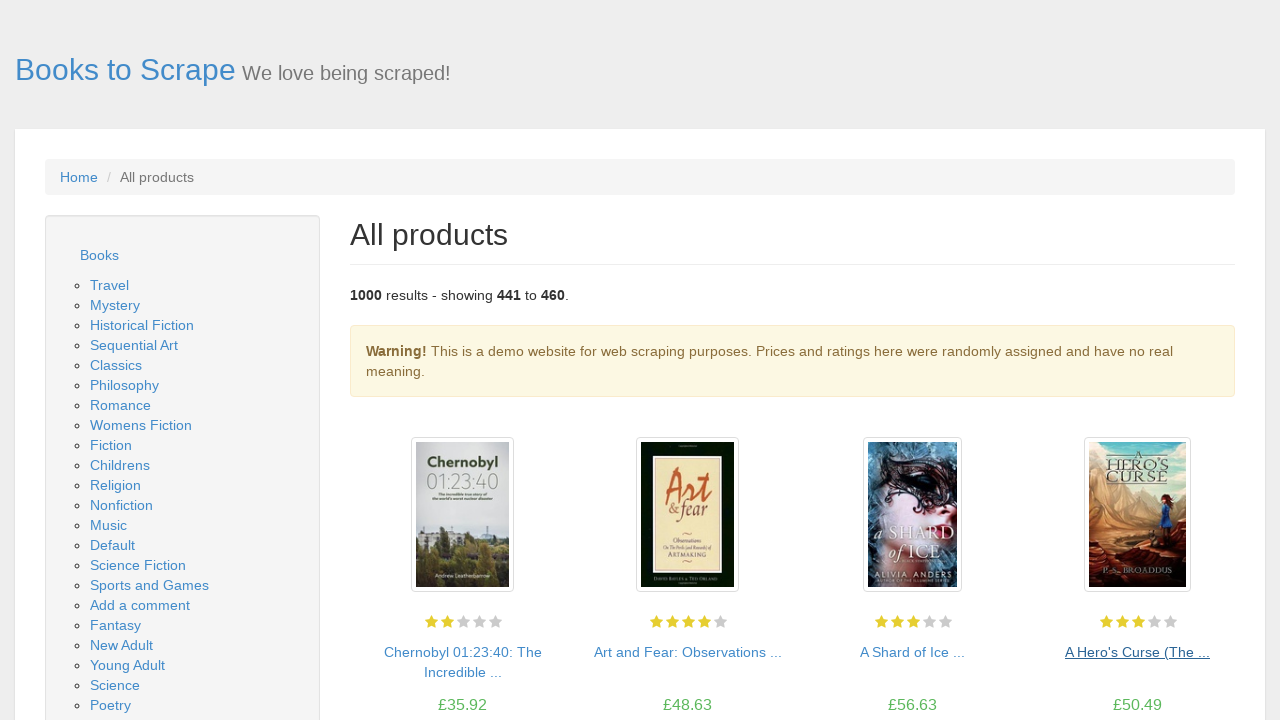

Verified product cards are present on page 23
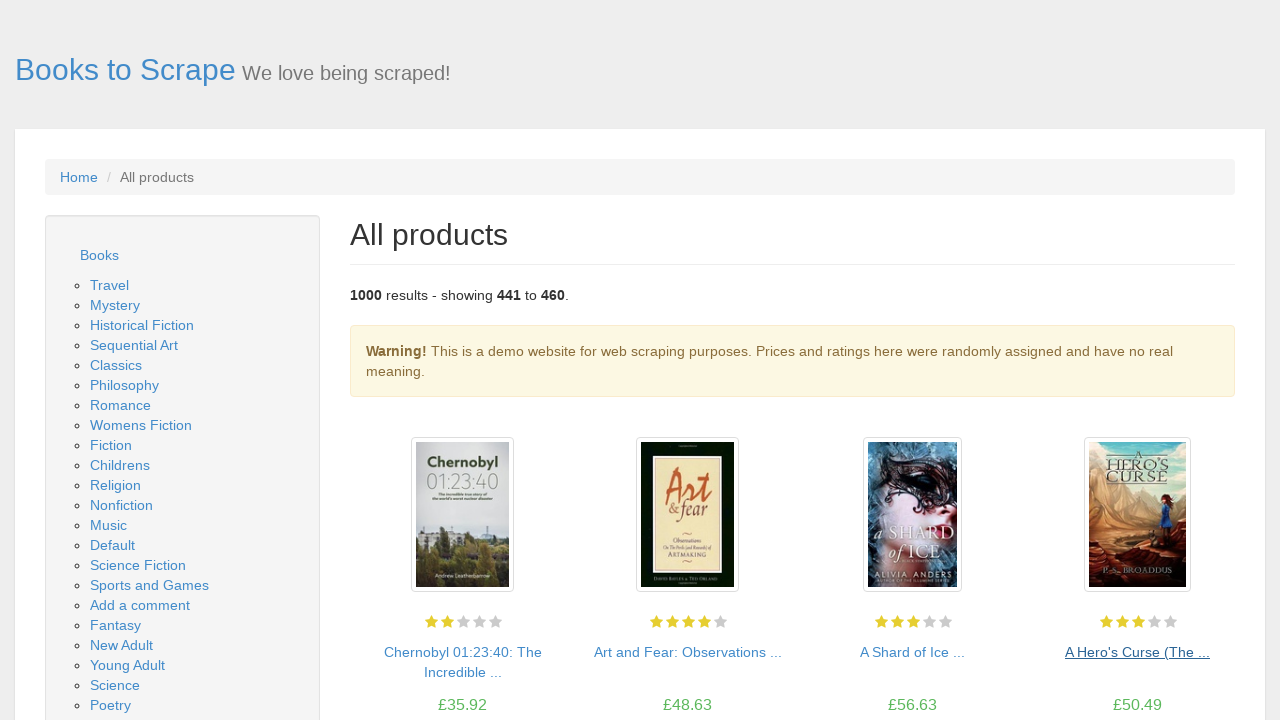

Clicked next button to navigate from page 23 to page 24 at (1206, 654) on ul.pager > li.next > a
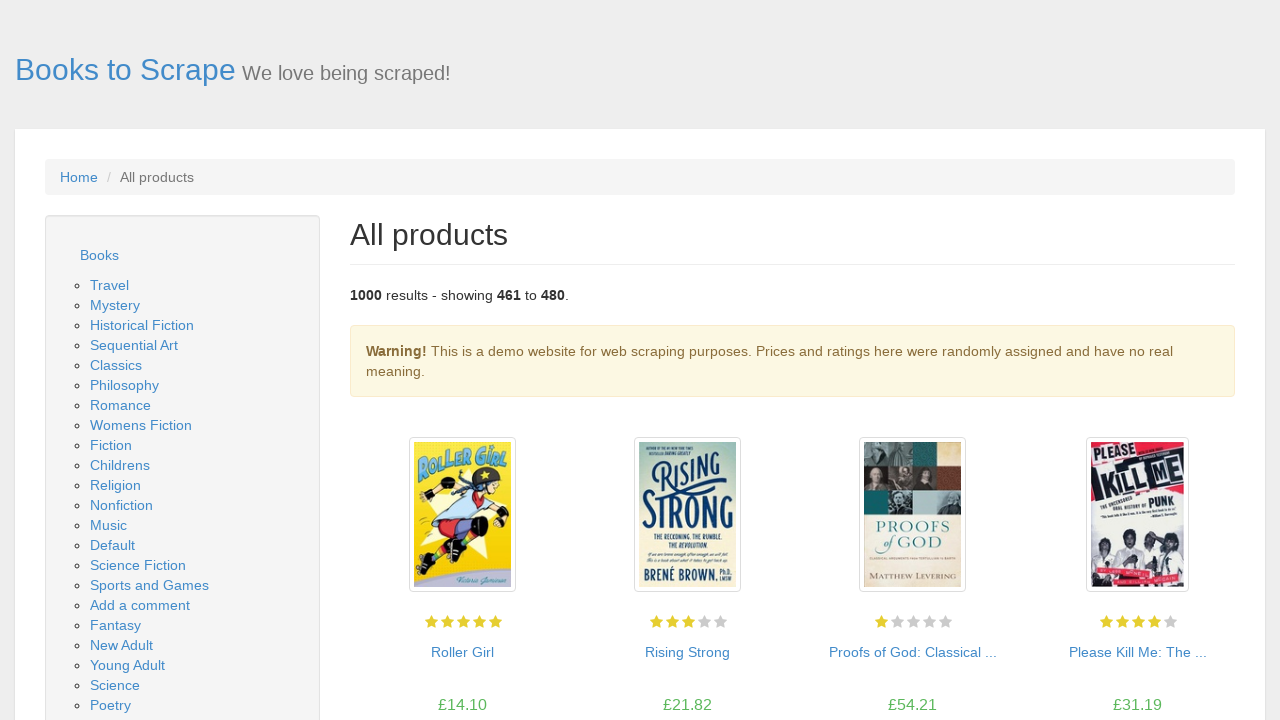

Waited for page 24 to load completely
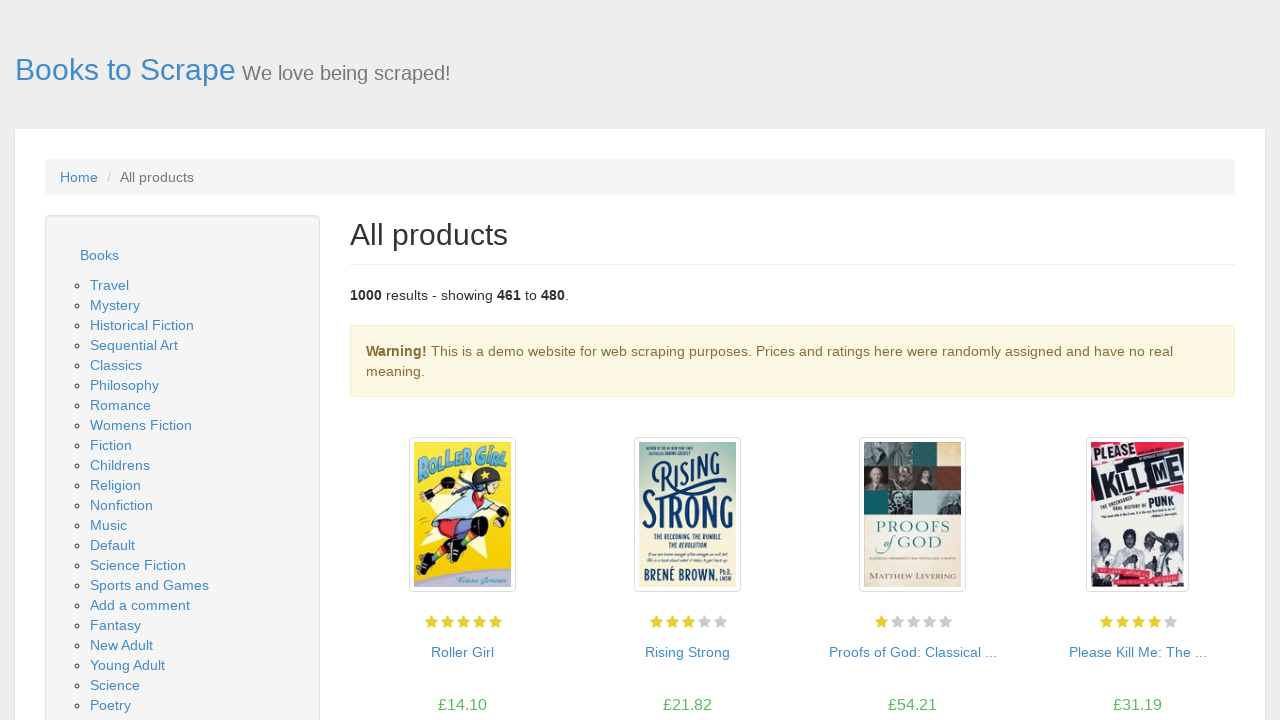

Verified product cards are present on page 24
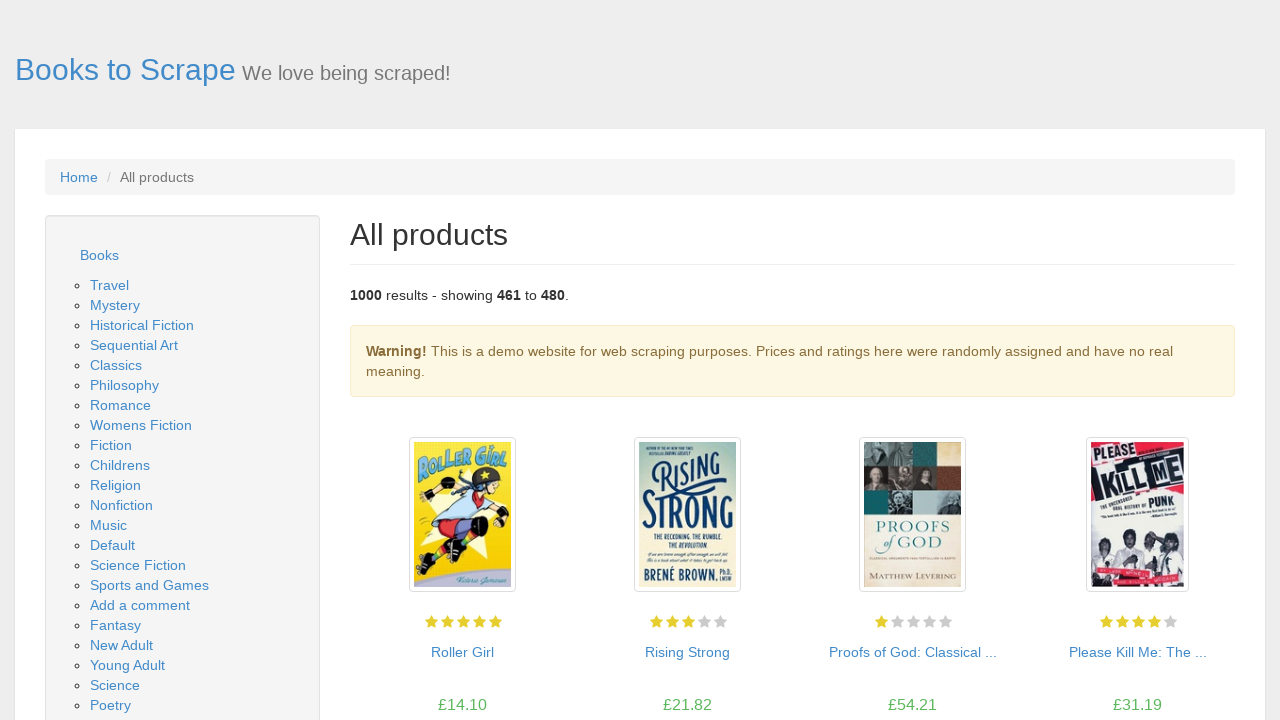

Clicked next button to navigate from page 24 to page 25 at (1206, 654) on ul.pager > li.next > a
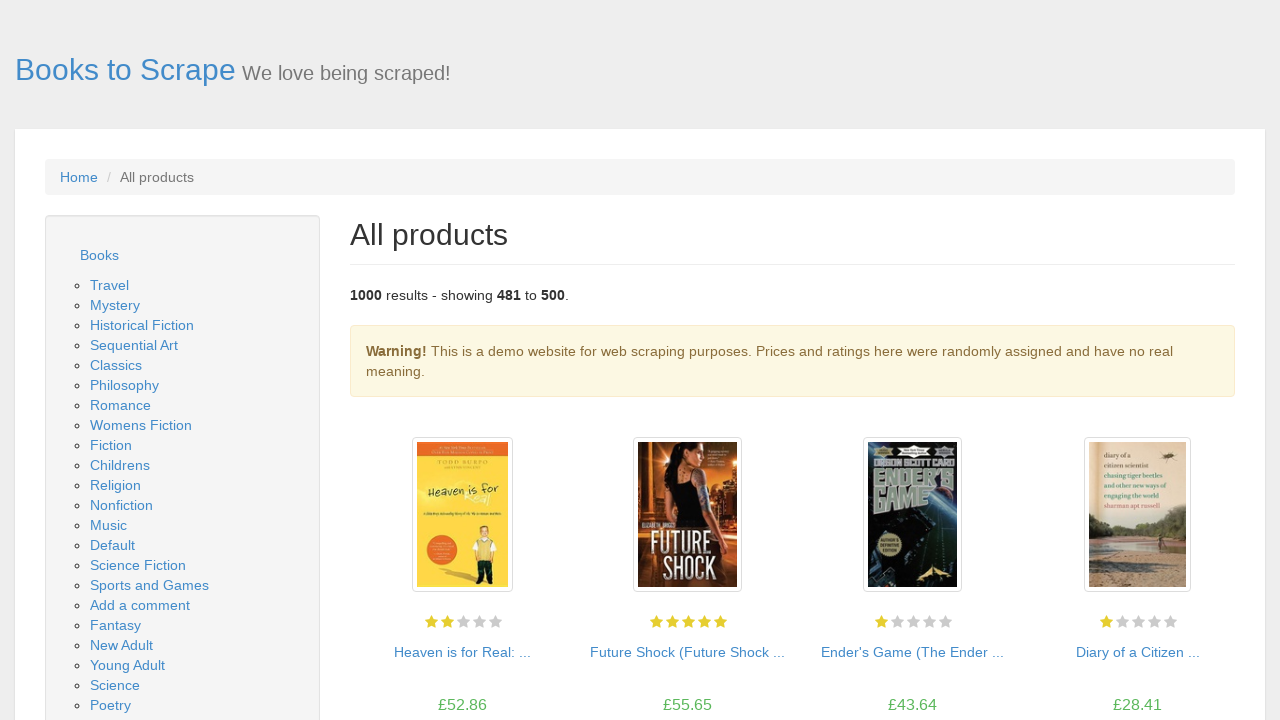

Waited for page 25 to load completely
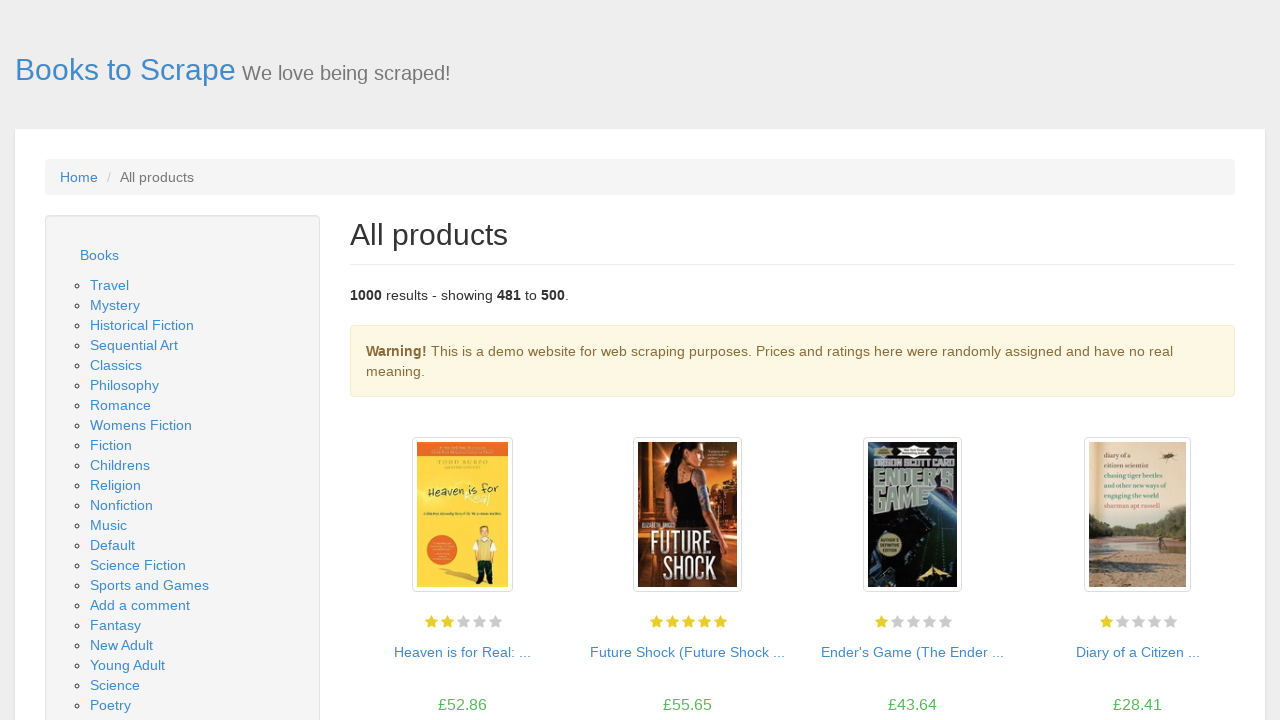

Verified product cards are present on page 25
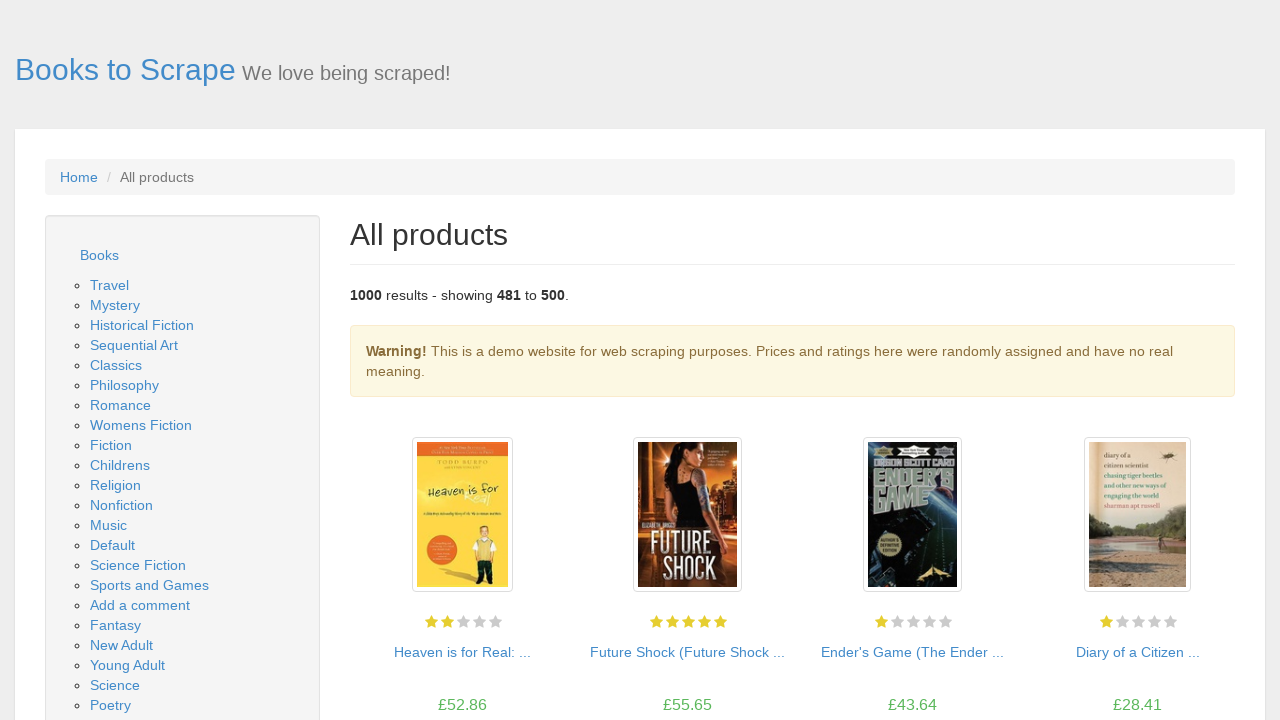

Clicked next button to navigate from page 25 to page 26 at (1206, 654) on ul.pager > li.next > a
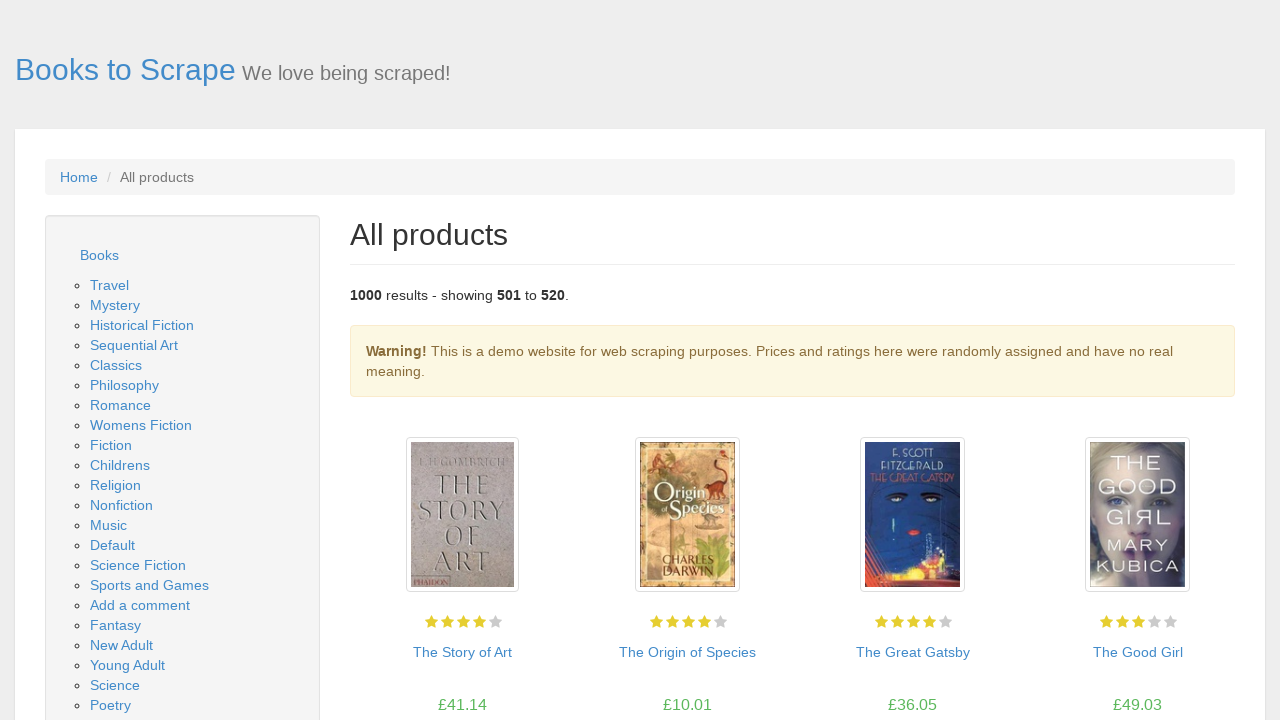

Waited for page 26 to load completely
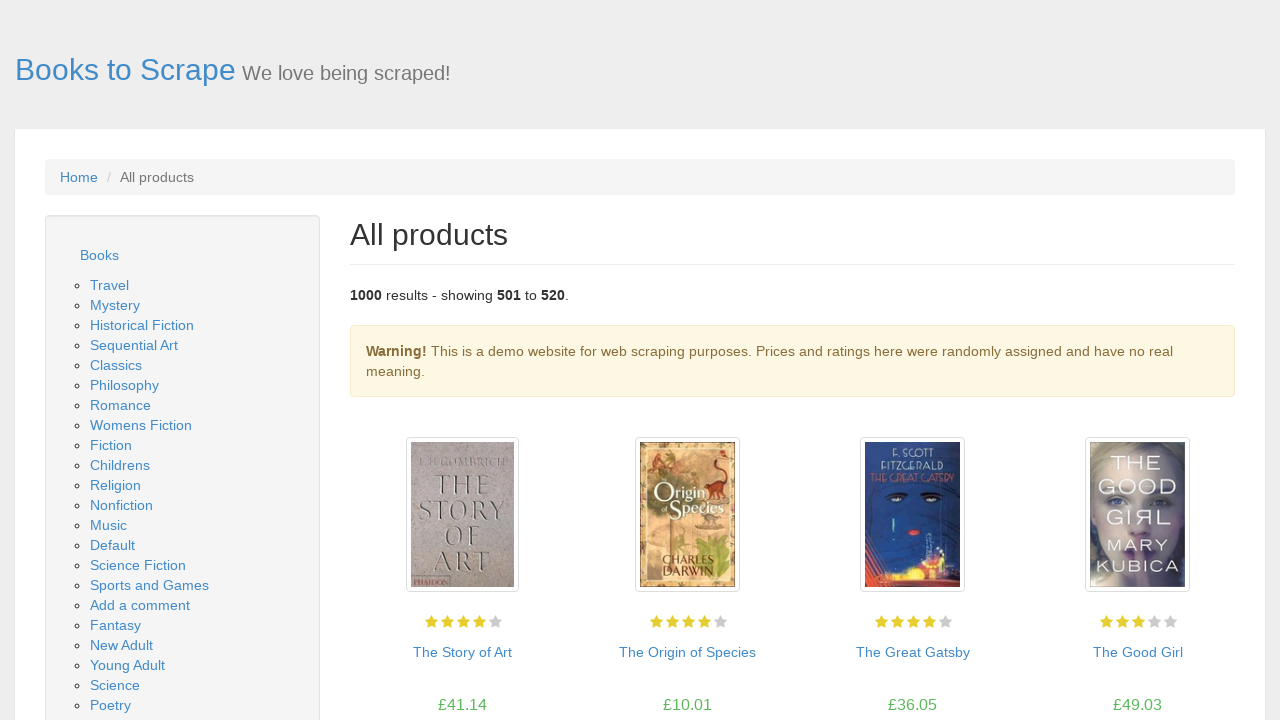

Verified product cards are present on page 26
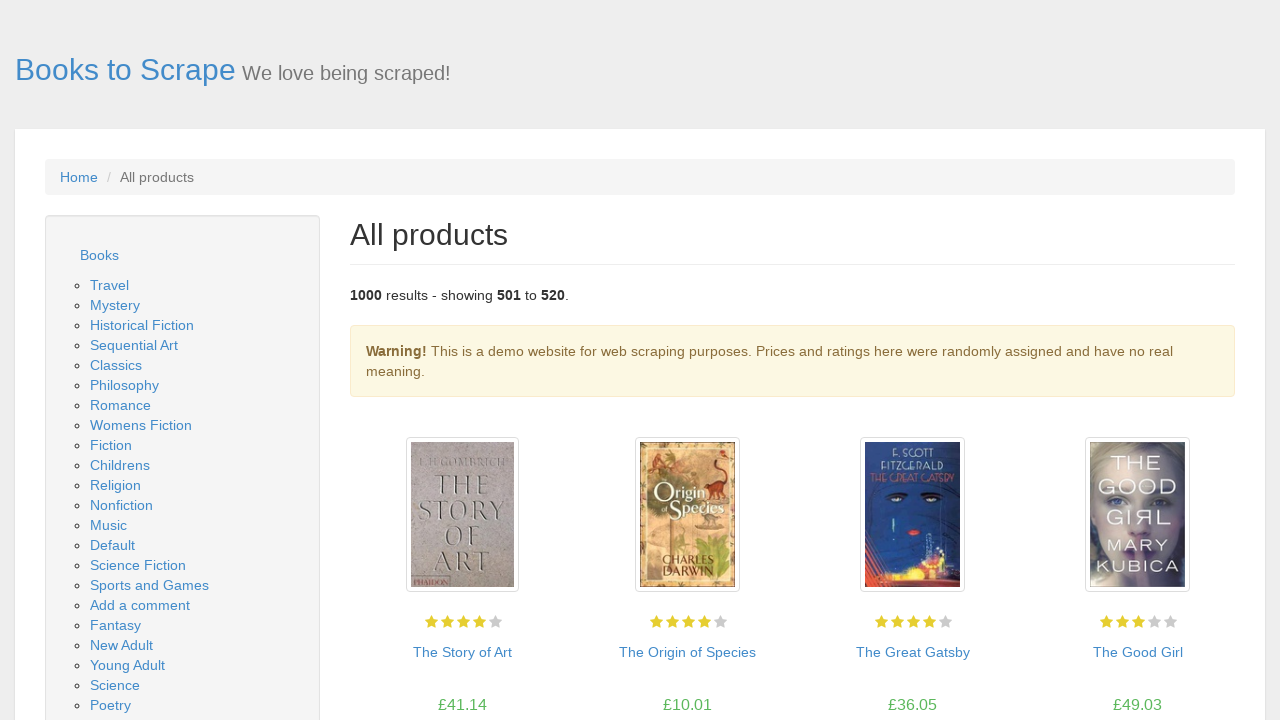

Clicked next button to navigate from page 26 to page 27 at (1206, 654) on ul.pager > li.next > a
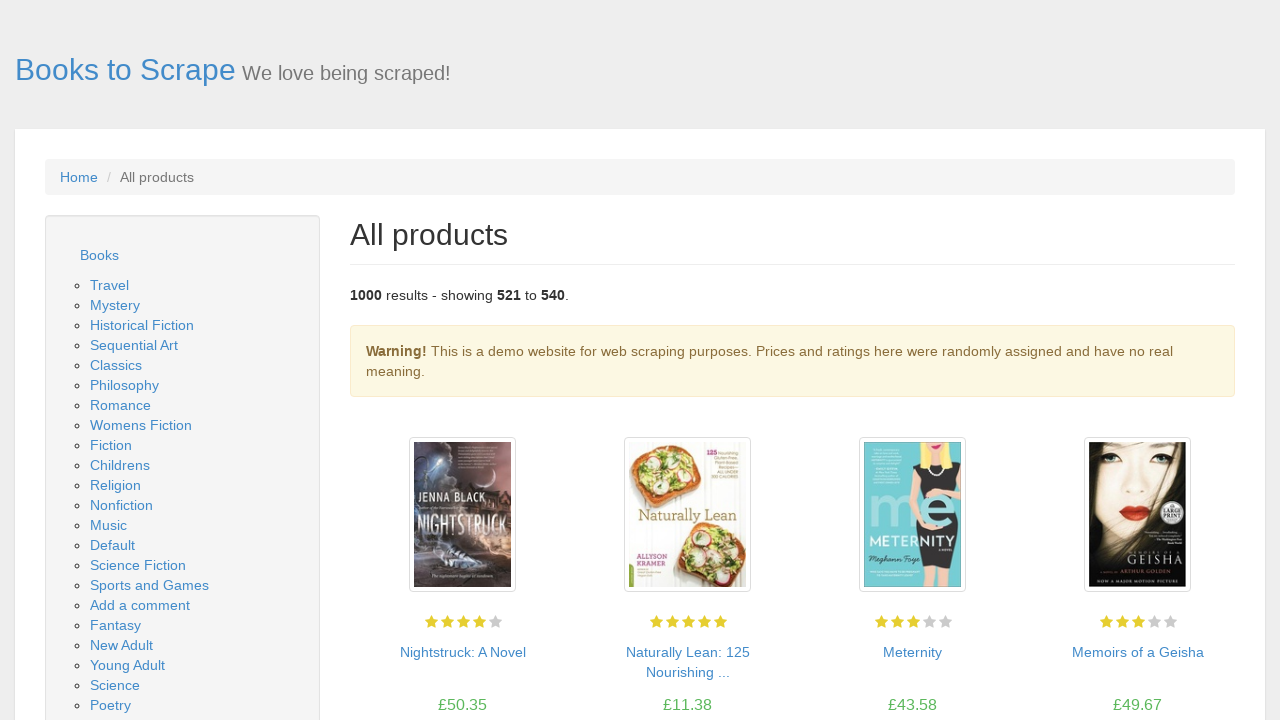

Waited for page 27 to load completely
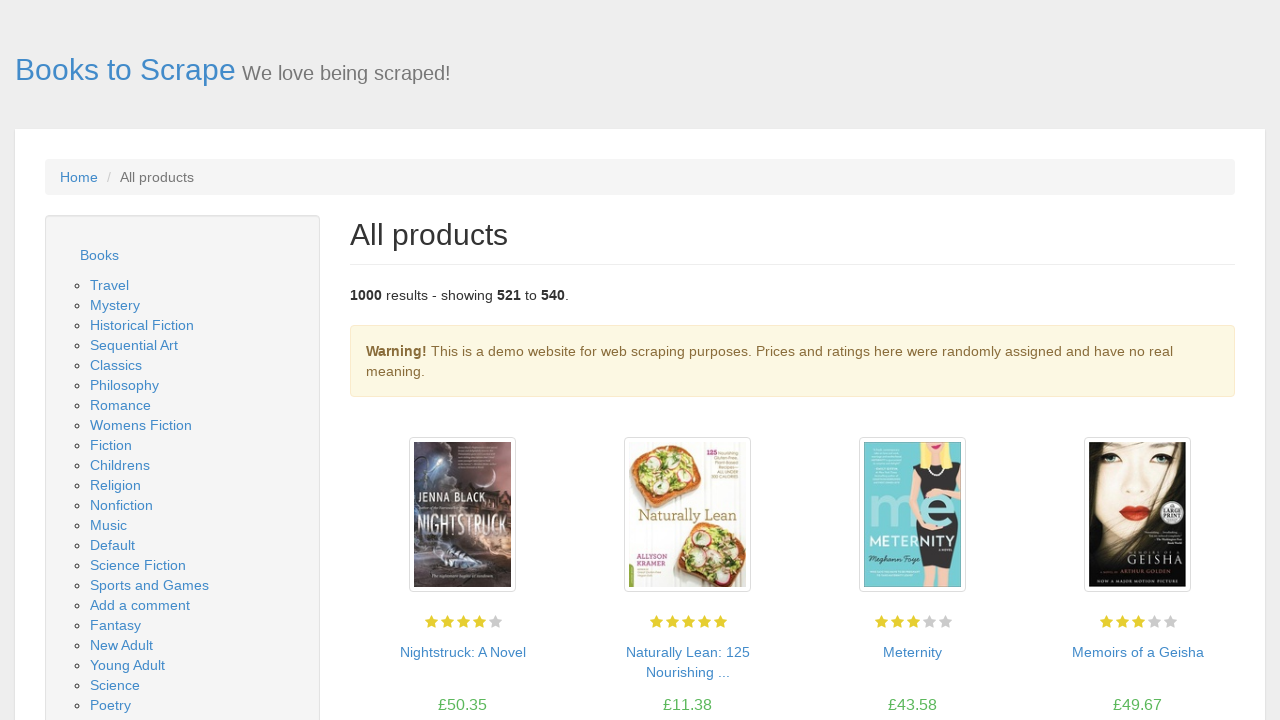

Verified product cards are present on page 27
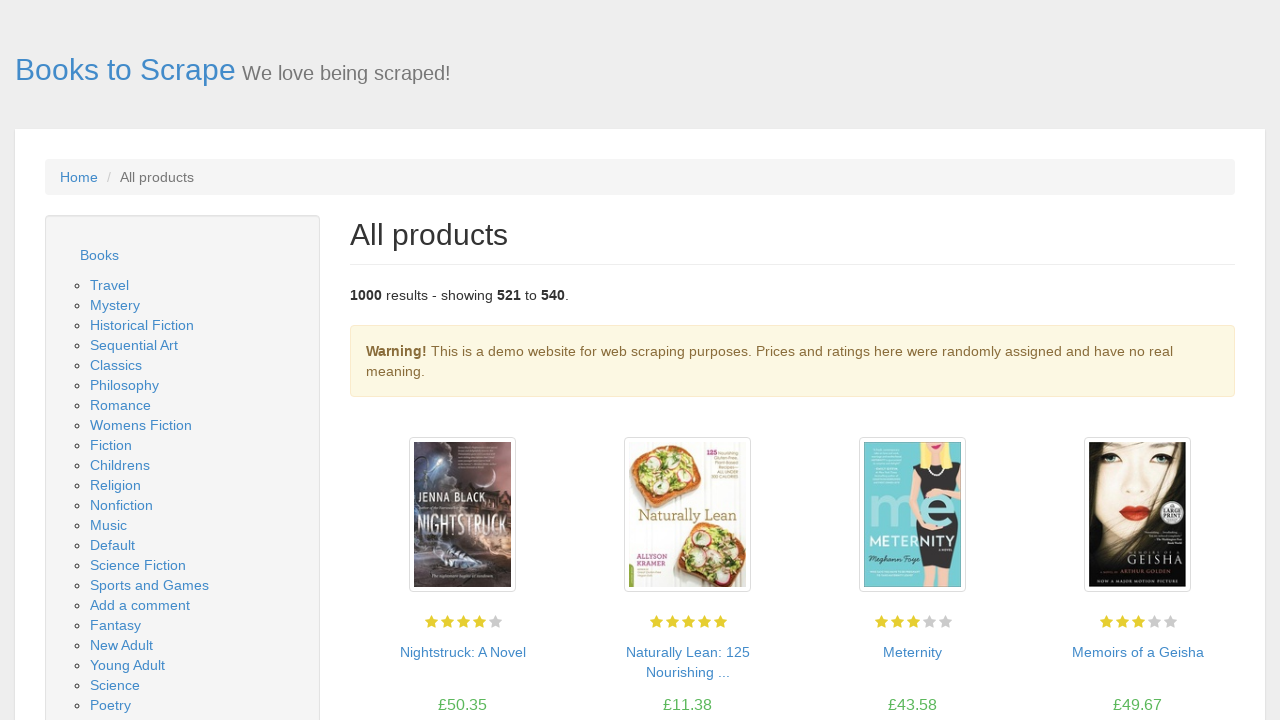

Clicked next button to navigate from page 27 to page 28 at (1206, 654) on ul.pager > li.next > a
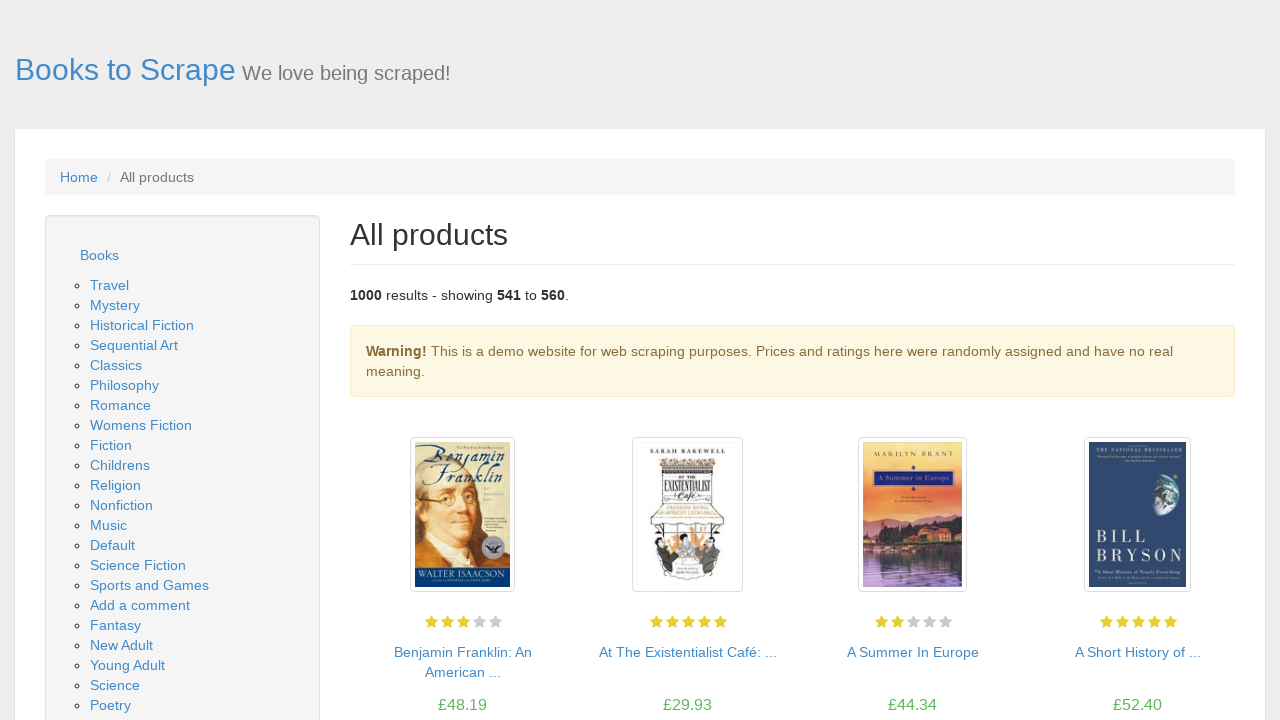

Waited for page 28 to load completely
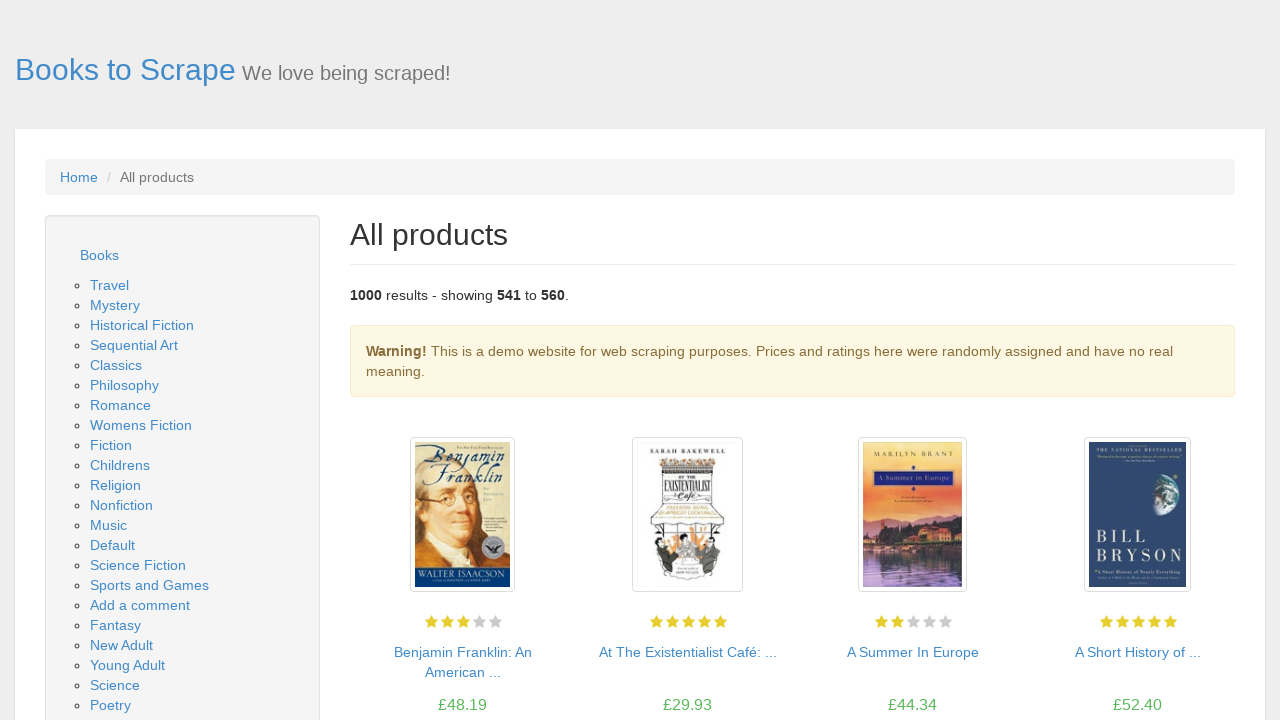

Verified product cards are present on page 28
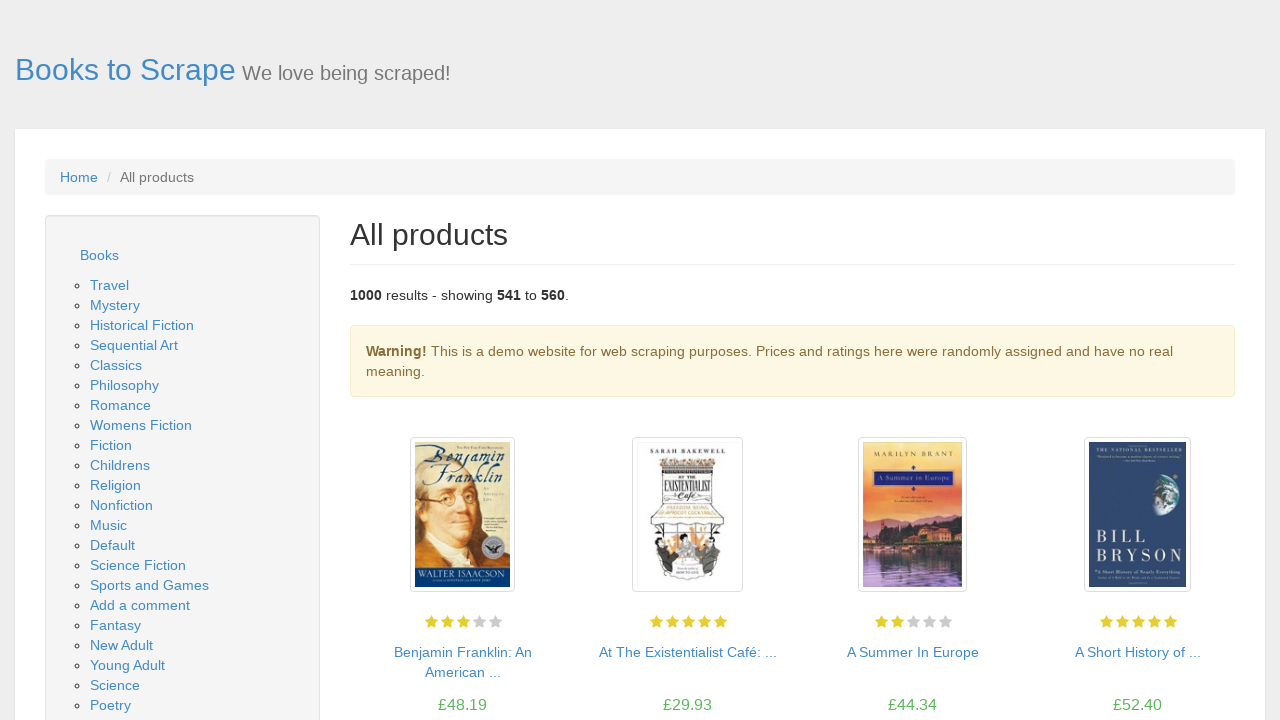

Clicked next button to navigate from page 28 to page 29 at (1206, 654) on ul.pager > li.next > a
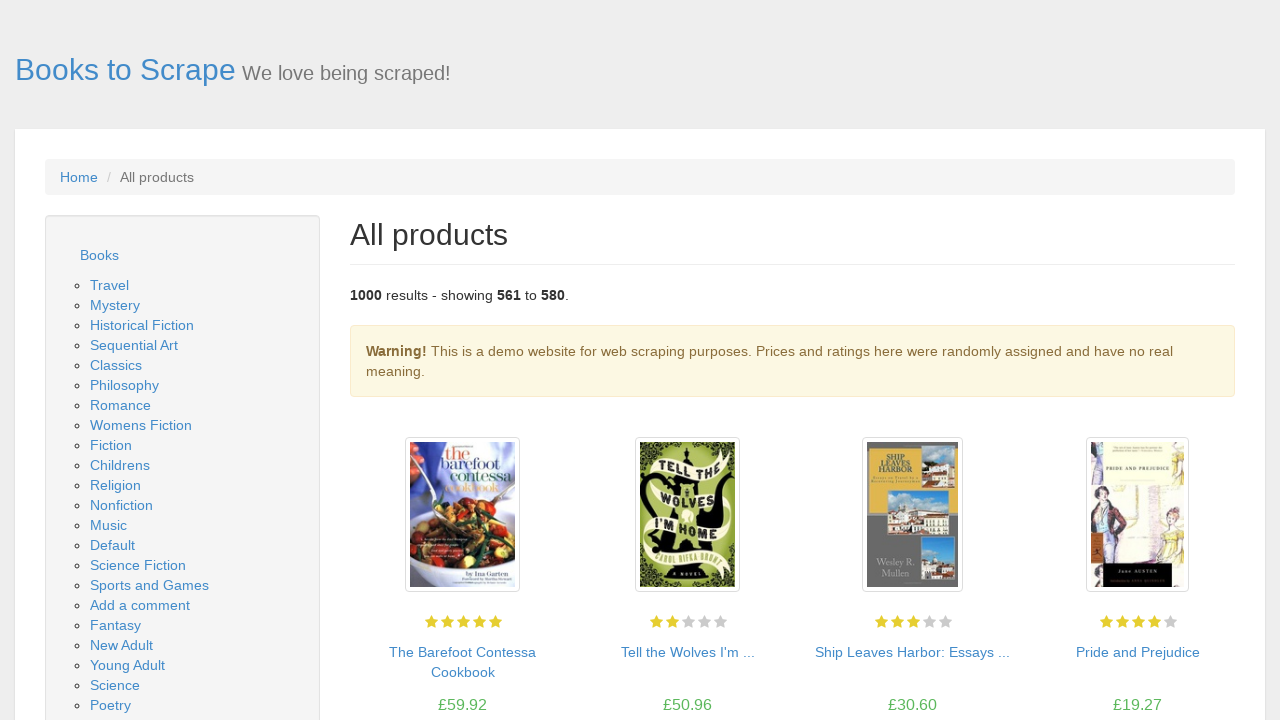

Waited for page 29 to load completely
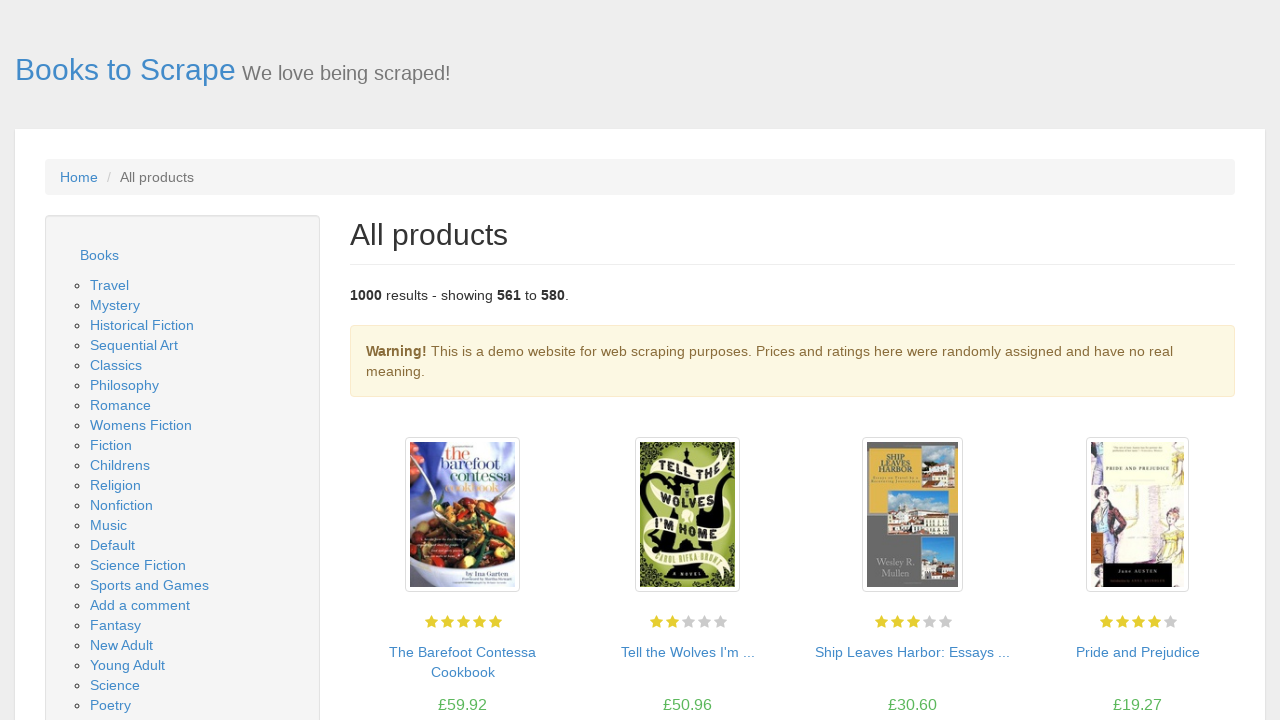

Verified product cards are present on page 29
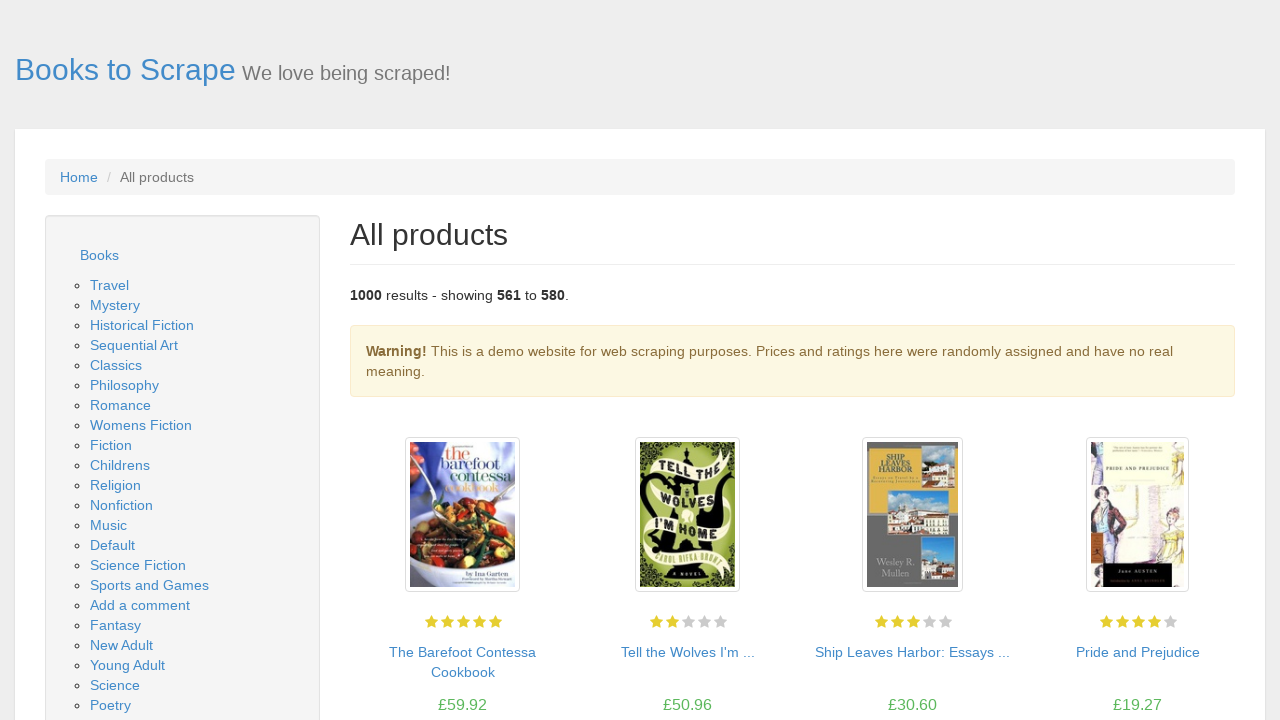

Clicked next button to navigate from page 29 to page 30 at (1206, 654) on ul.pager > li.next > a
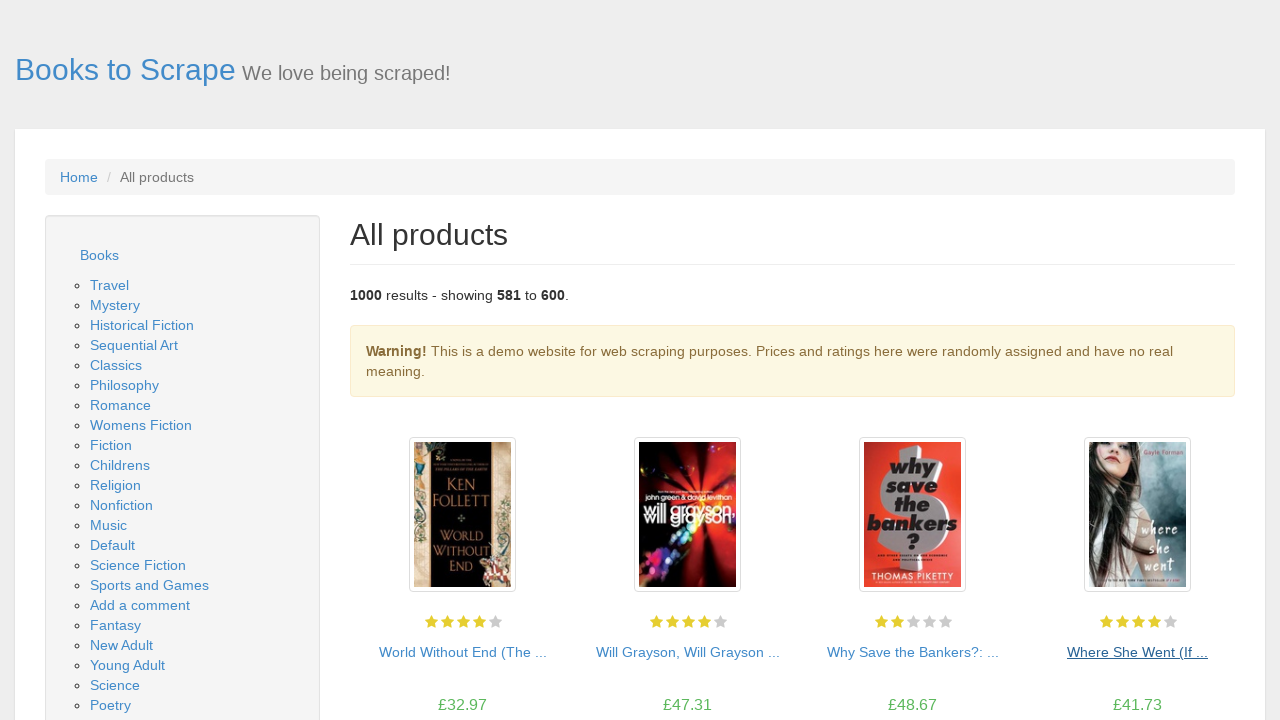

Waited for page 30 to load completely
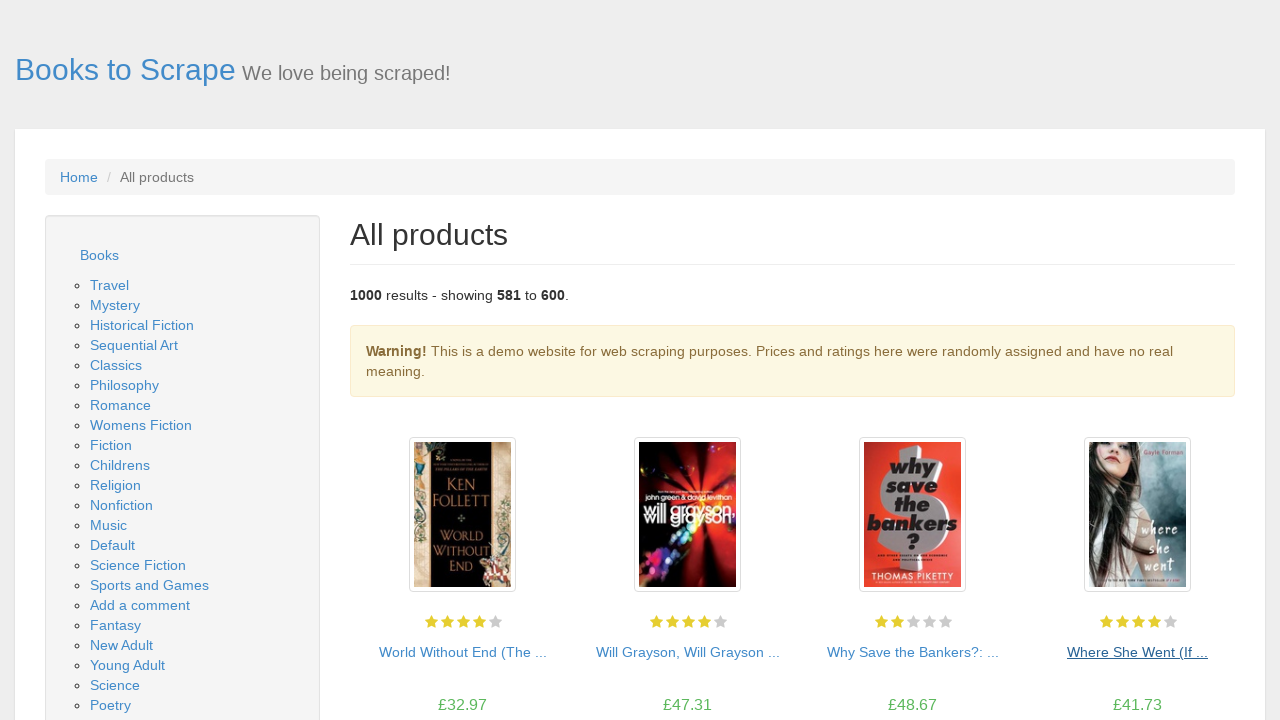

Verified product cards are present on page 30
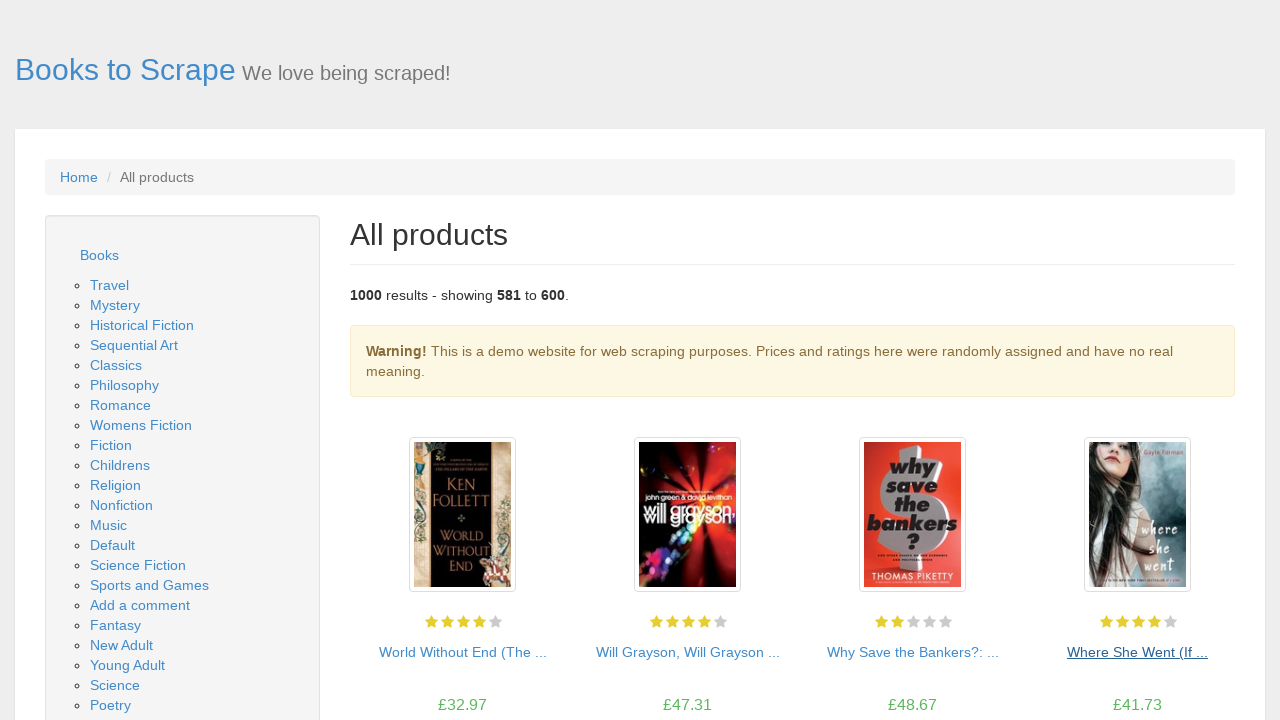

Clicked next button to navigate from page 30 to page 31 at (1206, 654) on ul.pager > li.next > a
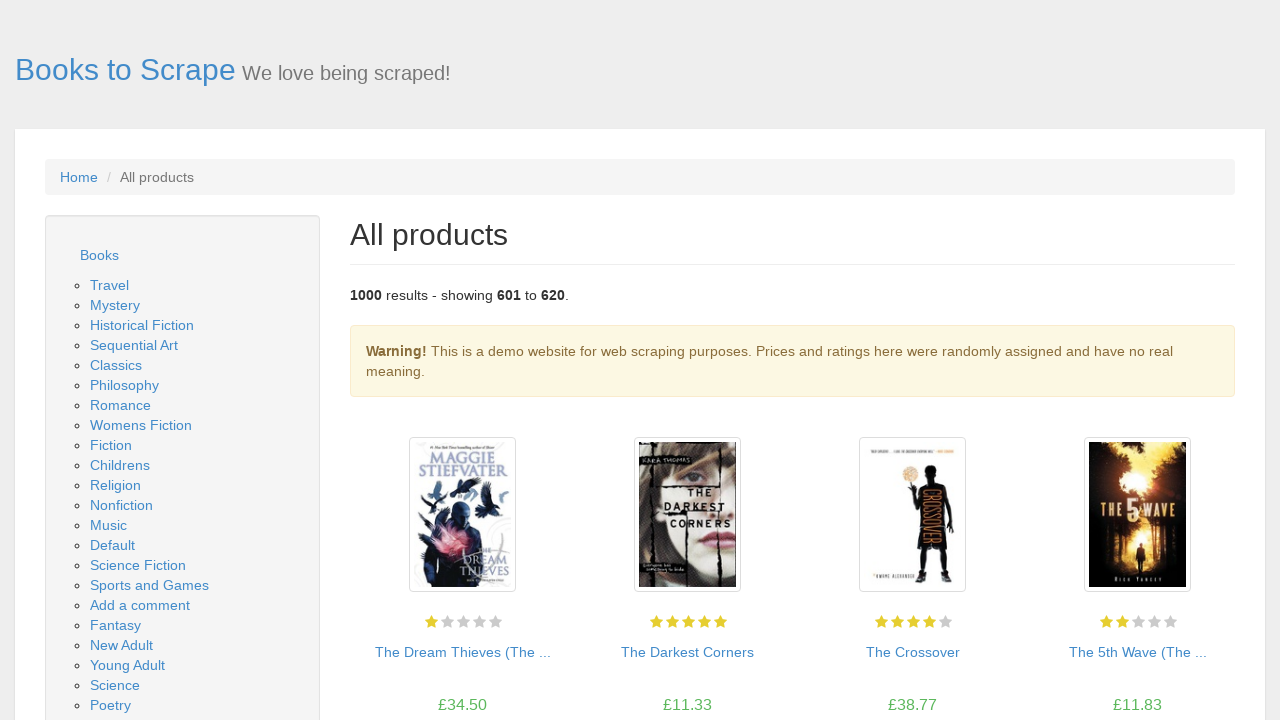

Waited for page 31 to load completely
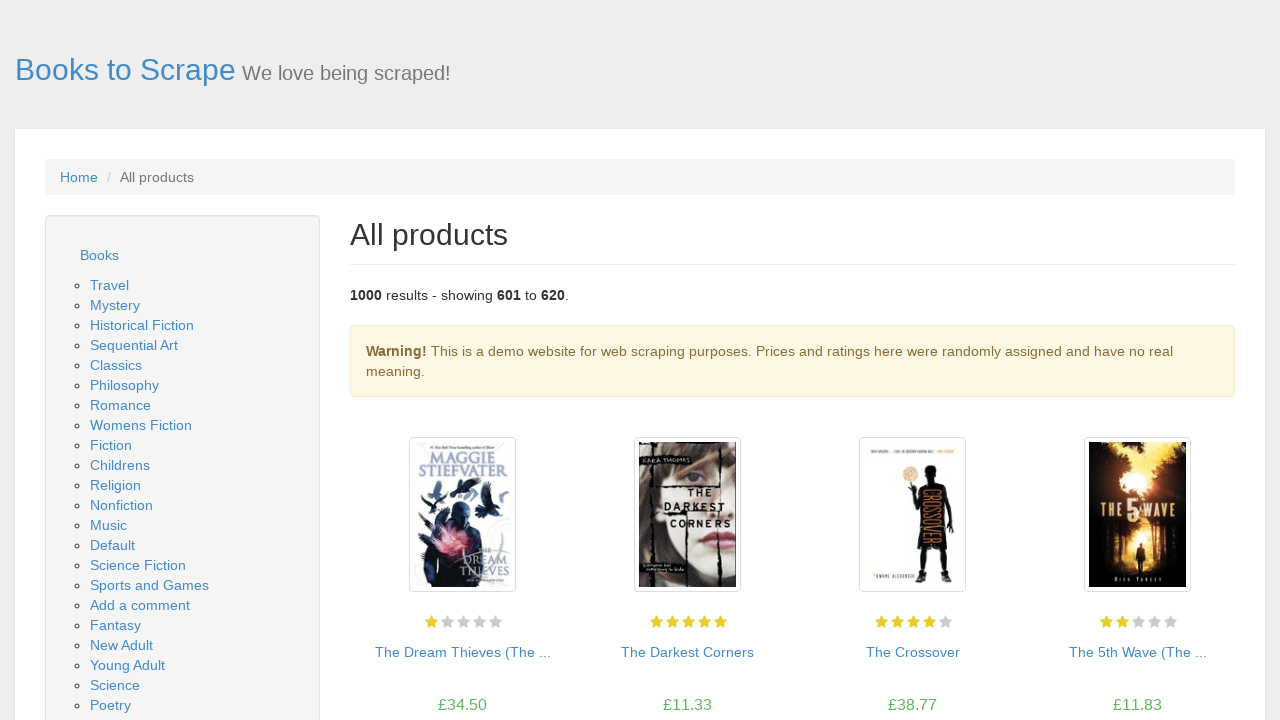

Verified product cards are present on page 31
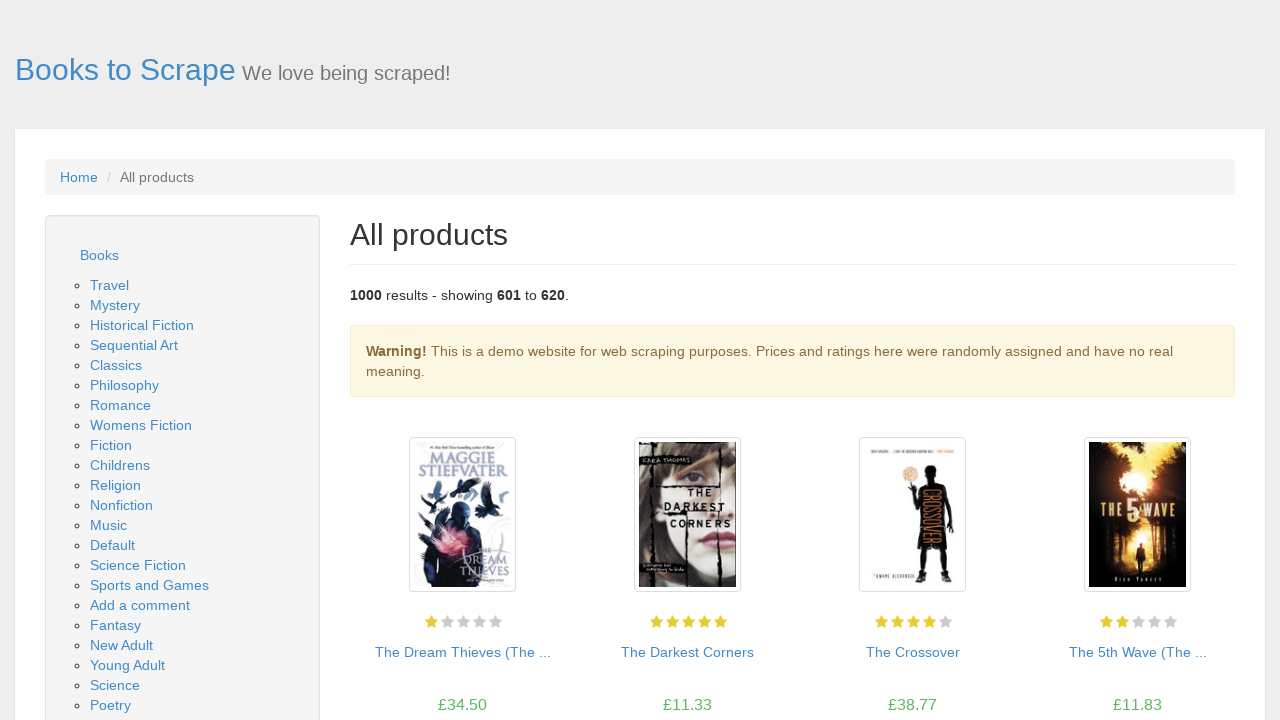

Clicked next button to navigate from page 31 to page 32 at (1206, 654) on ul.pager > li.next > a
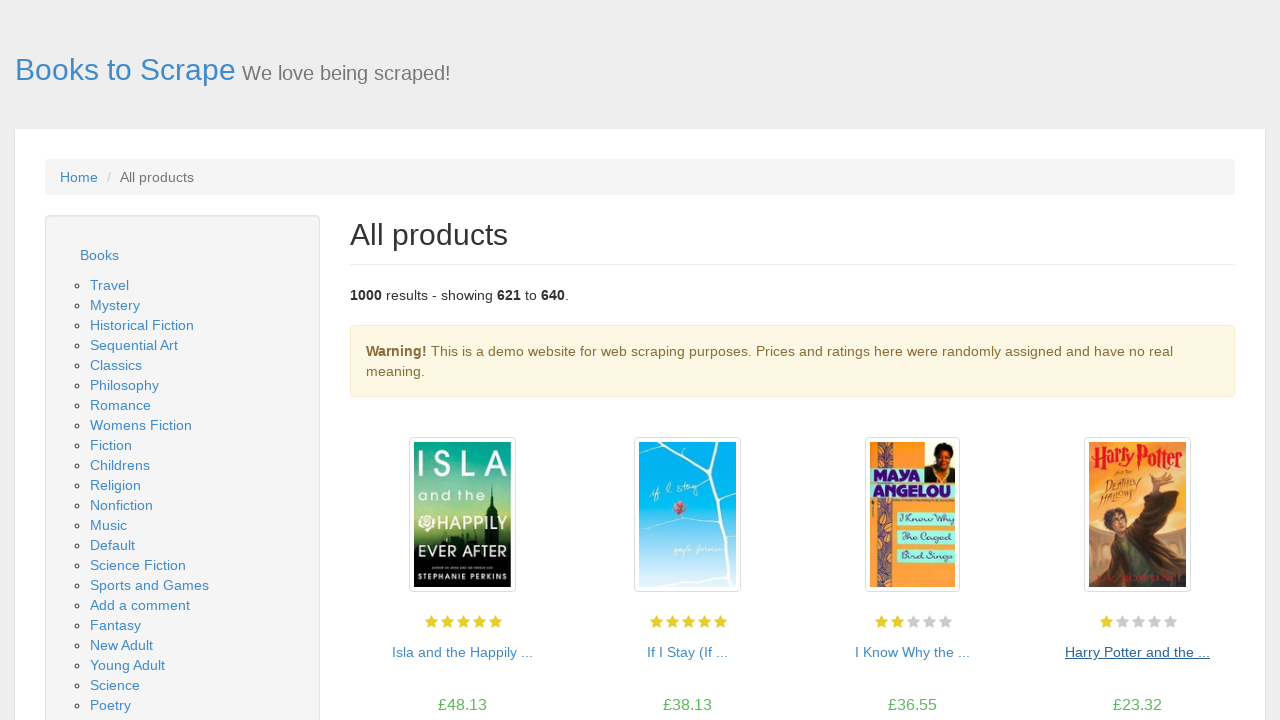

Waited for page 32 to load completely
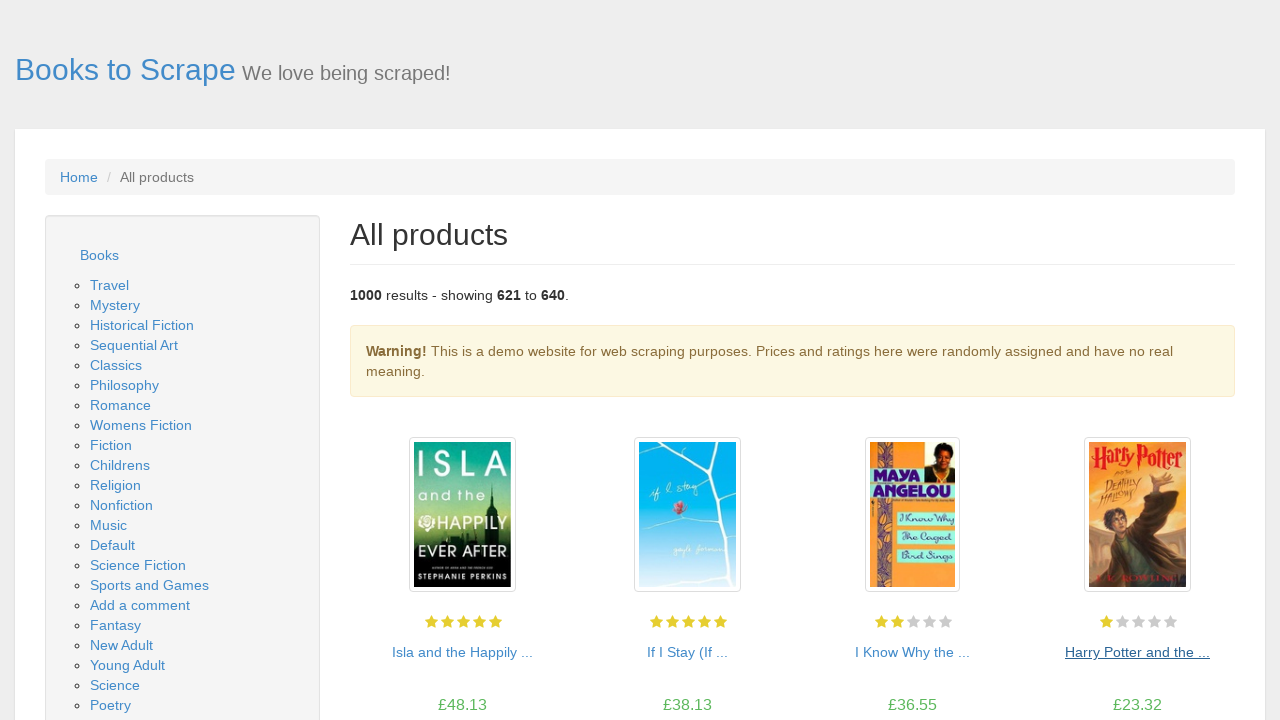

Verified product cards are present on page 32
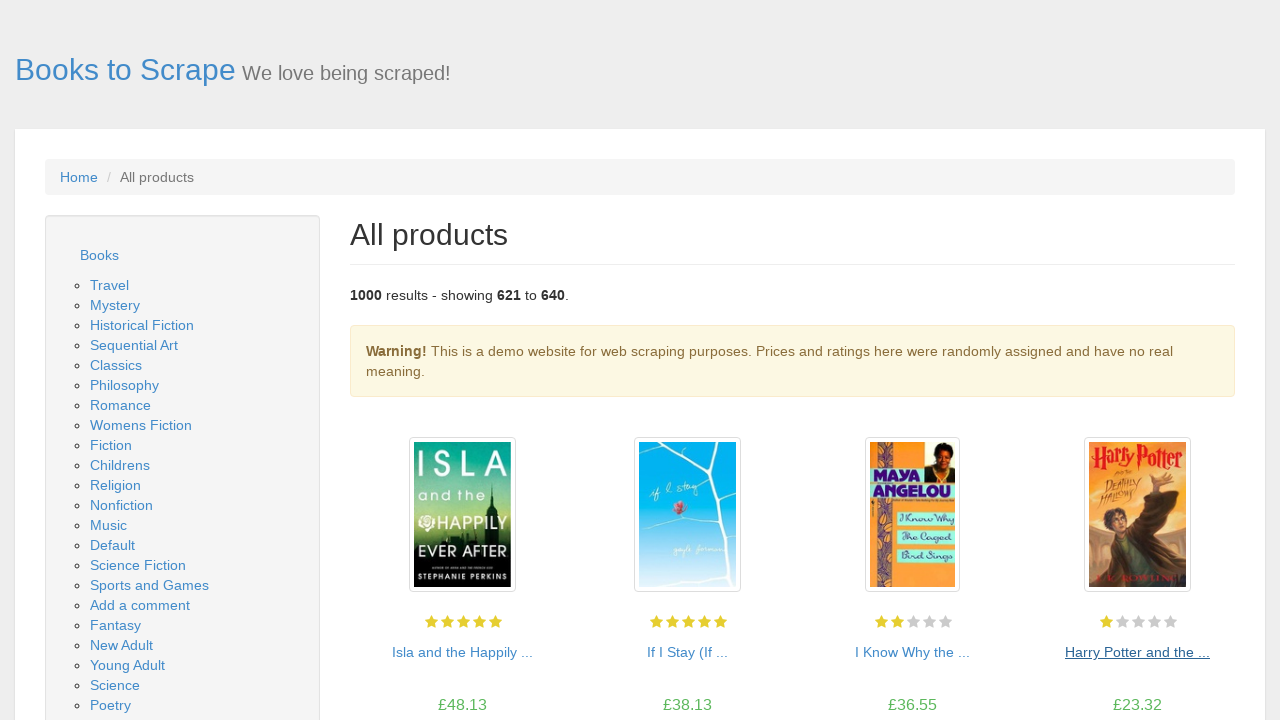

Clicked next button to navigate from page 32 to page 33 at (1206, 654) on ul.pager > li.next > a
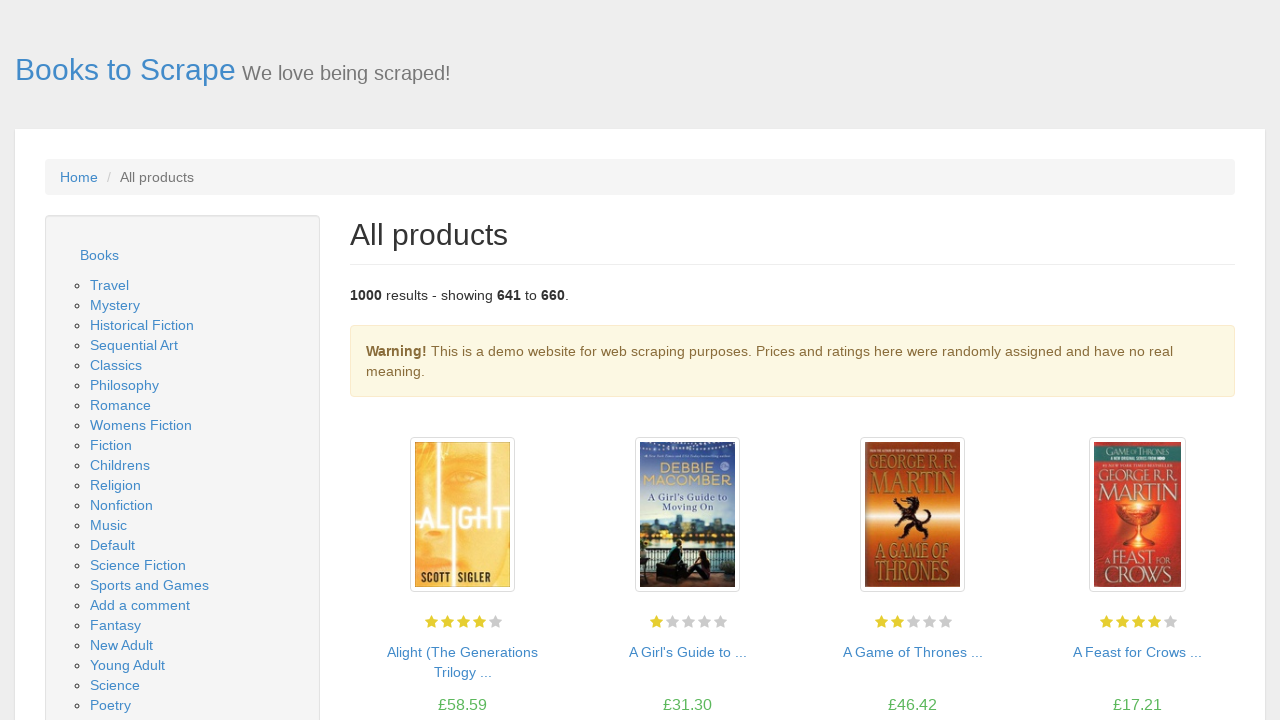

Waited for page 33 to load completely
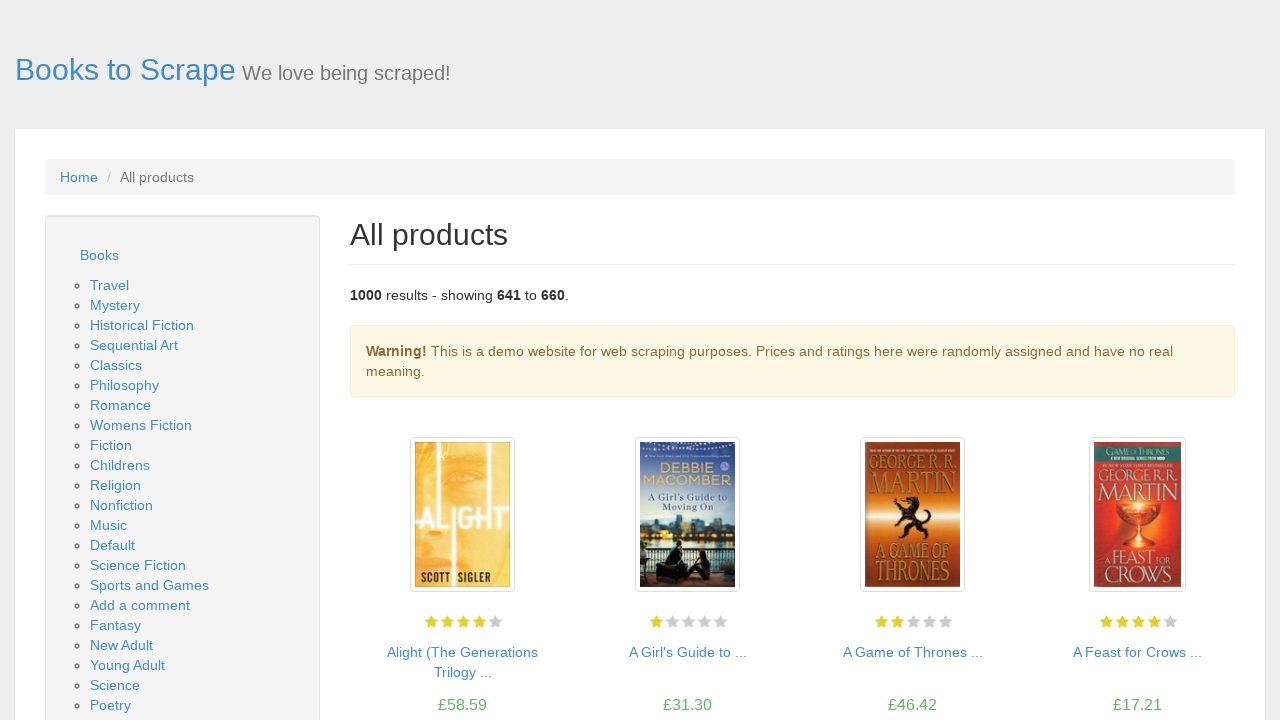

Verified product cards are present on page 33
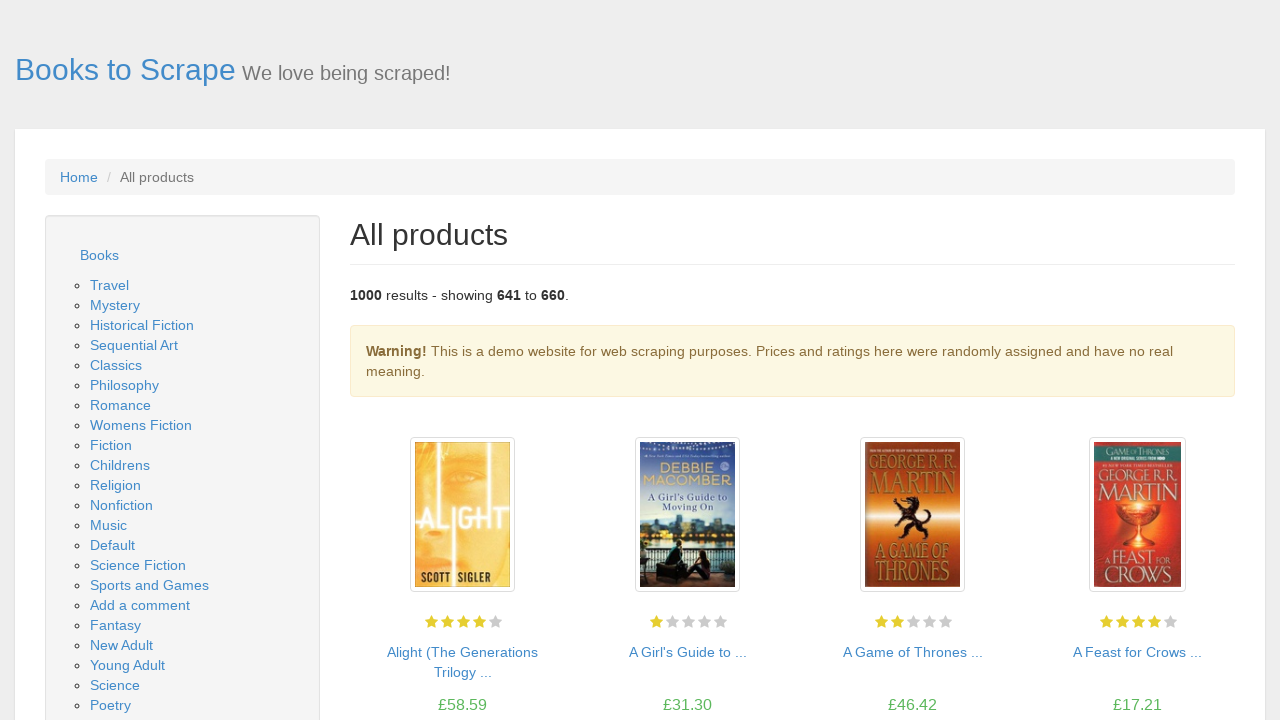

Clicked next button to navigate from page 33 to page 34 at (1206, 654) on ul.pager > li.next > a
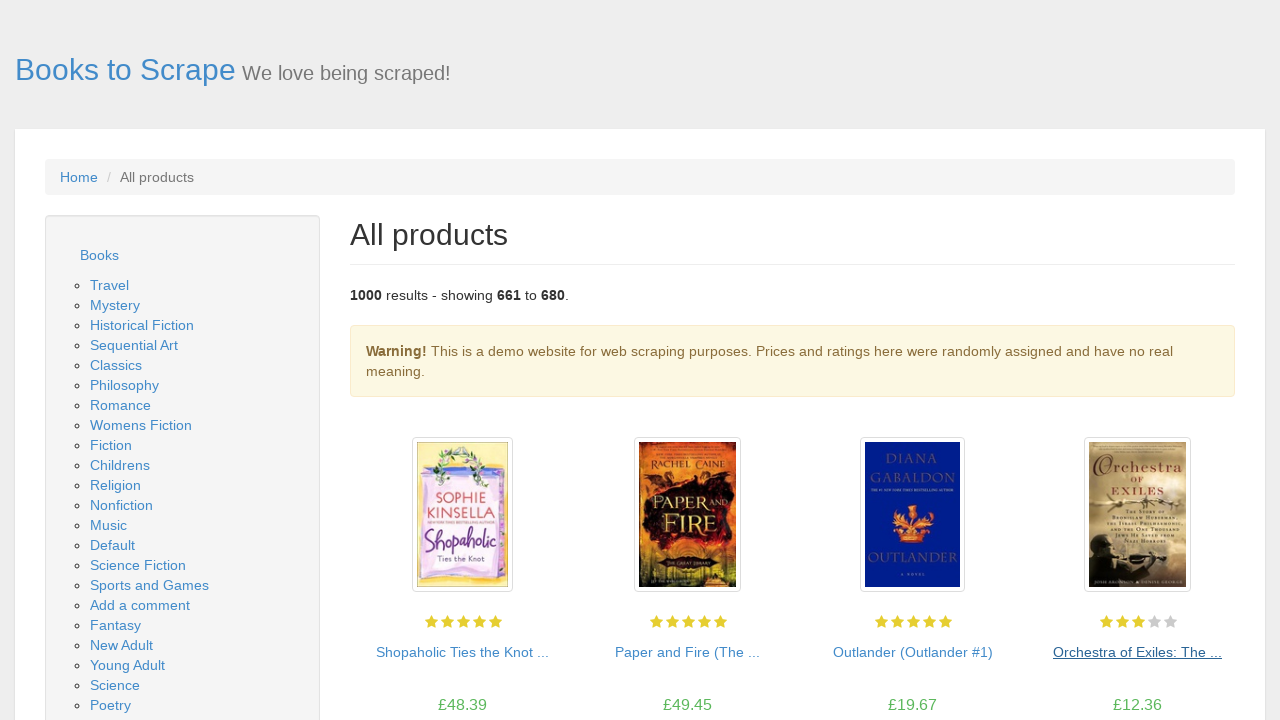

Waited for page 34 to load completely
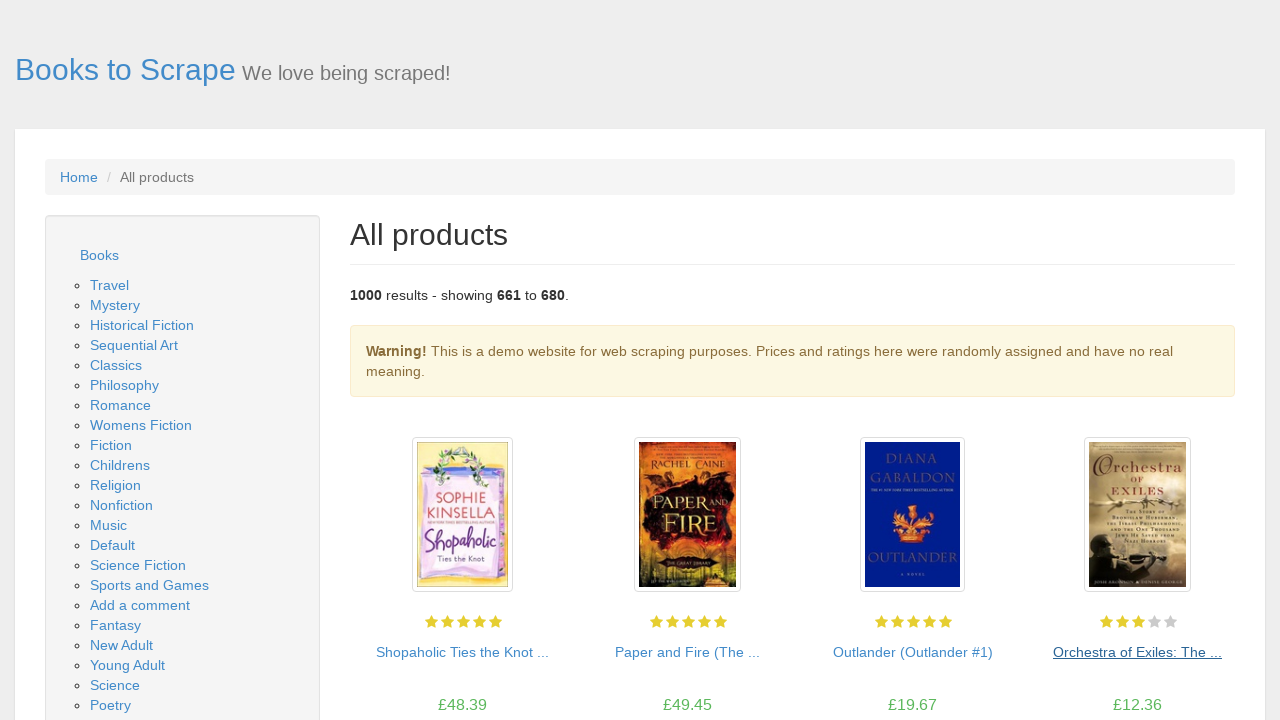

Verified product cards are present on page 34
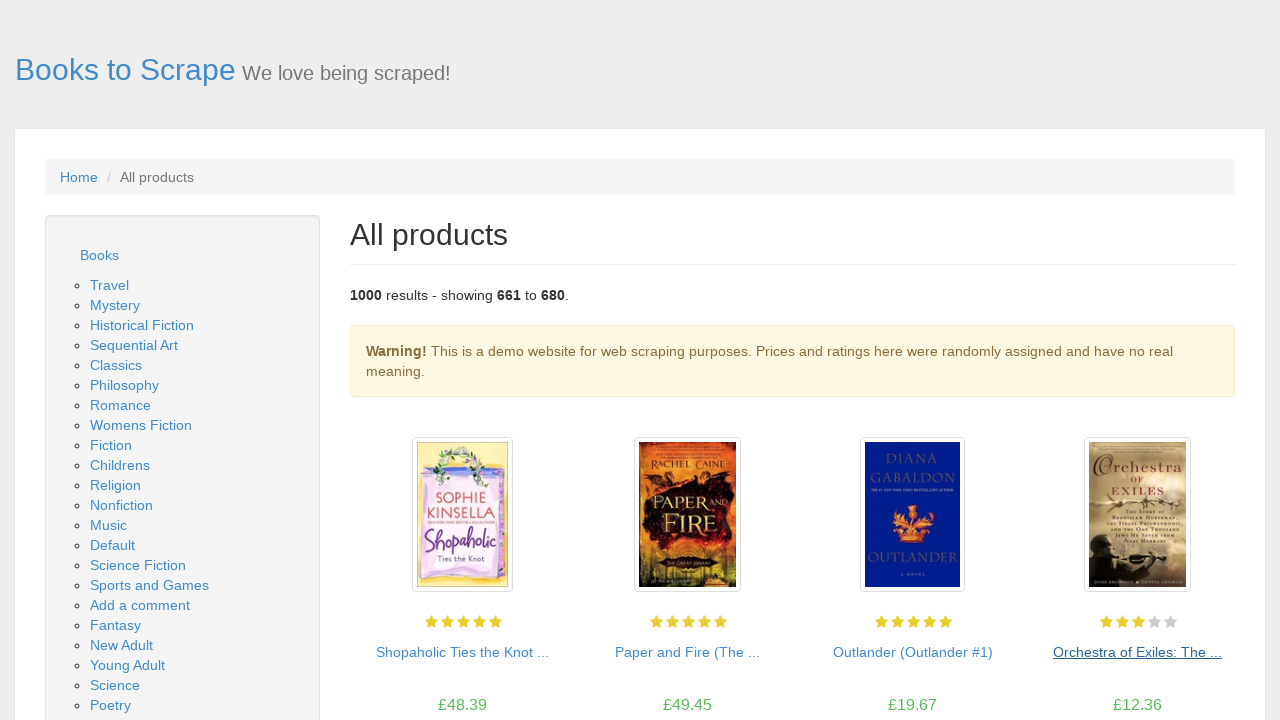

Clicked next button to navigate from page 34 to page 35 at (1206, 654) on ul.pager > li.next > a
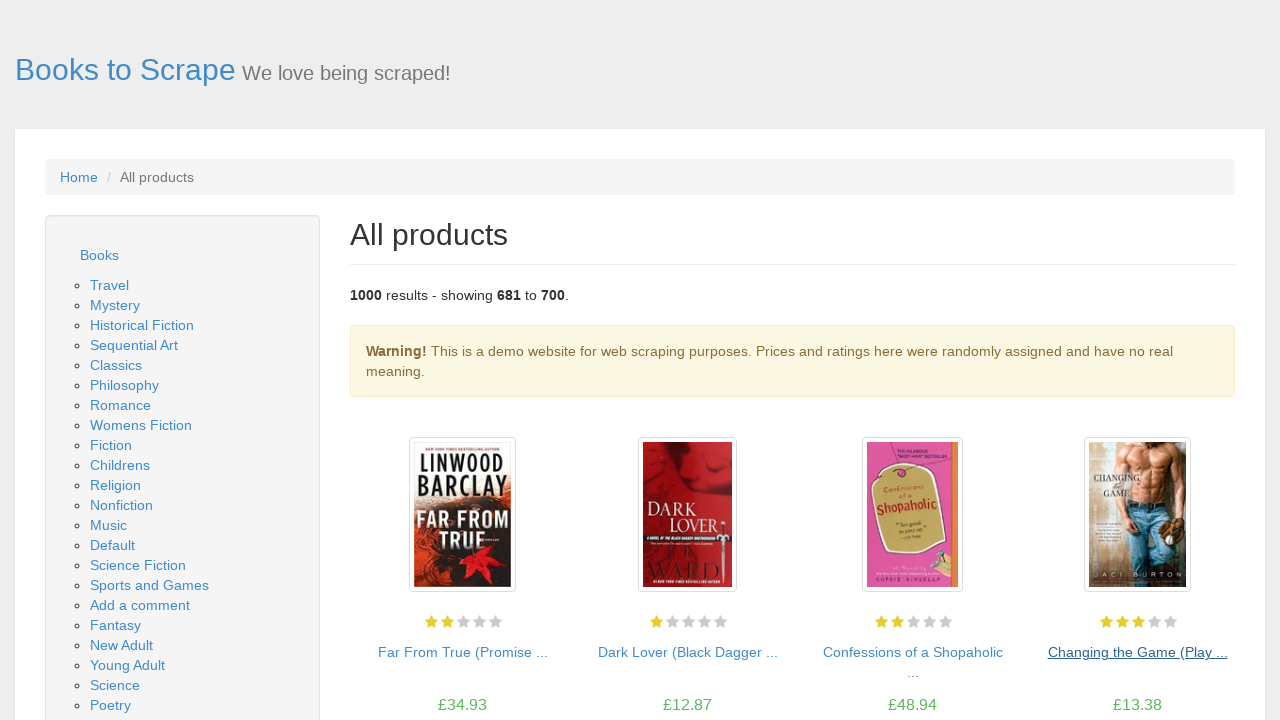

Waited for page 35 to load completely
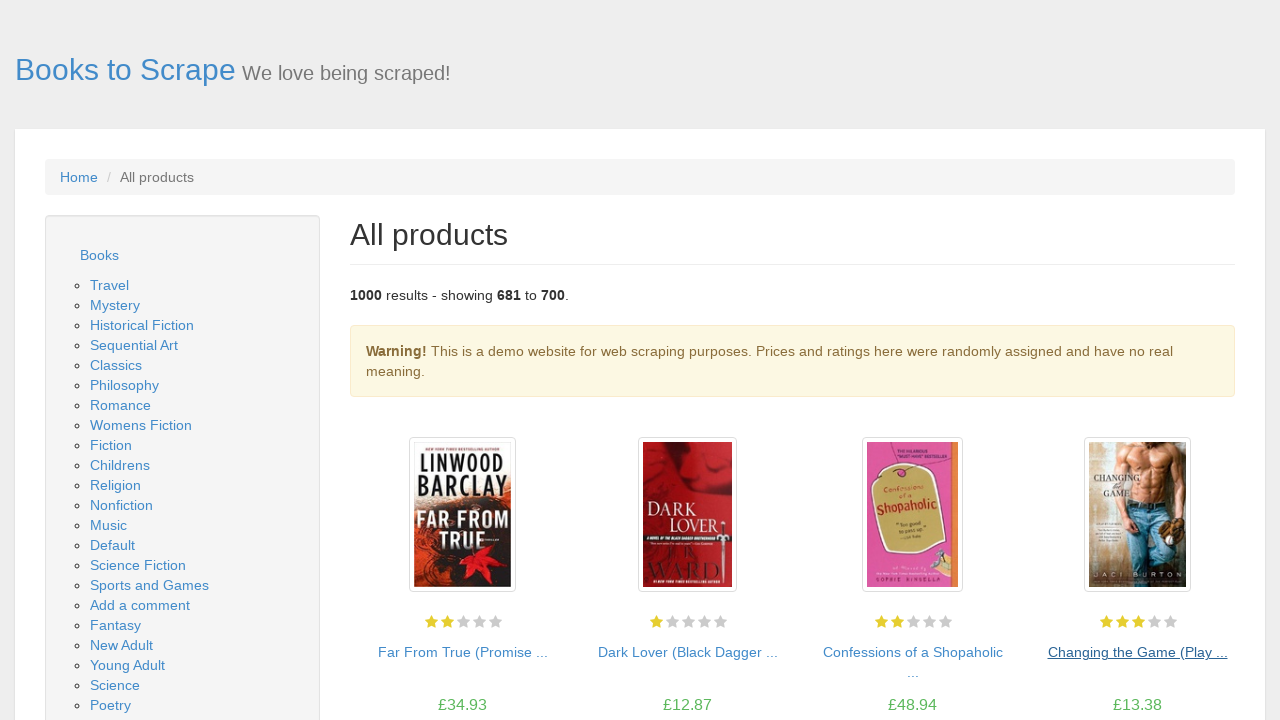

Verified product cards are present on page 35
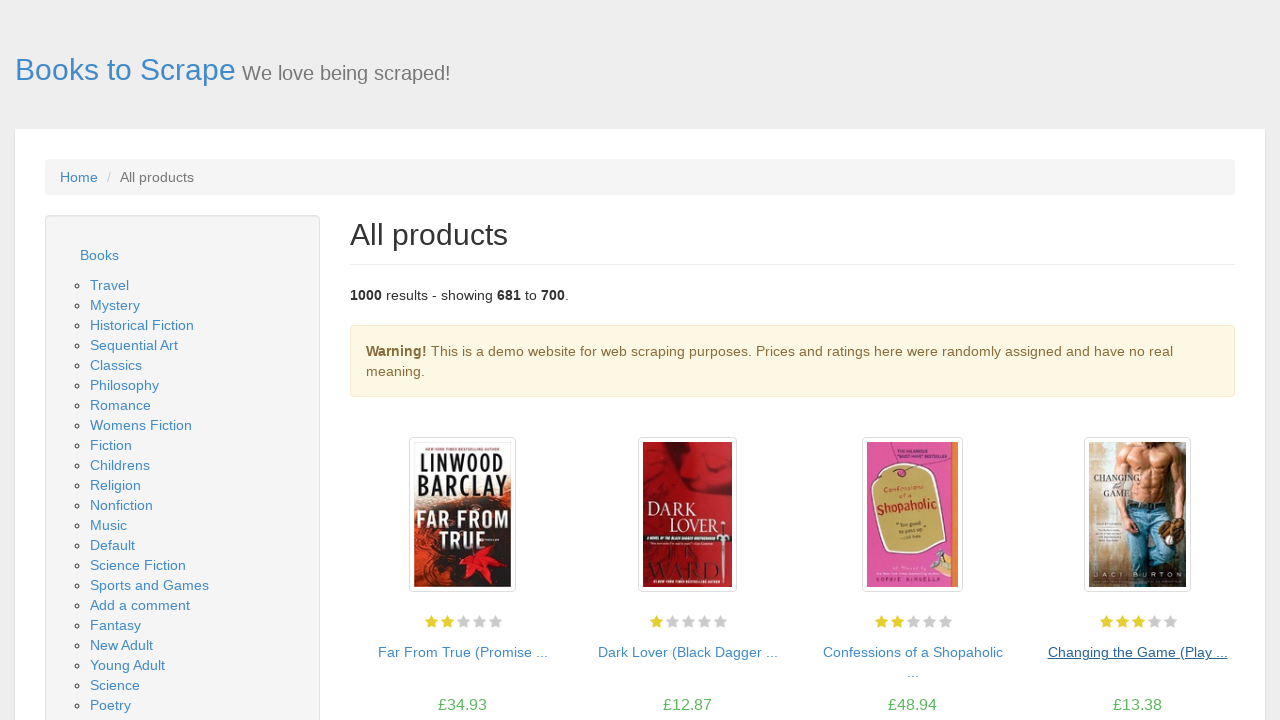

Clicked next button to navigate from page 35 to page 36 at (1206, 654) on ul.pager > li.next > a
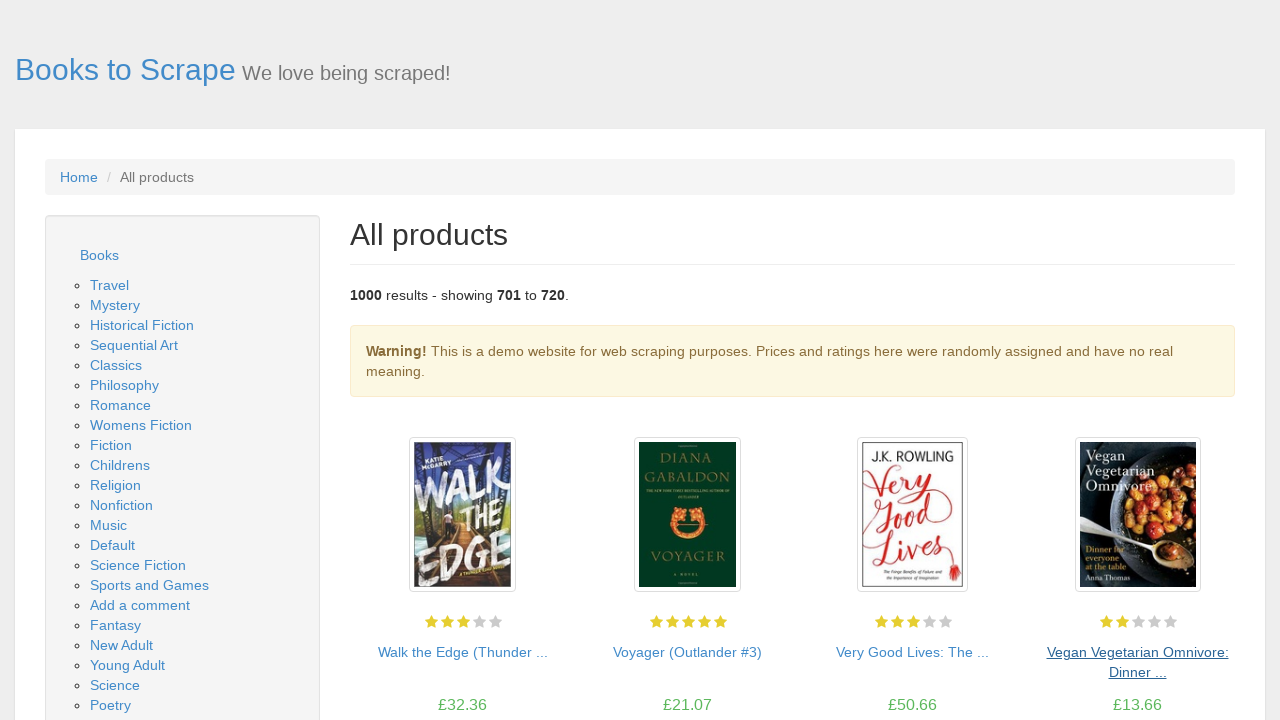

Waited for page 36 to load completely
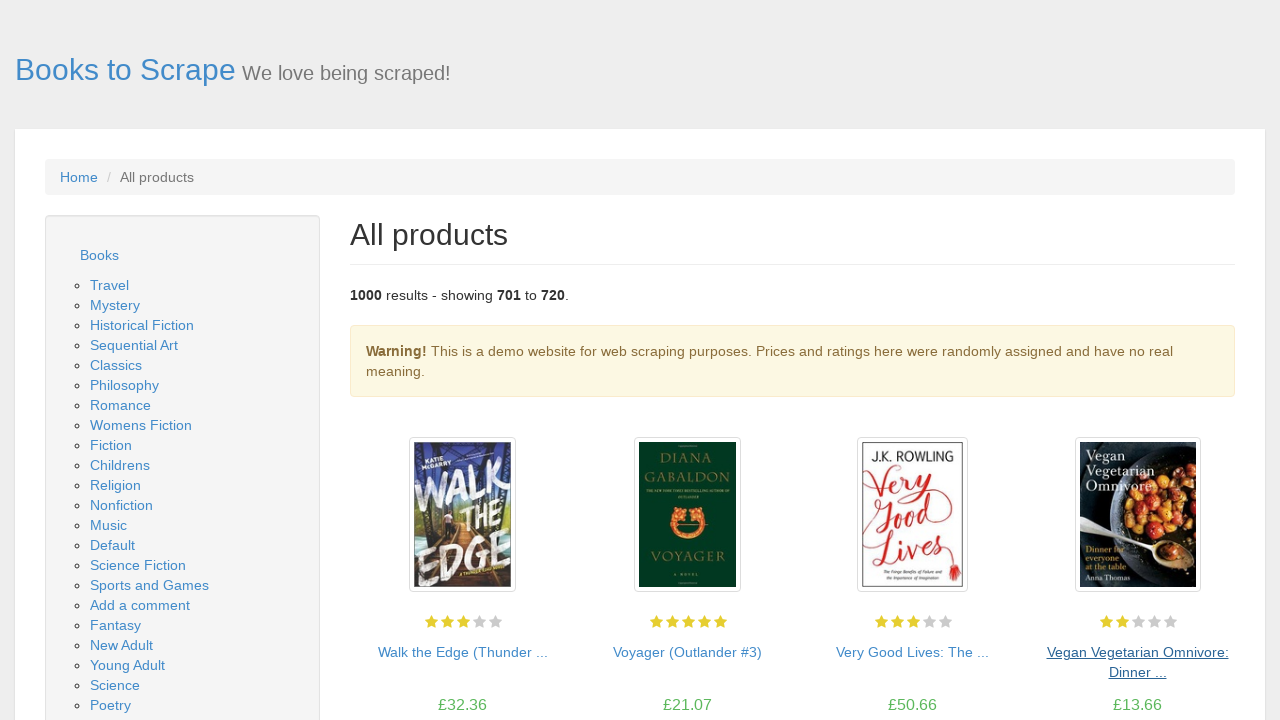

Verified product cards are present on page 36
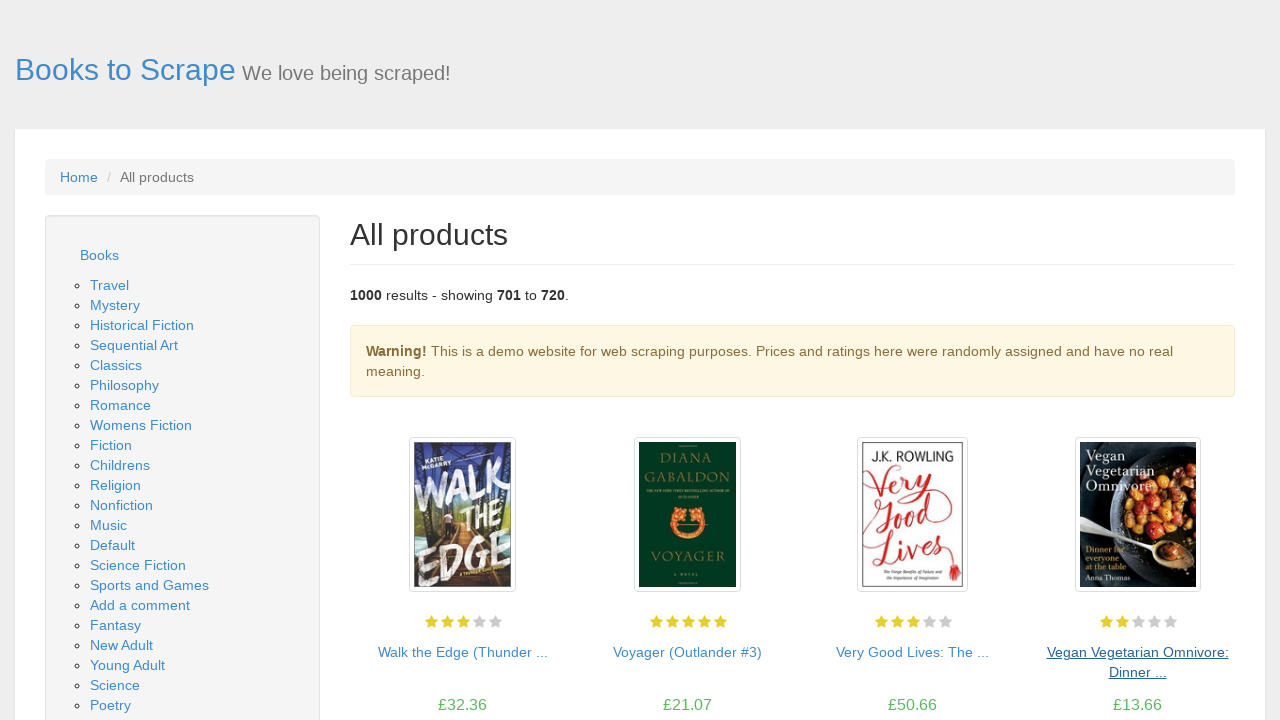

Clicked next button to navigate from page 36 to page 37 at (1206, 654) on ul.pager > li.next > a
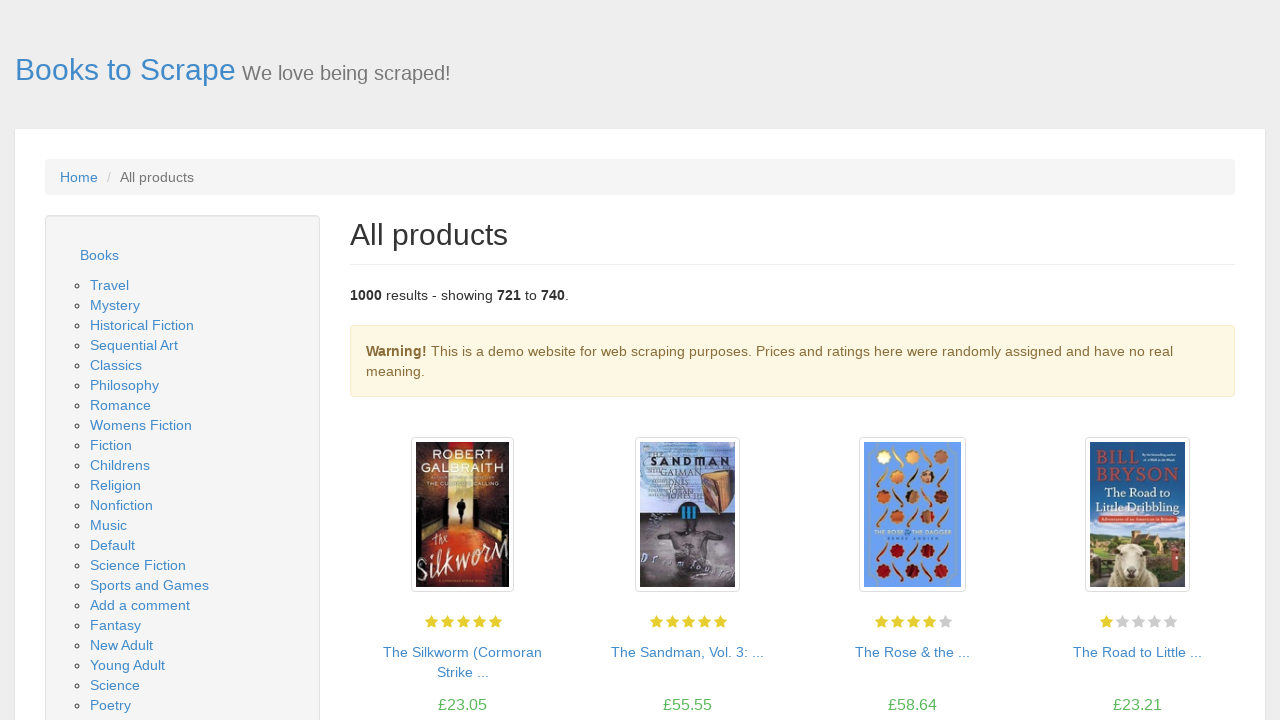

Waited for page 37 to load completely
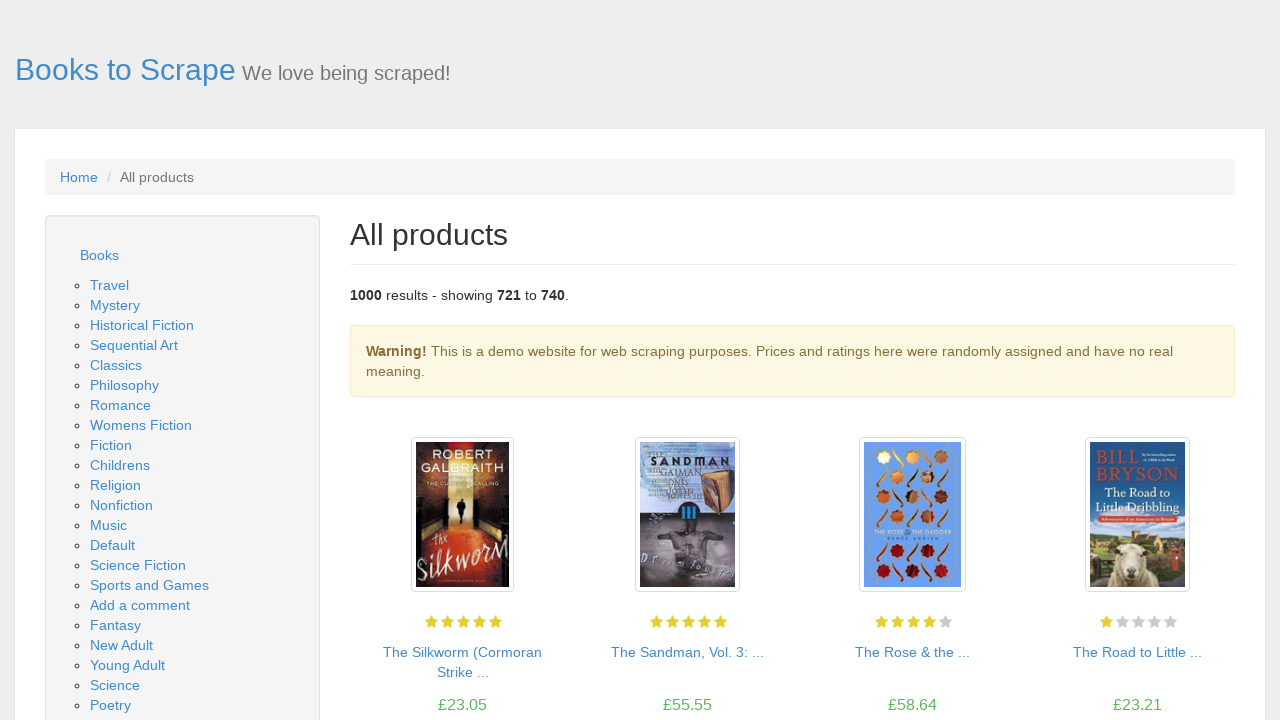

Verified product cards are present on page 37
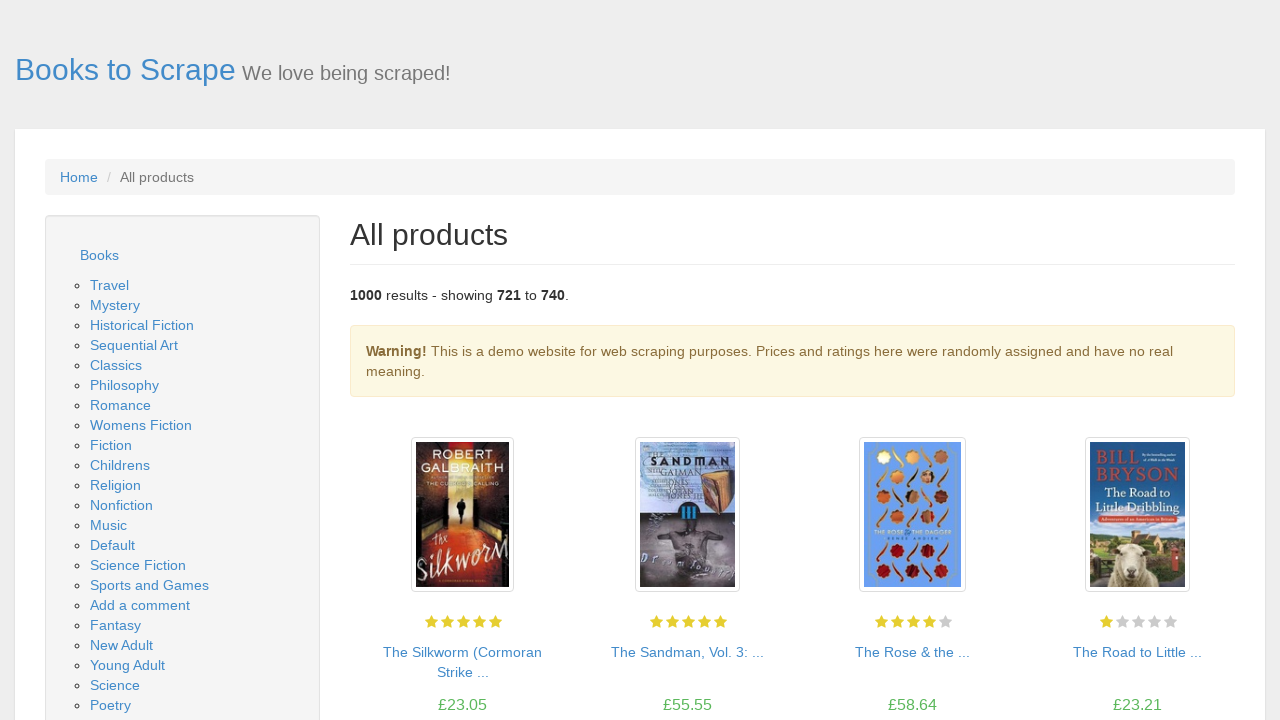

Clicked next button to navigate from page 37 to page 38 at (1206, 654) on ul.pager > li.next > a
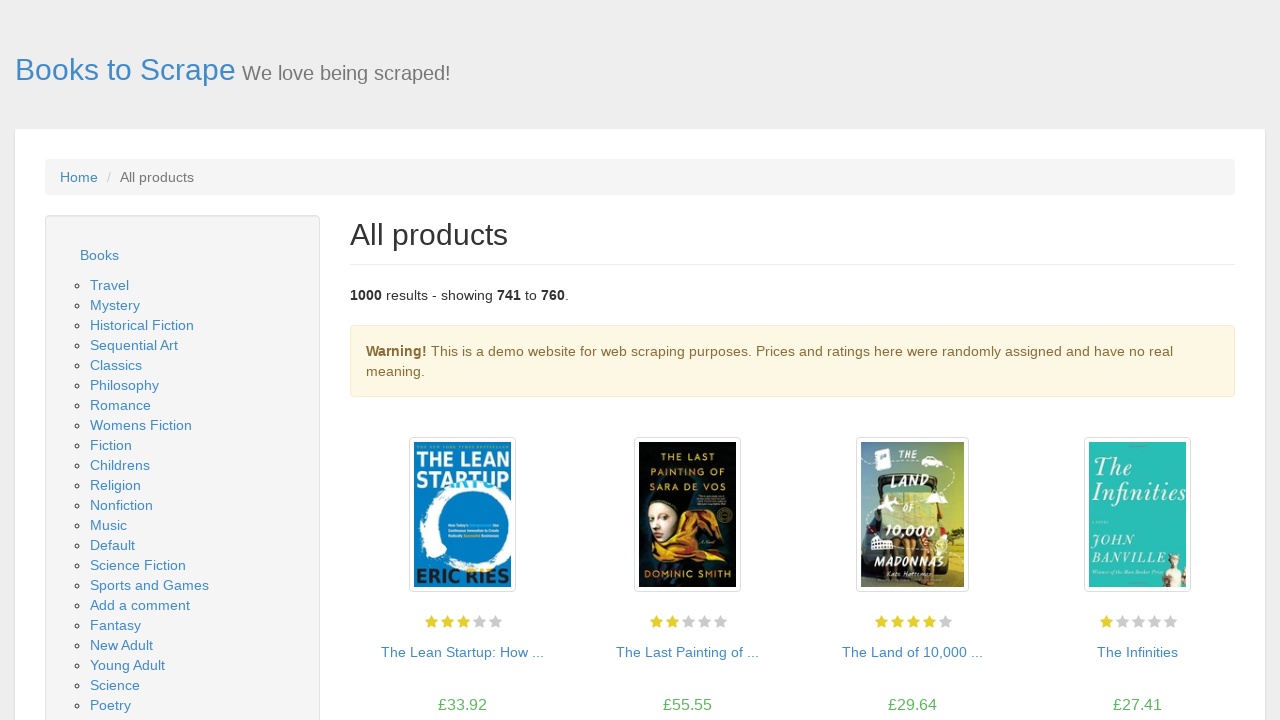

Waited for page 38 to load completely
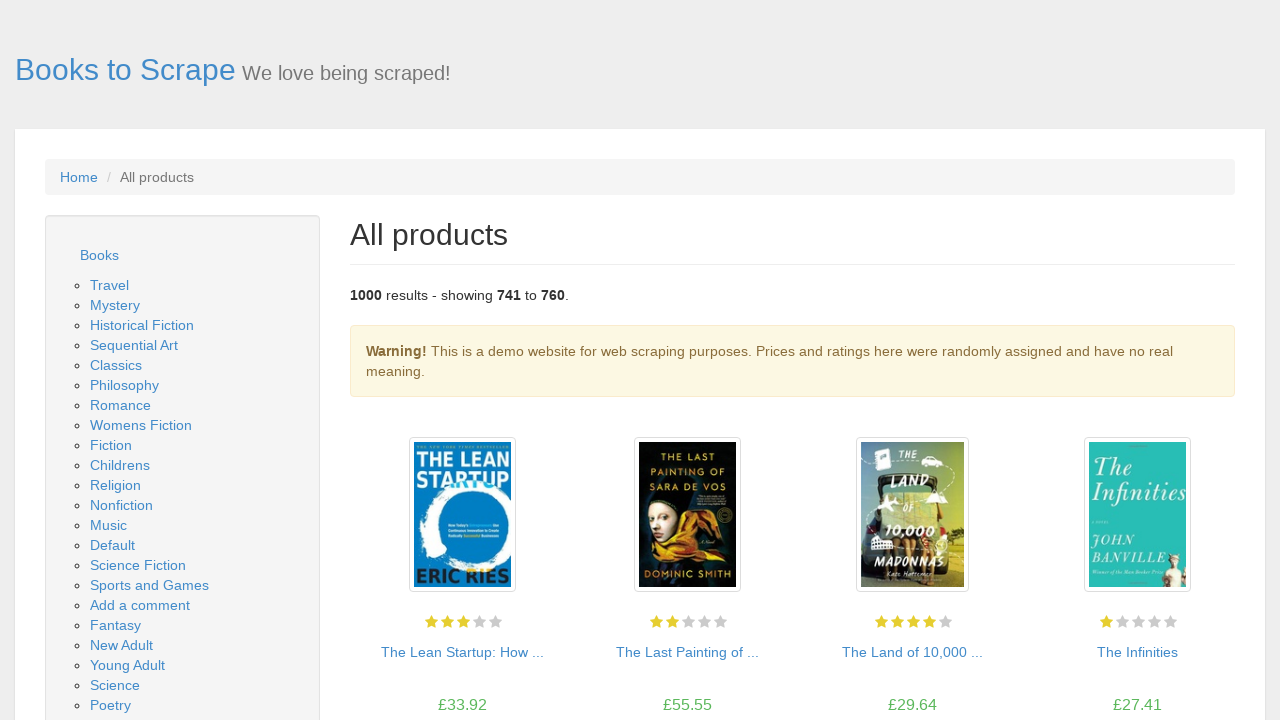

Verified product cards are present on page 38
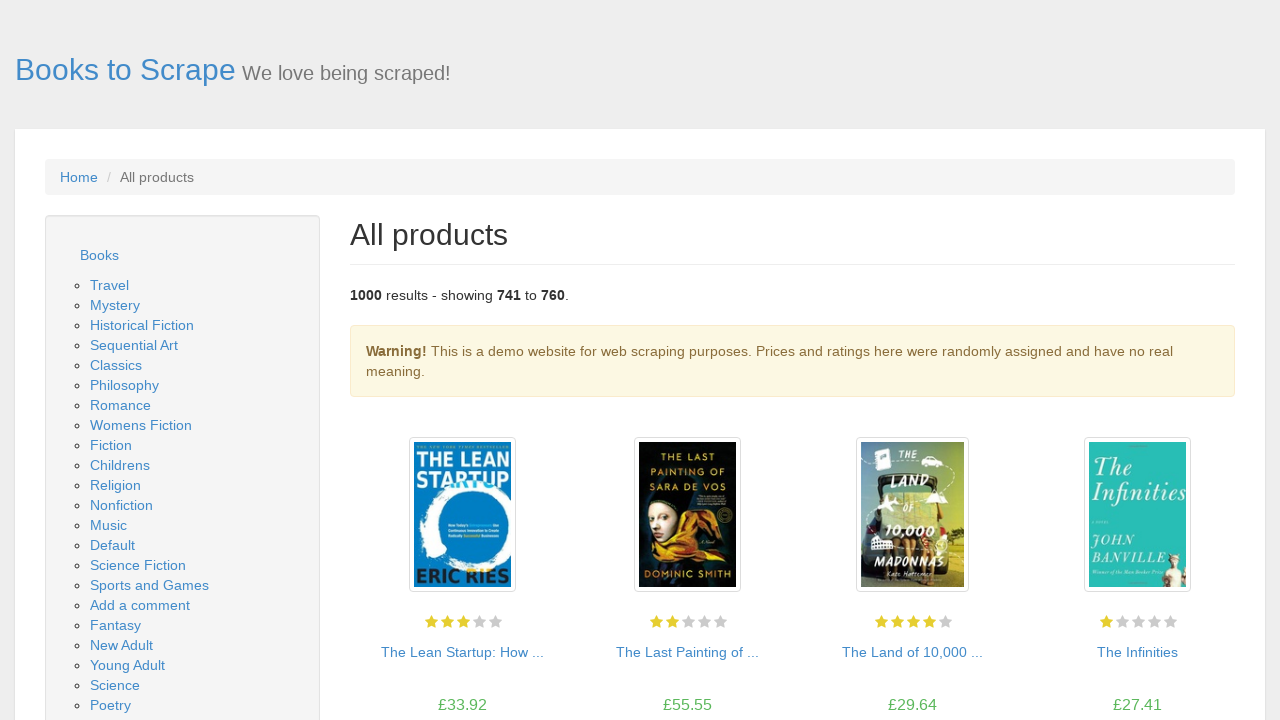

Clicked next button to navigate from page 38 to page 39 at (1206, 654) on ul.pager > li.next > a
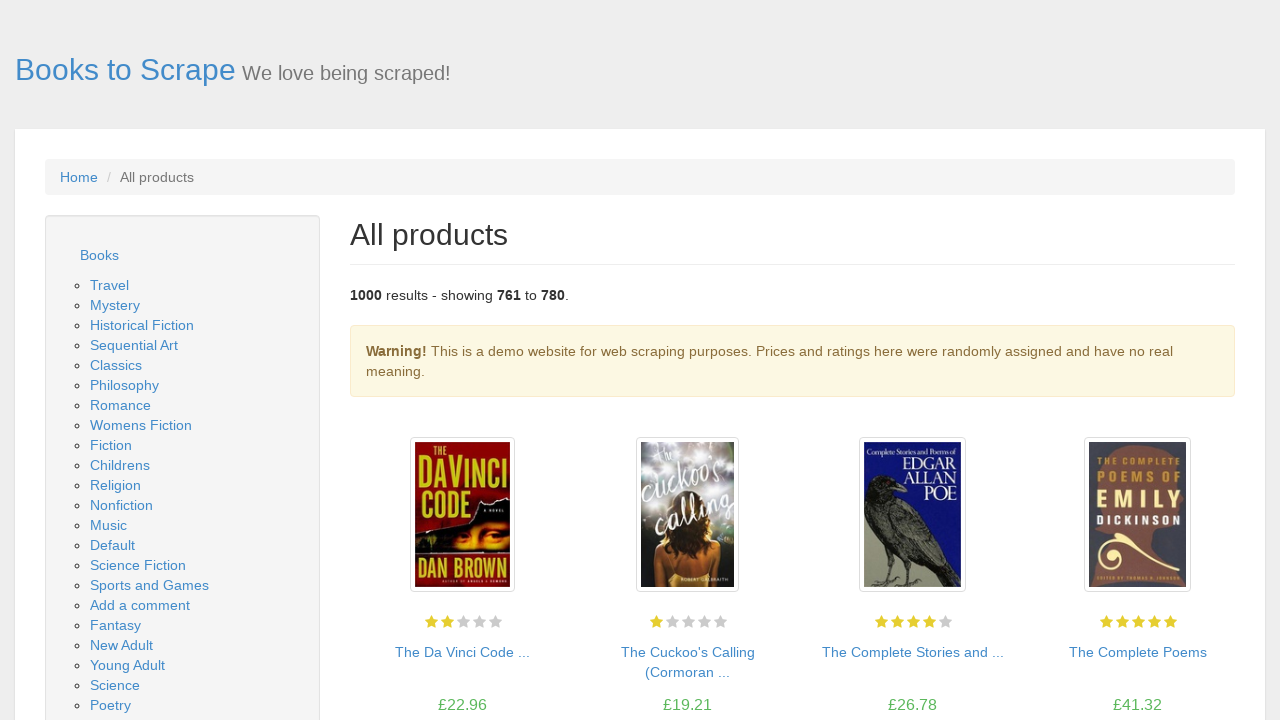

Waited for page 39 to load completely
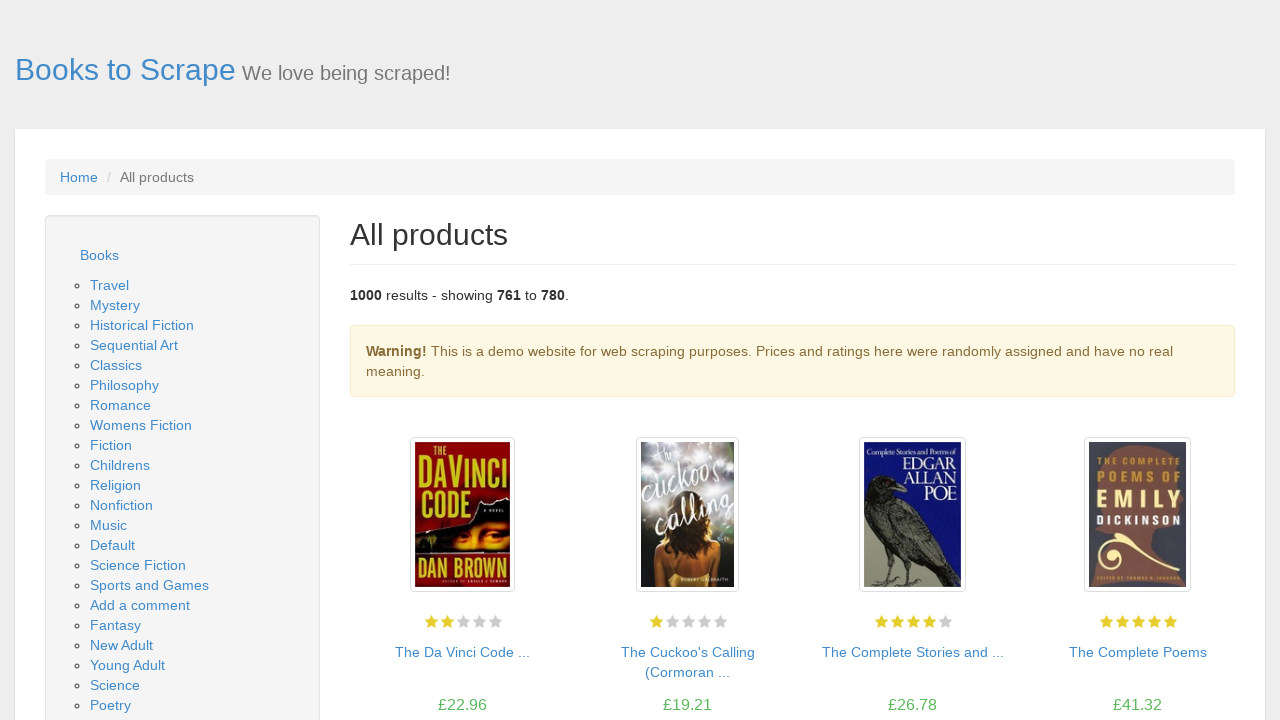

Verified product cards are present on page 39
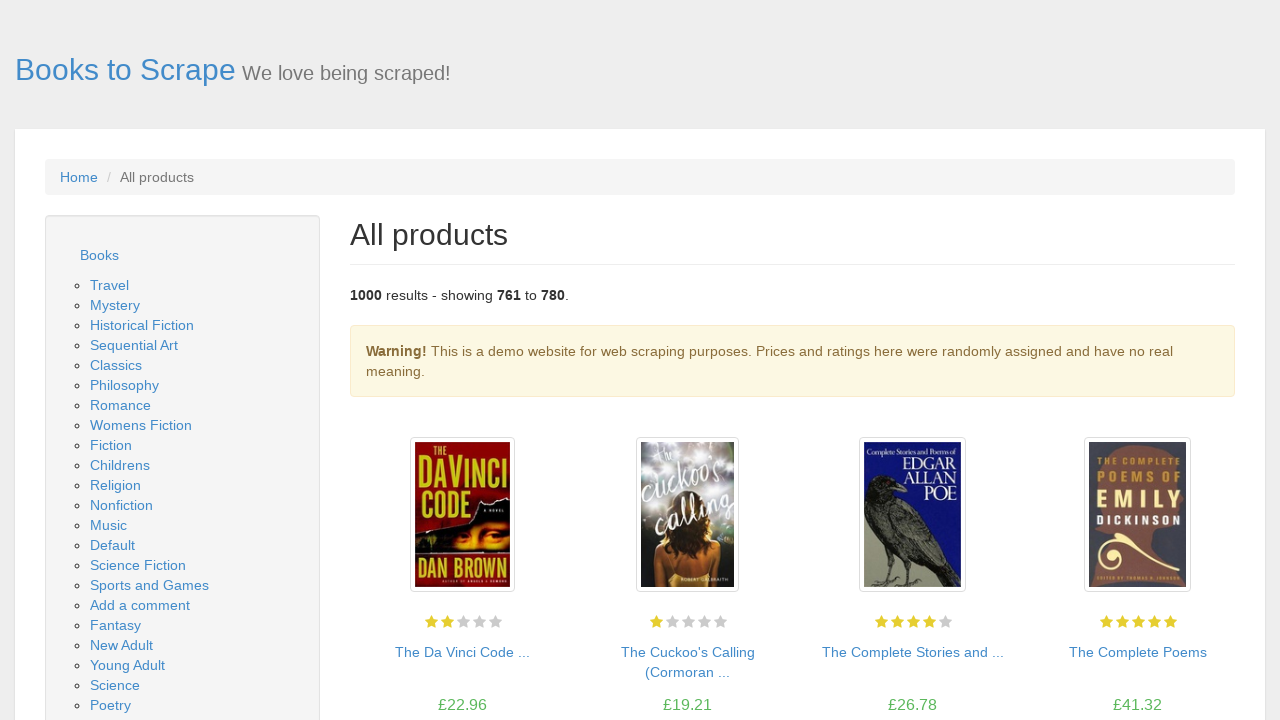

Clicked next button to navigate from page 39 to page 40 at (1206, 654) on ul.pager > li.next > a
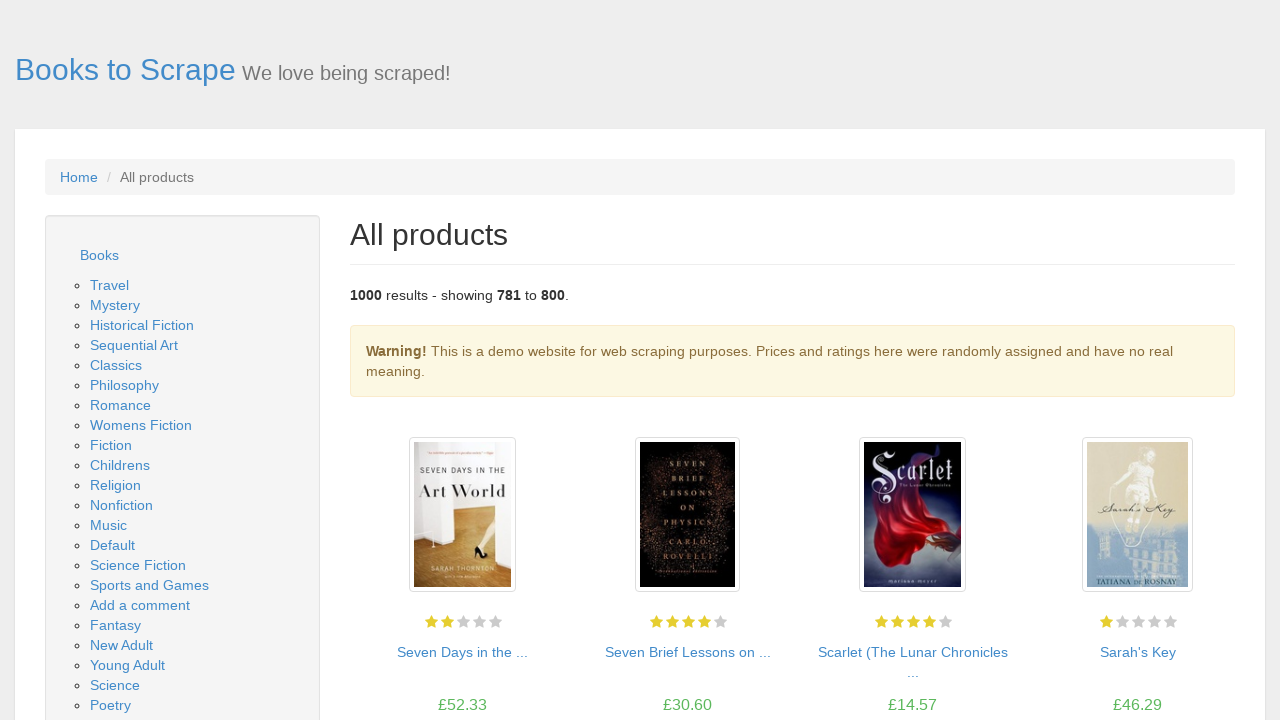

Waited for page 40 to load completely
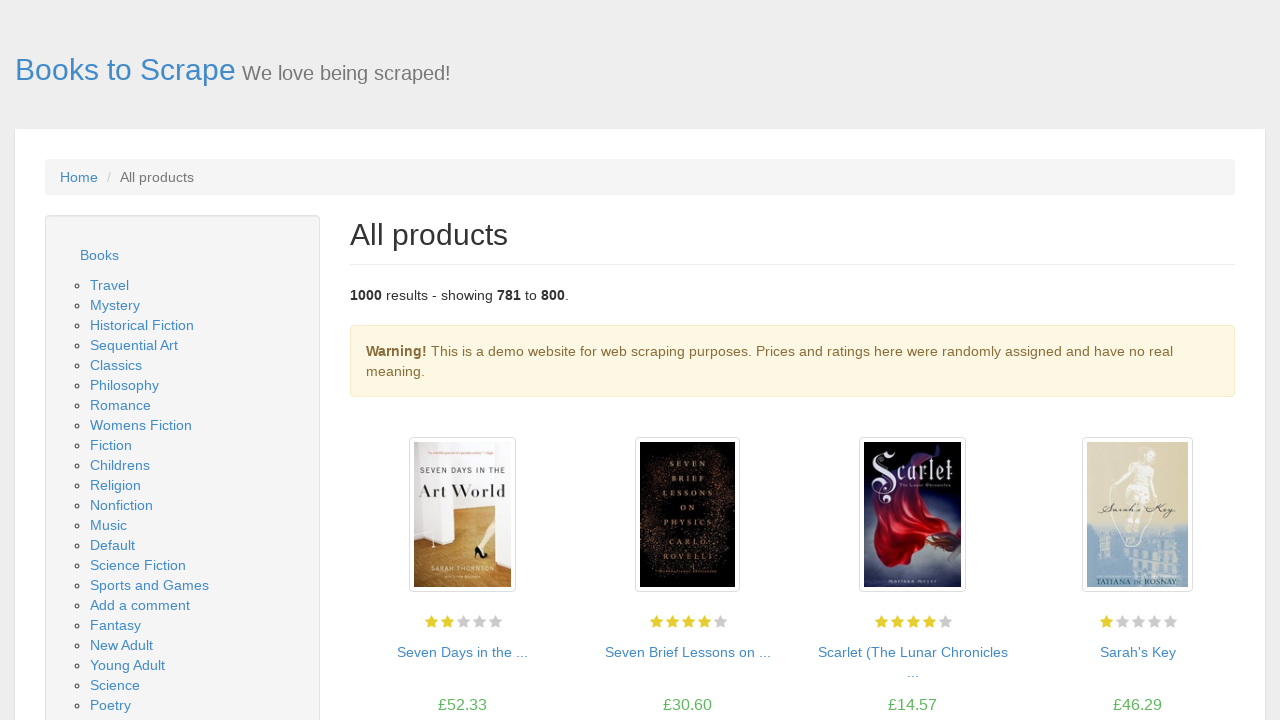

Verified product cards are present on page 40
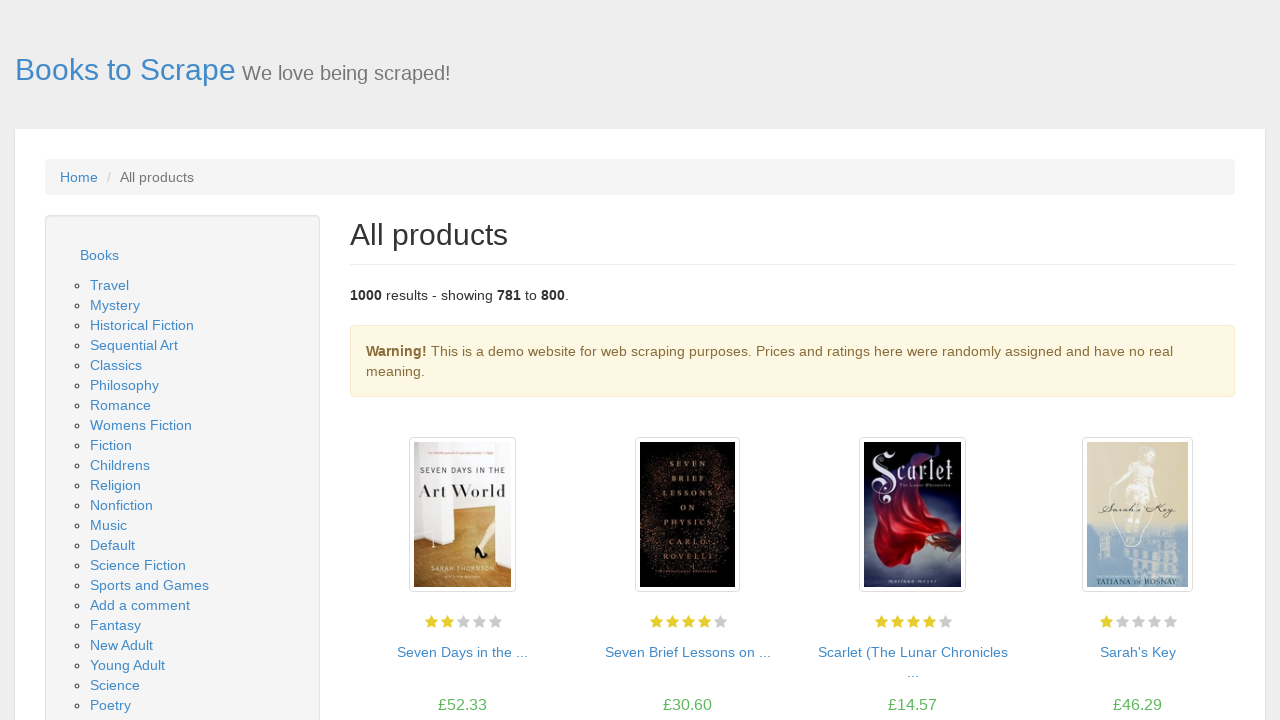

Clicked next button to navigate from page 40 to page 41 at (1206, 654) on ul.pager > li.next > a
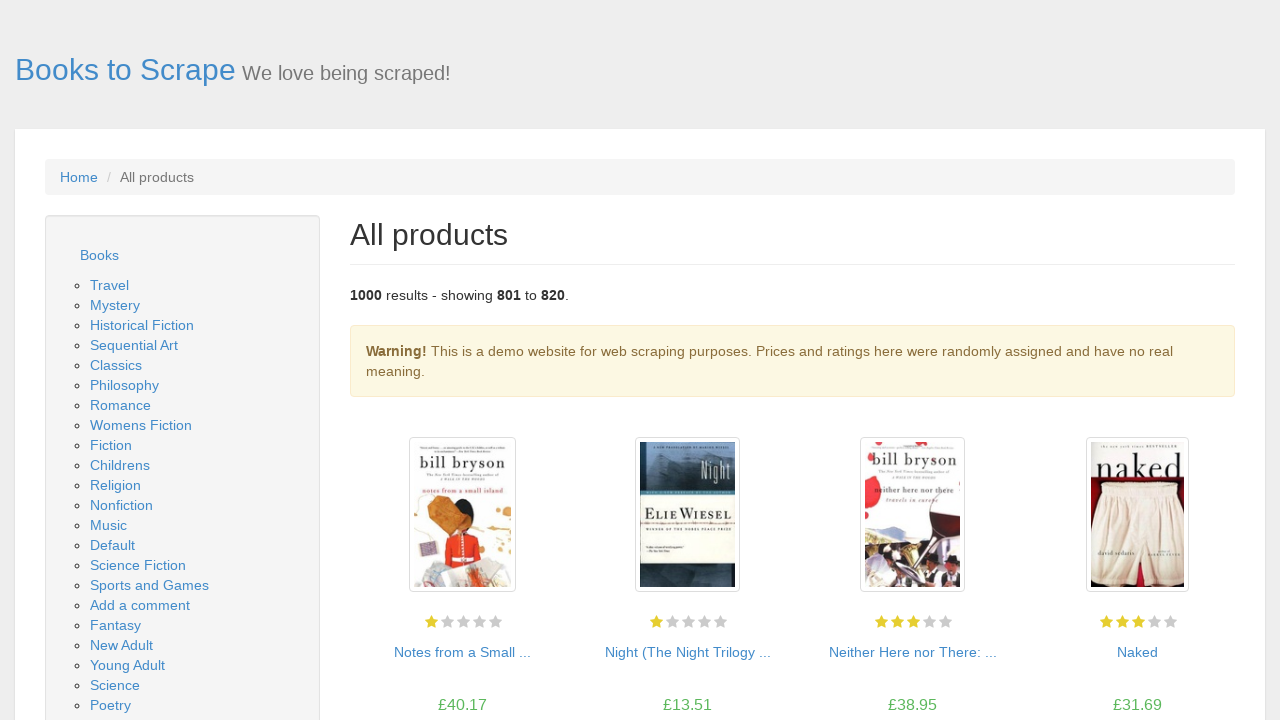

Waited for page 41 to load completely
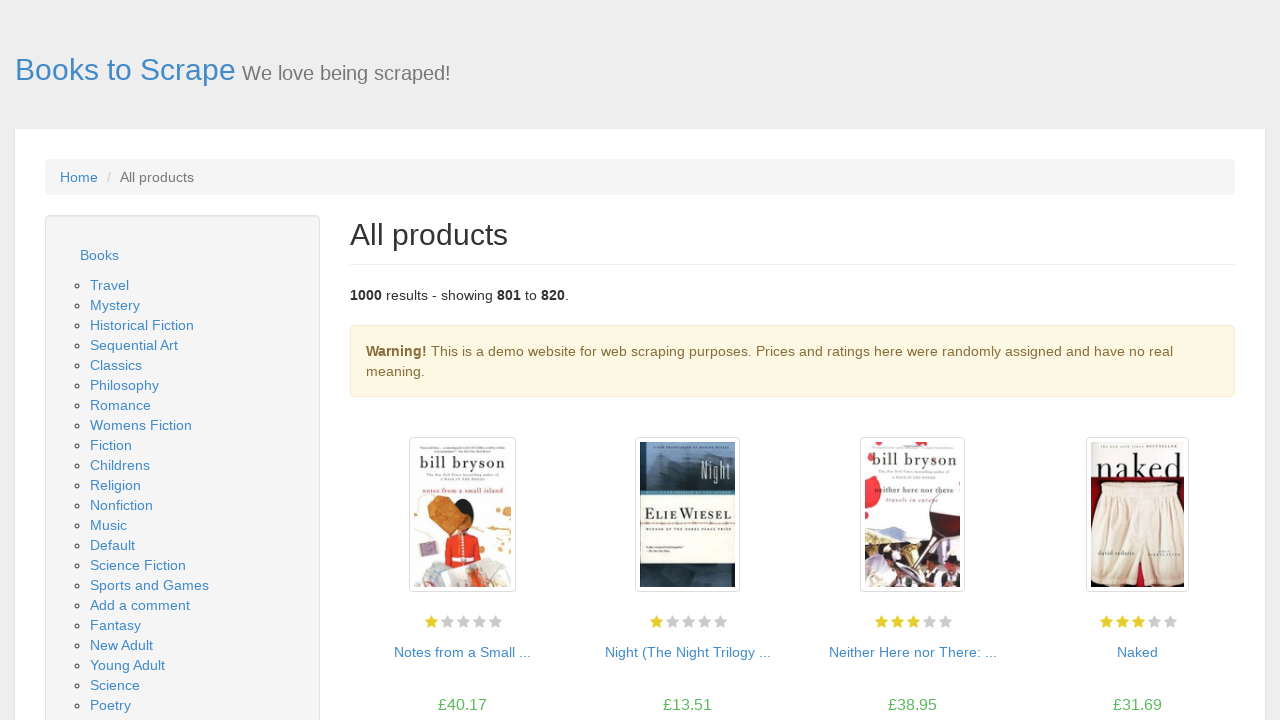

Verified product cards are present on page 41
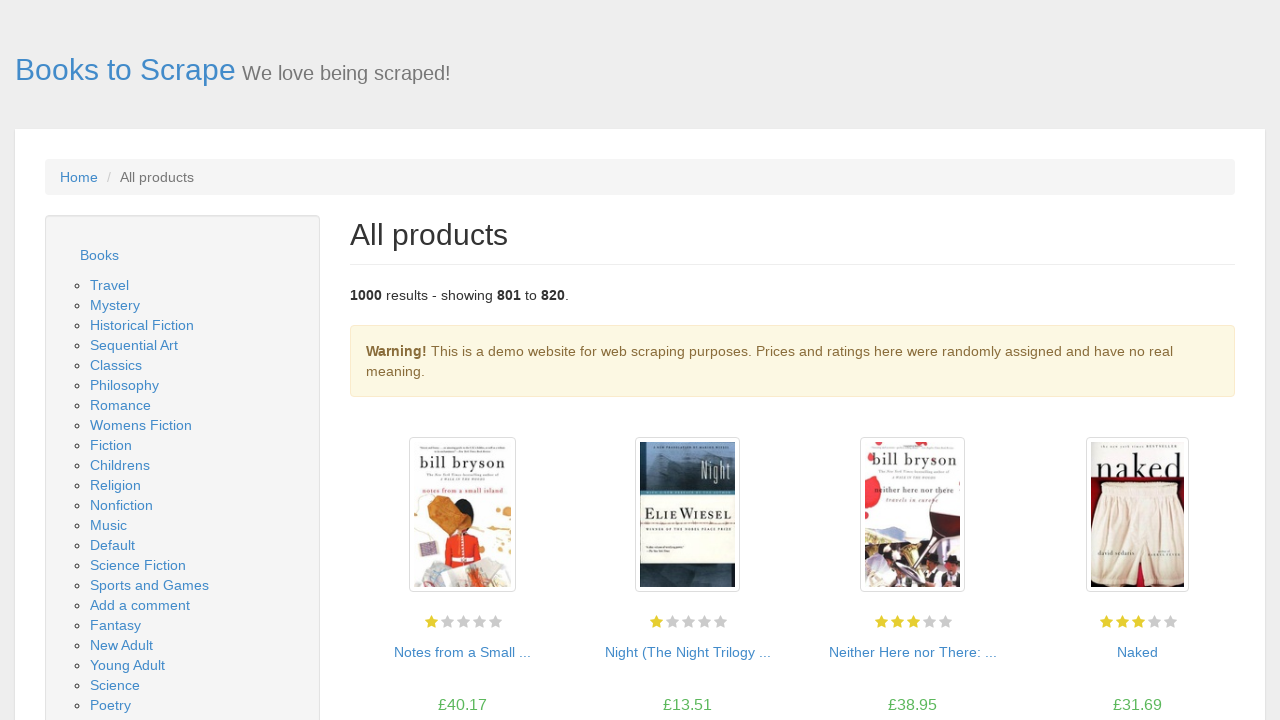

Clicked next button to navigate from page 41 to page 42 at (1206, 654) on ul.pager > li.next > a
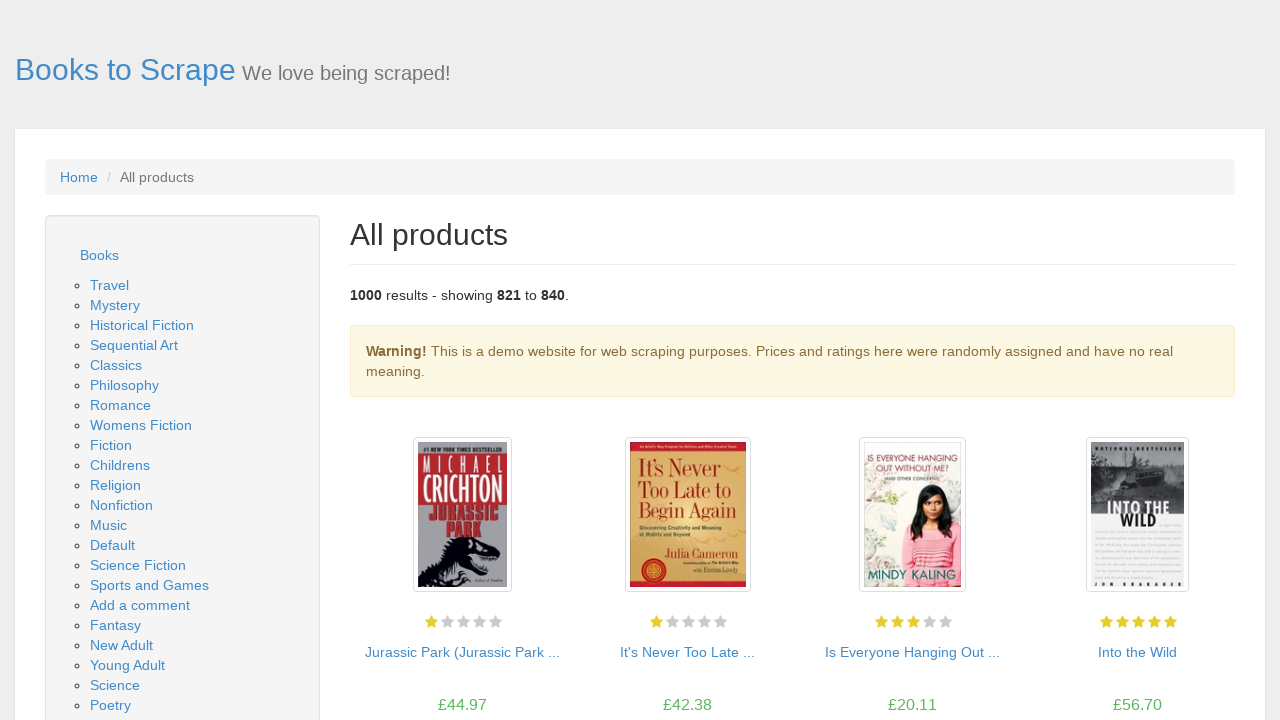

Waited for page 42 to load completely
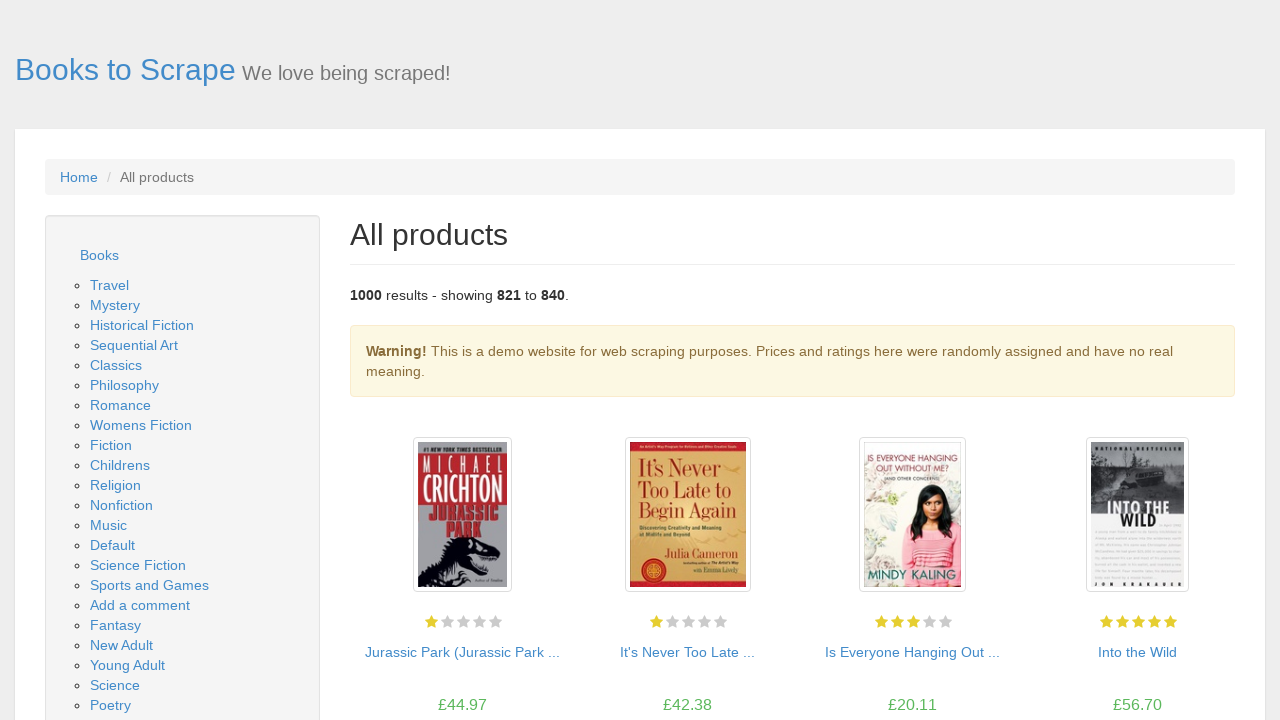

Verified product cards are present on page 42
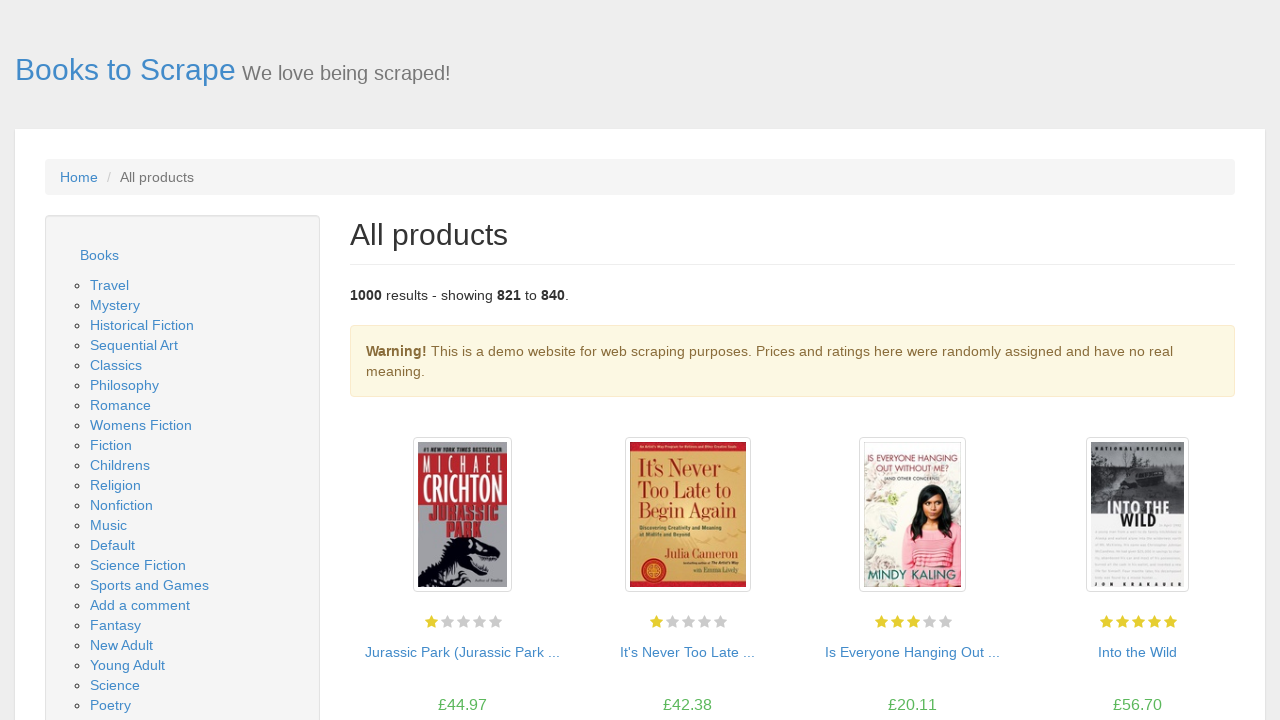

Clicked next button to navigate from page 42 to page 43 at (1206, 654) on ul.pager > li.next > a
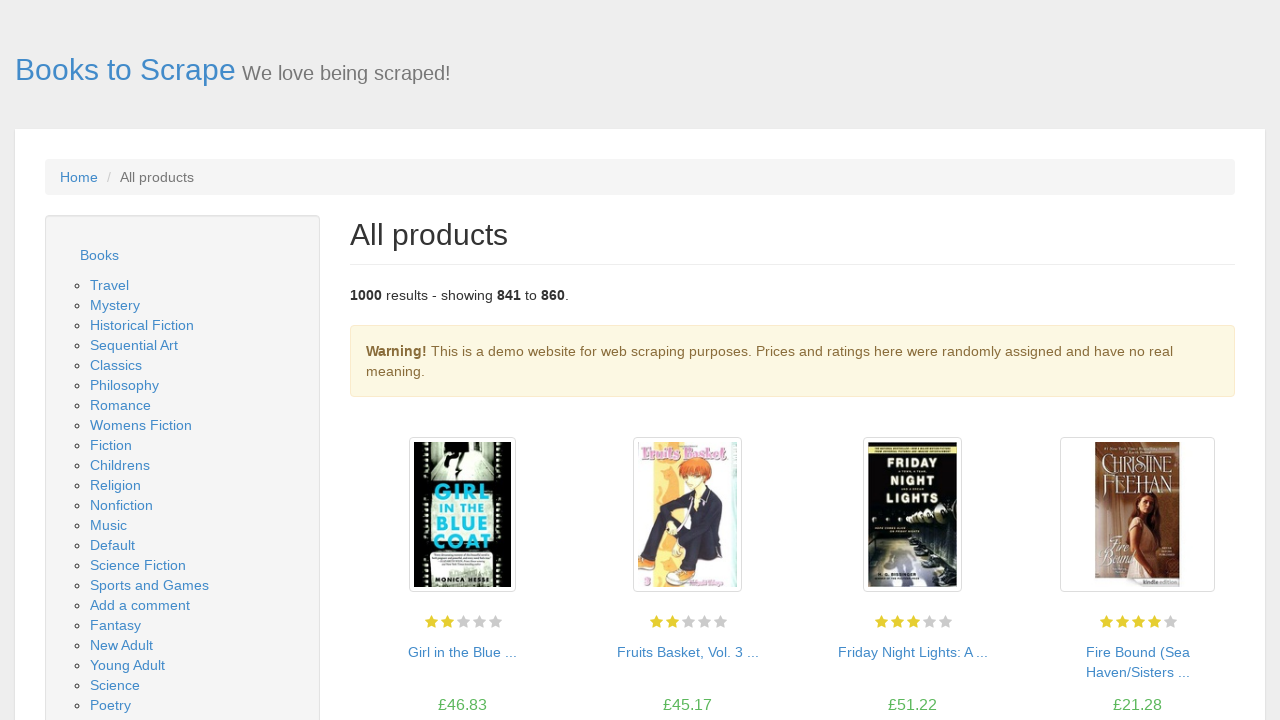

Waited for page 43 to load completely
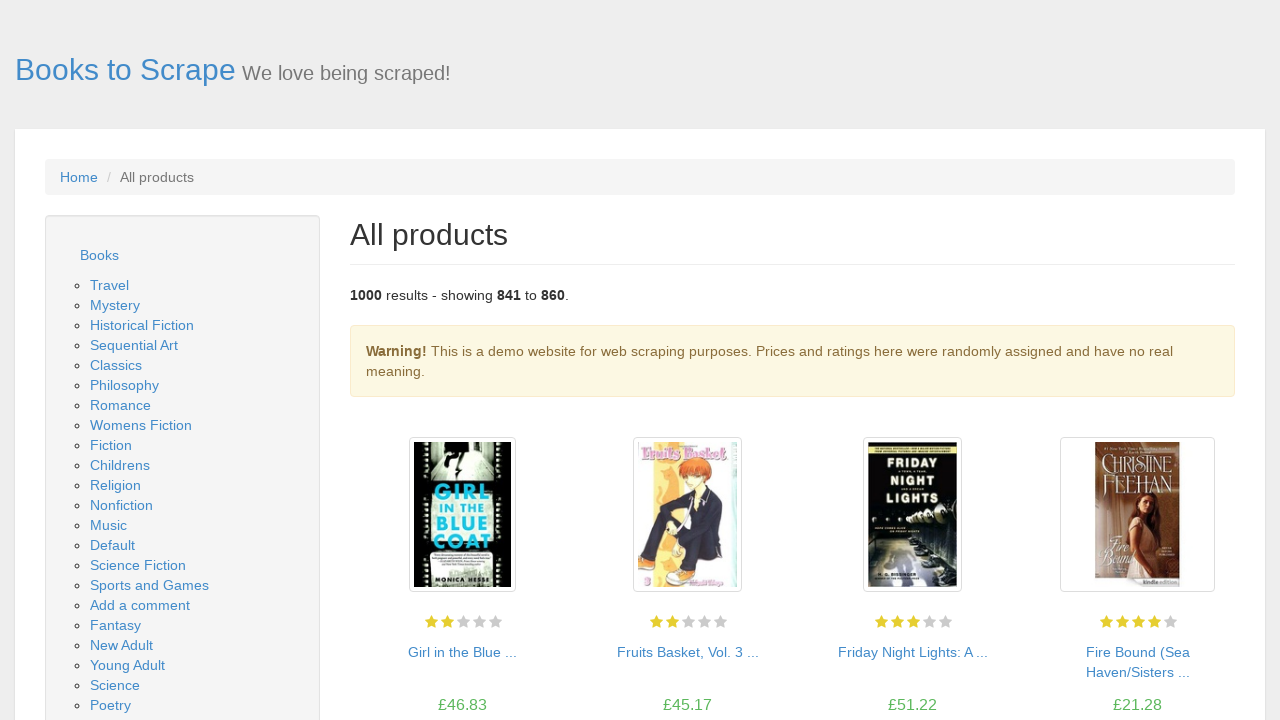

Verified product cards are present on page 43
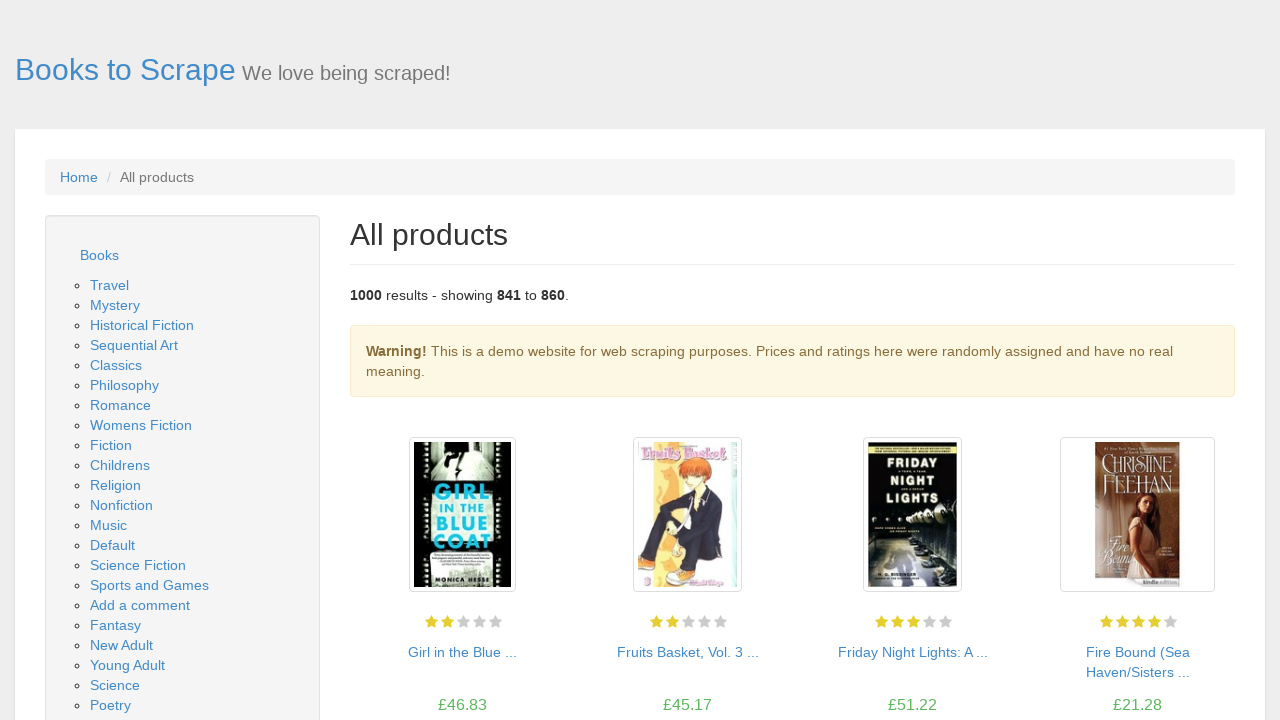

Clicked next button to navigate from page 43 to page 44 at (1206, 654) on ul.pager > li.next > a
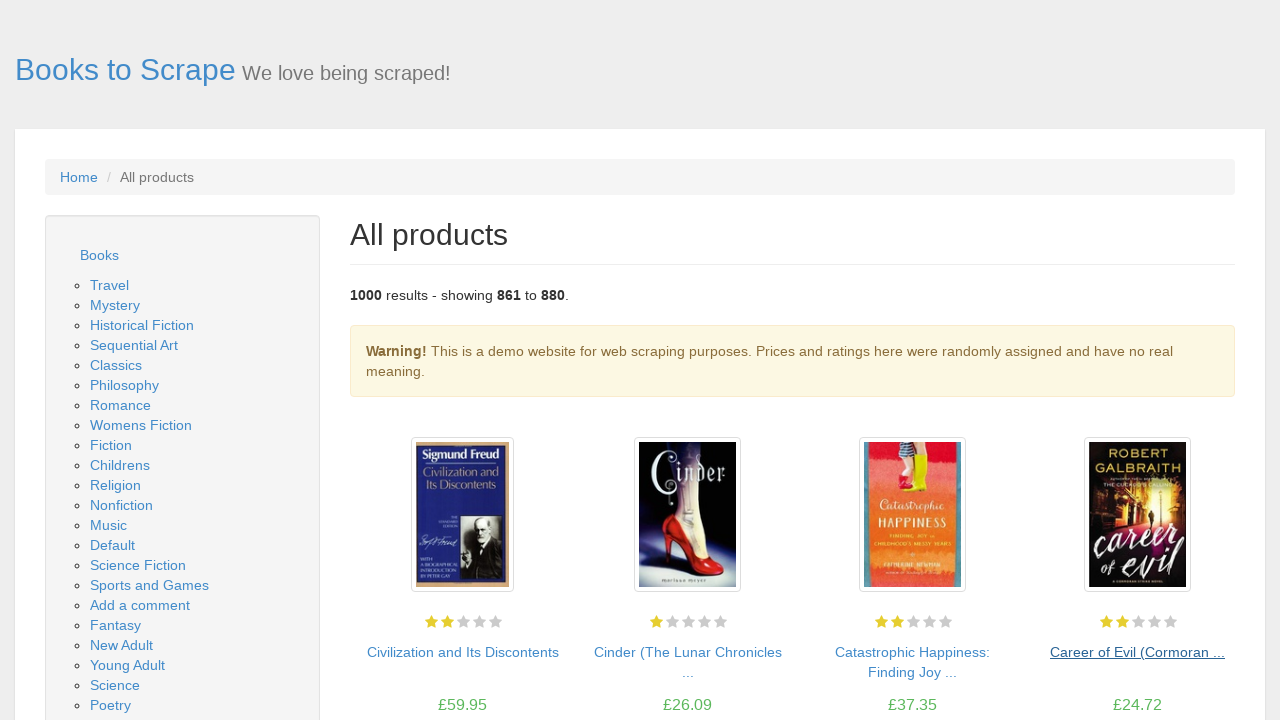

Waited for page 44 to load completely
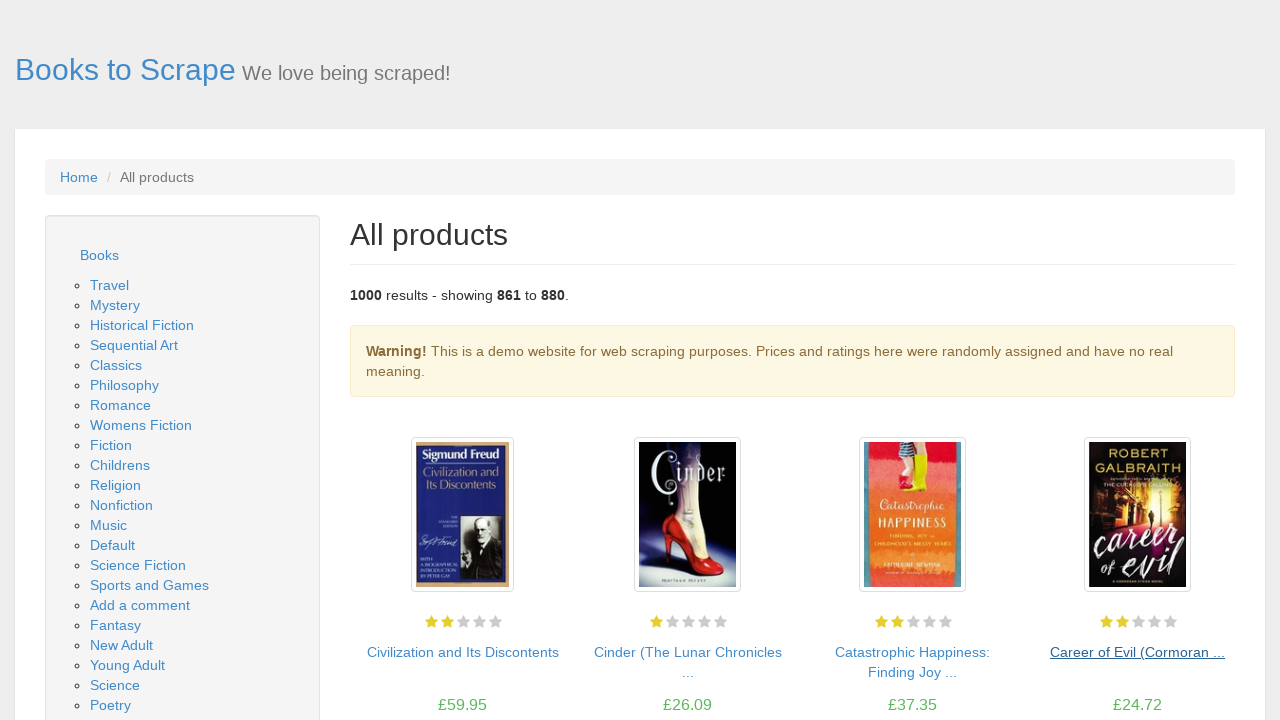

Verified product cards are present on page 44
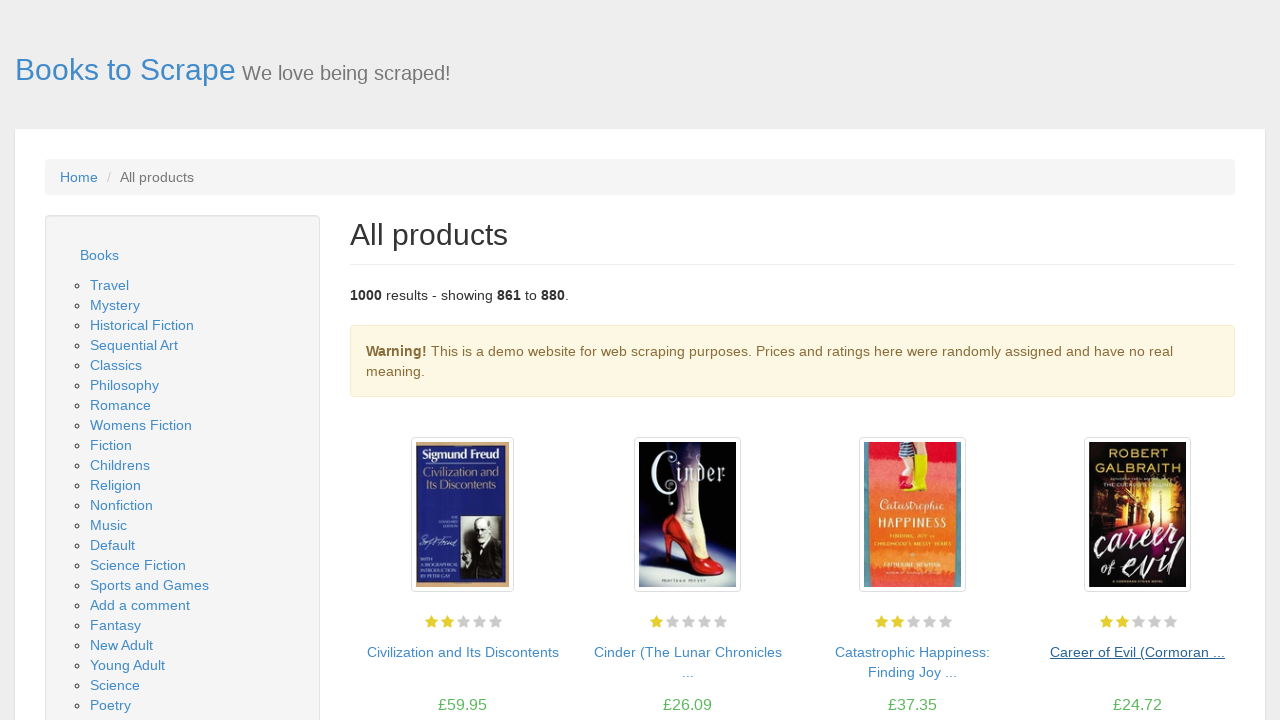

Clicked next button to navigate from page 44 to page 45 at (1206, 654) on ul.pager > li.next > a
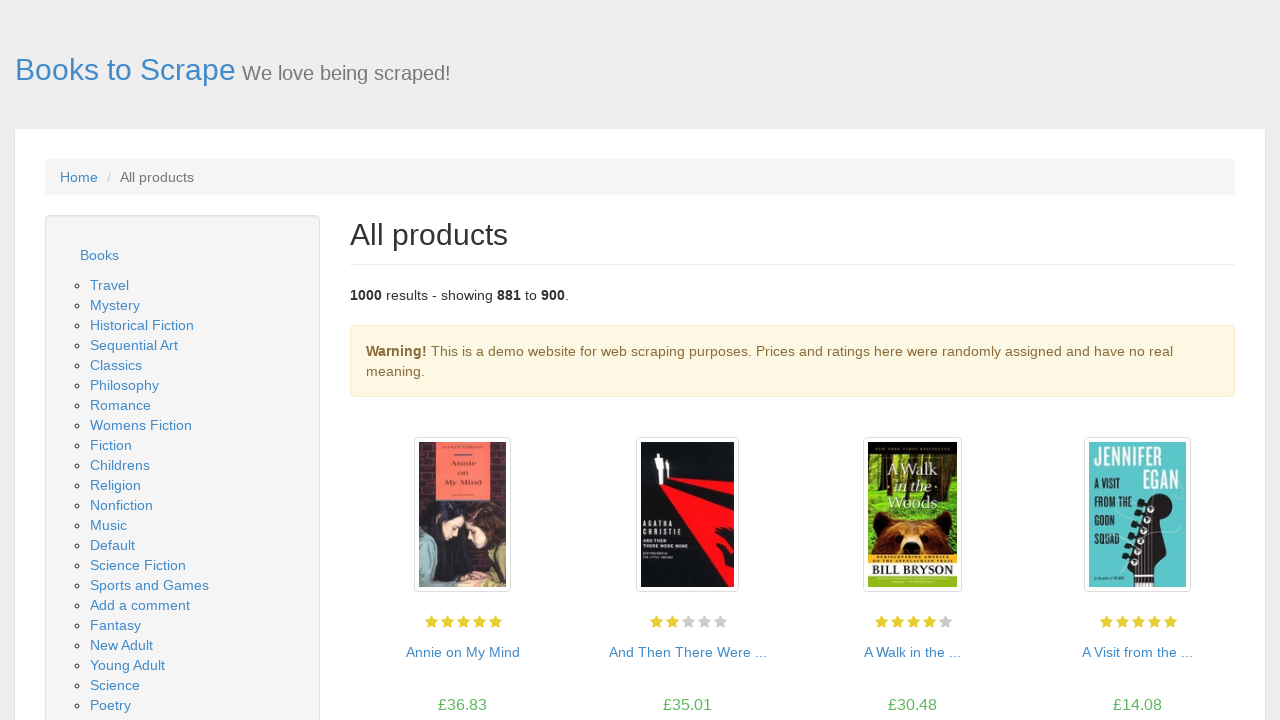

Waited for page 45 to load completely
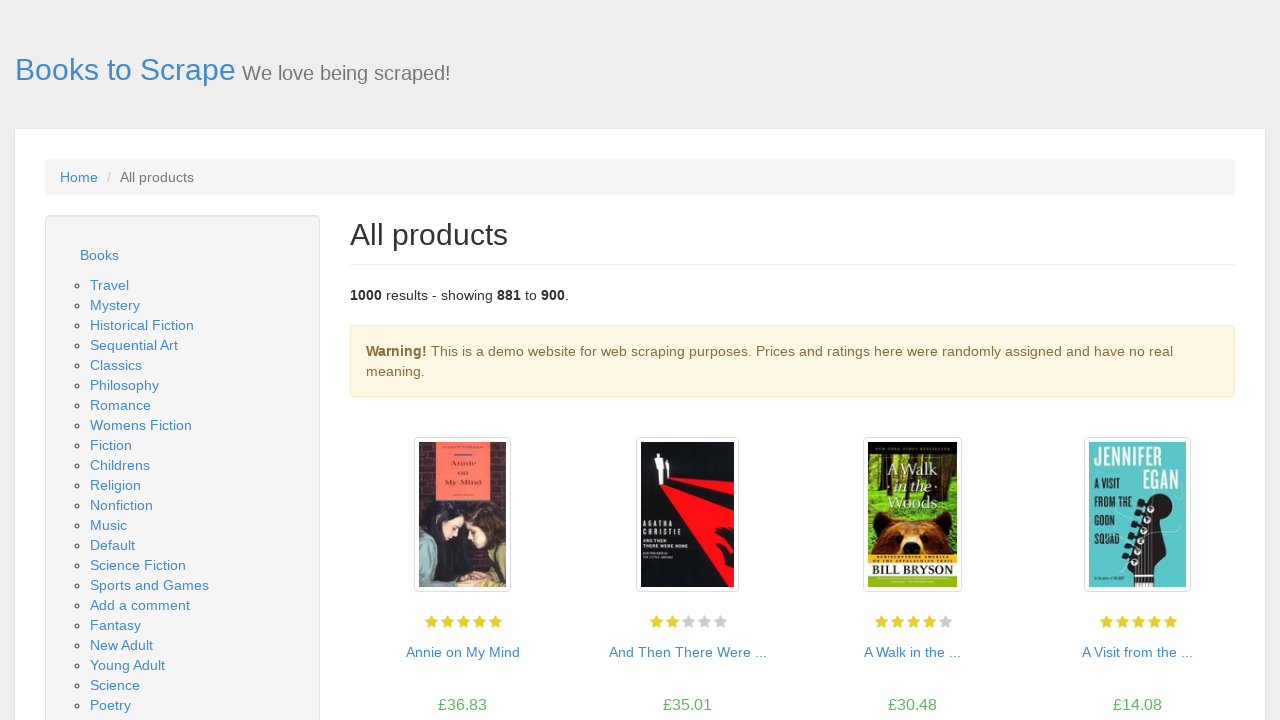

Verified product cards are present on page 45
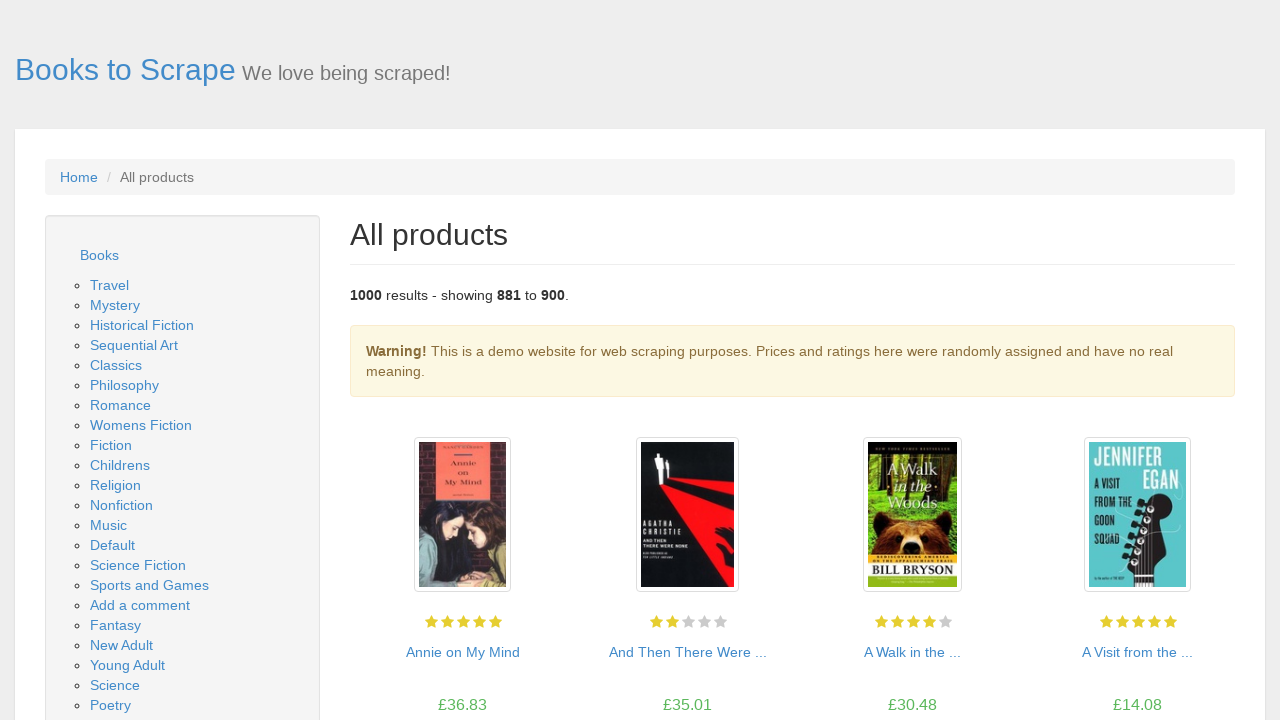

Clicked next button to navigate from page 45 to page 46 at (1206, 654) on ul.pager > li.next > a
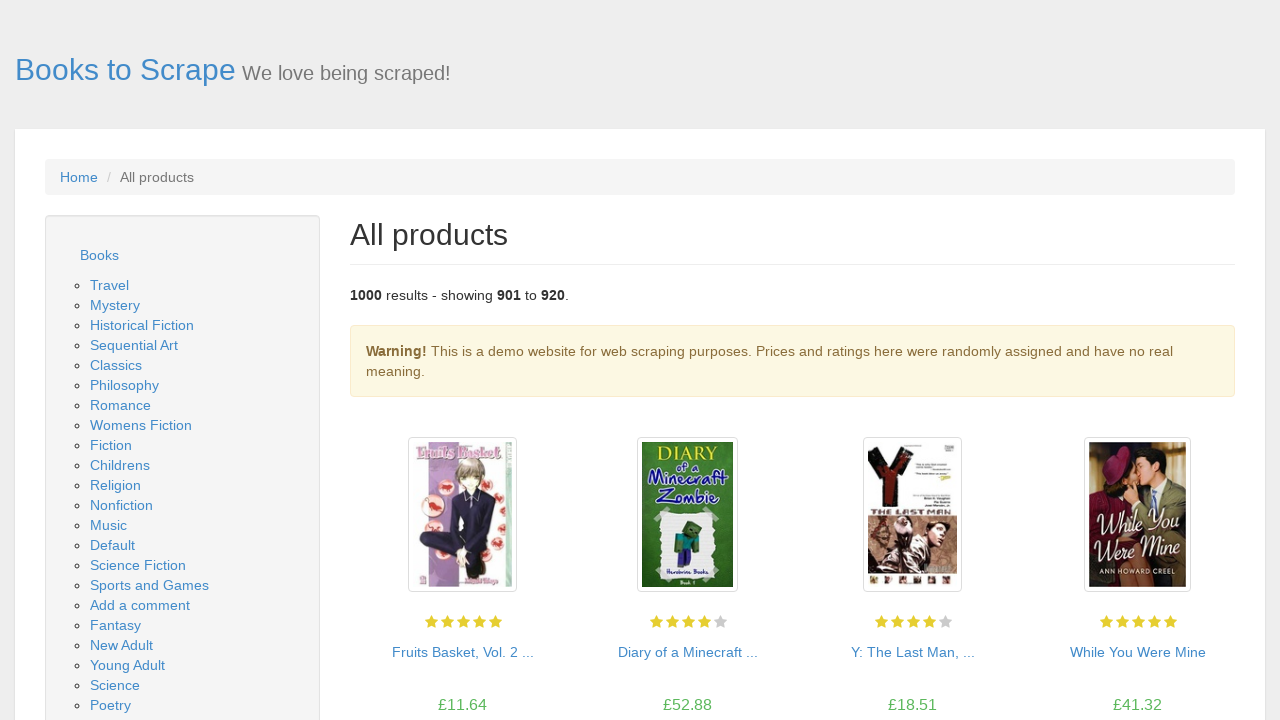

Waited for page 46 to load completely
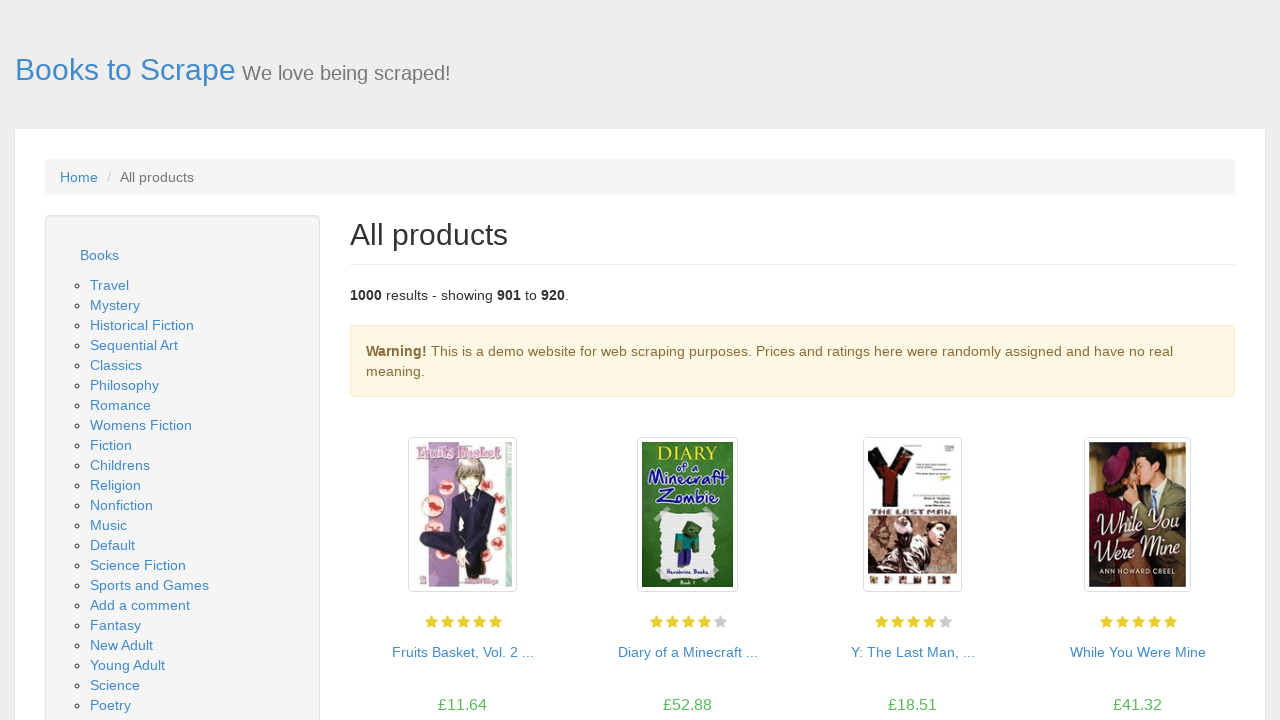

Verified product cards are present on page 46
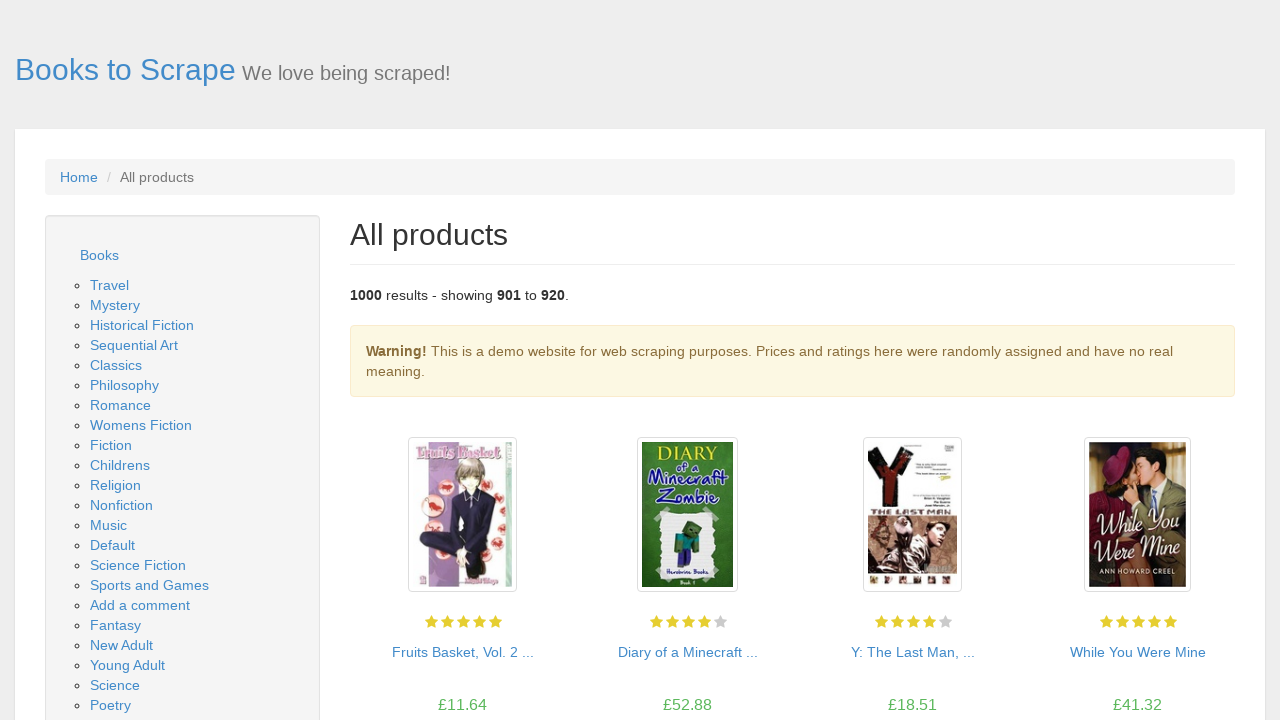

Clicked next button to navigate from page 46 to page 47 at (1206, 654) on ul.pager > li.next > a
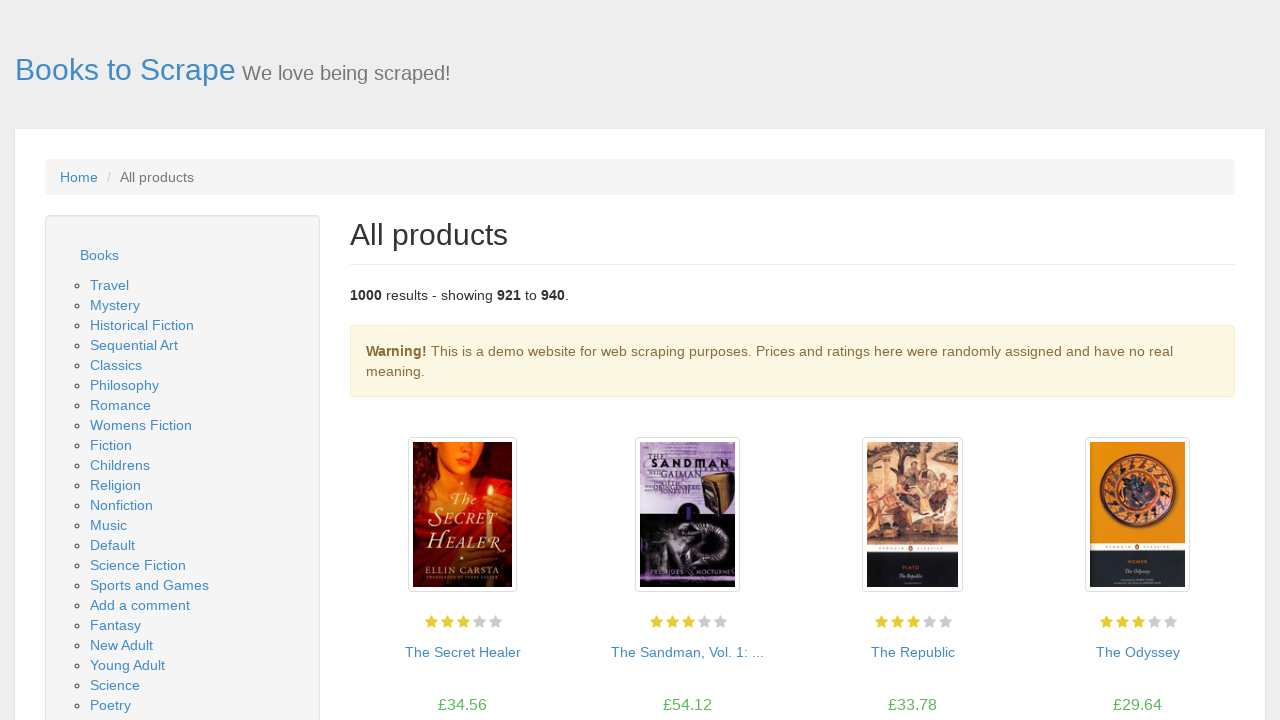

Waited for page 47 to load completely
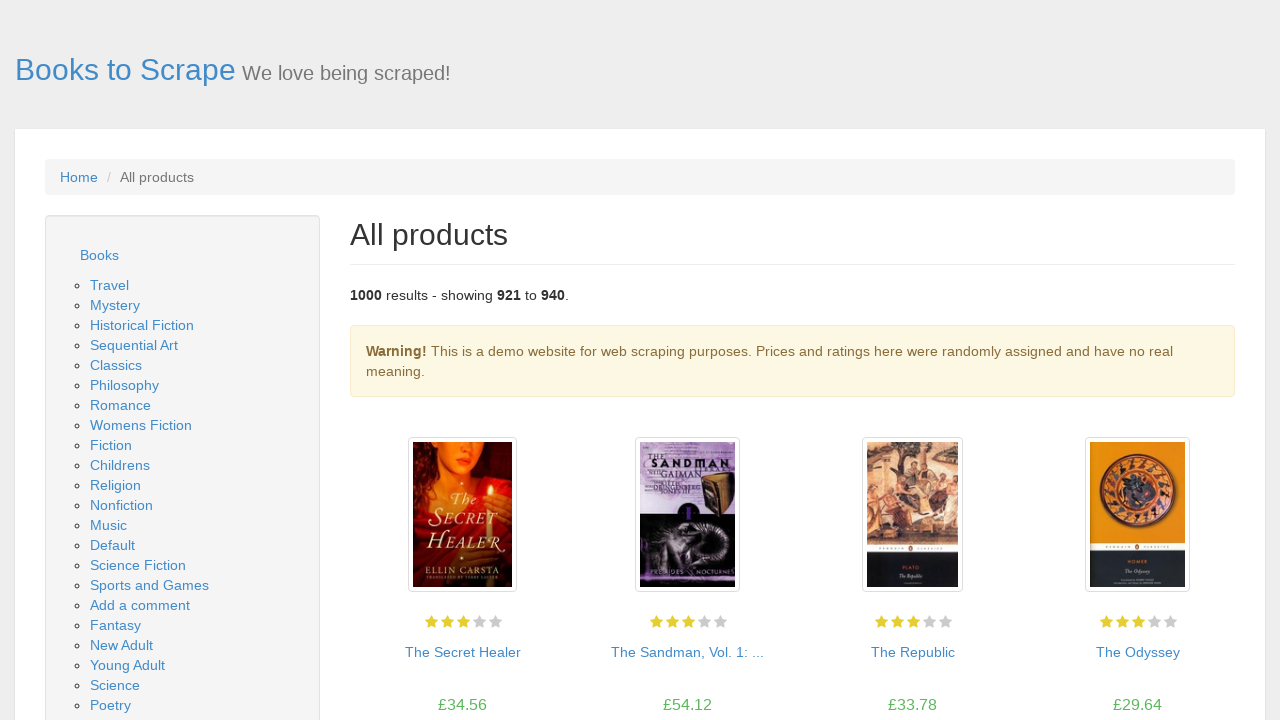

Verified product cards are present on page 47
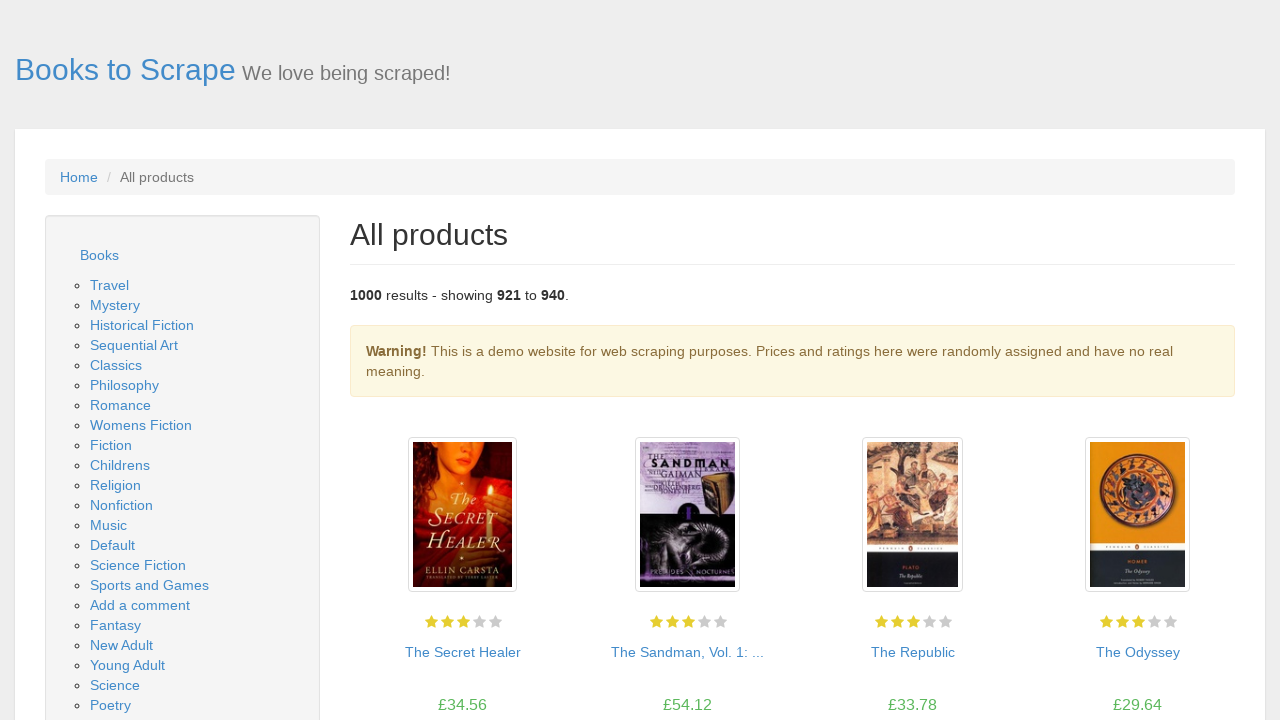

Clicked next button to navigate from page 47 to page 48 at (1206, 654) on ul.pager > li.next > a
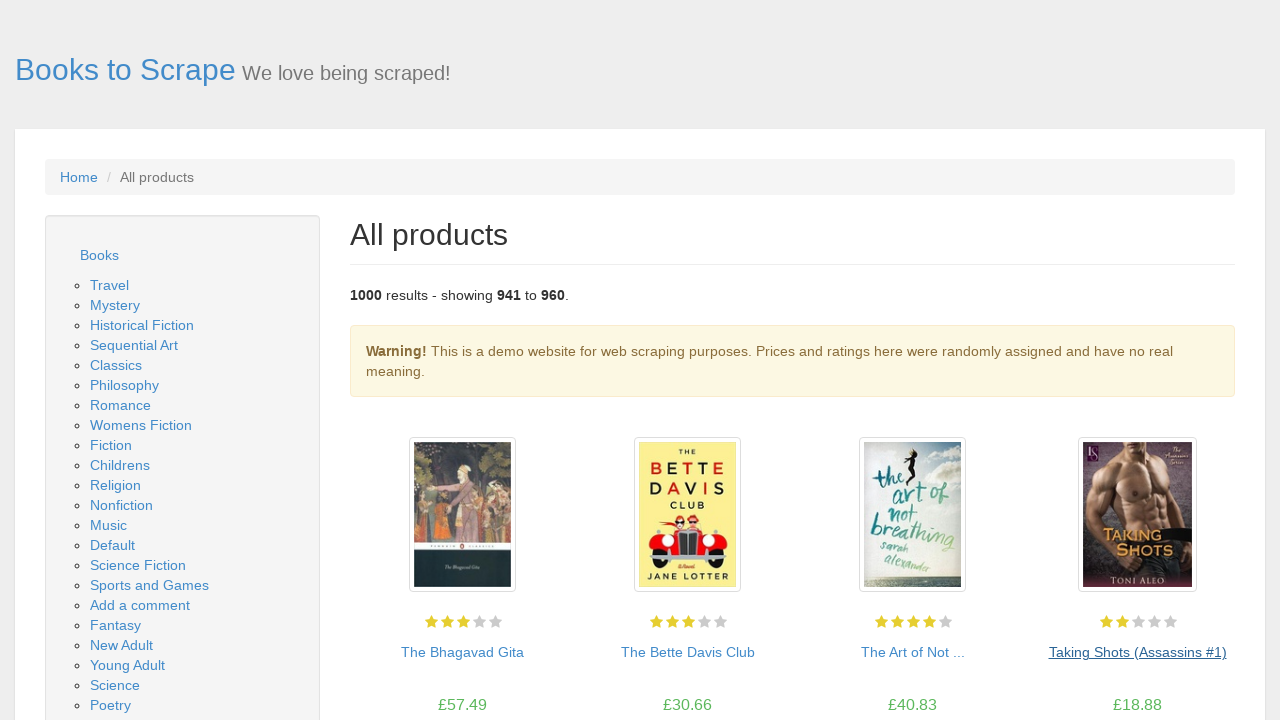

Waited for page 48 to load completely
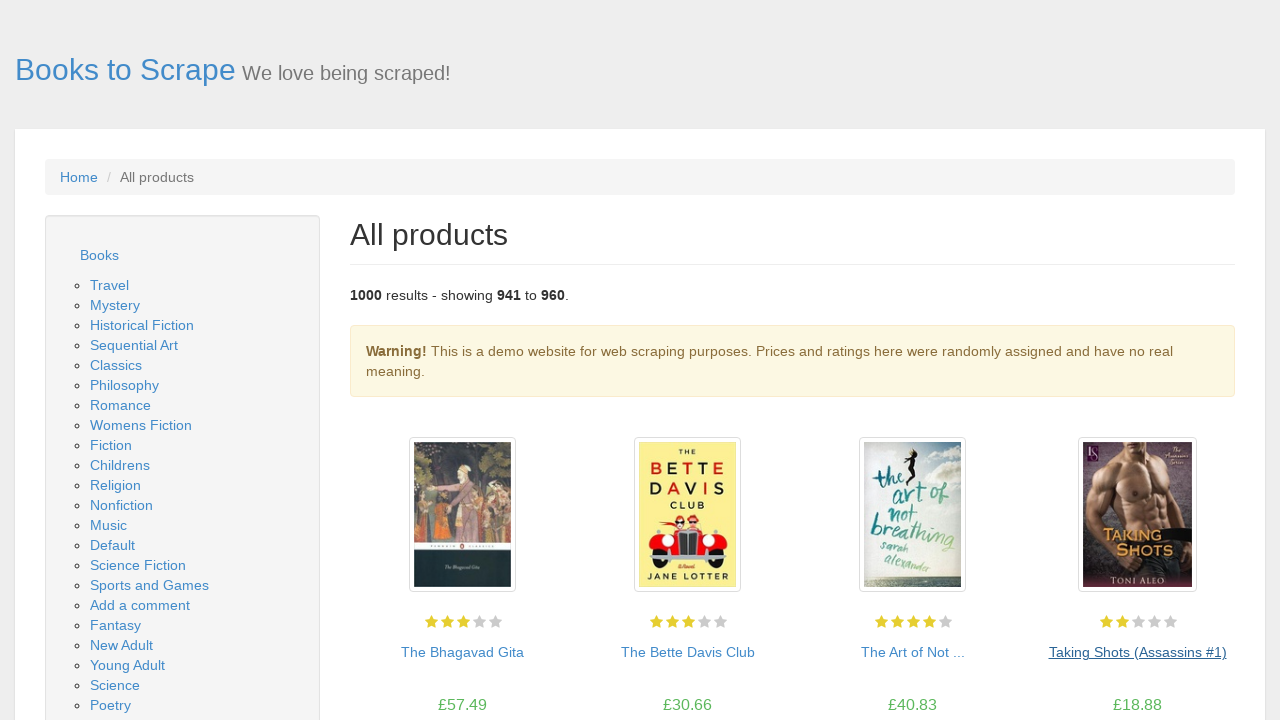

Verified product cards are present on page 48
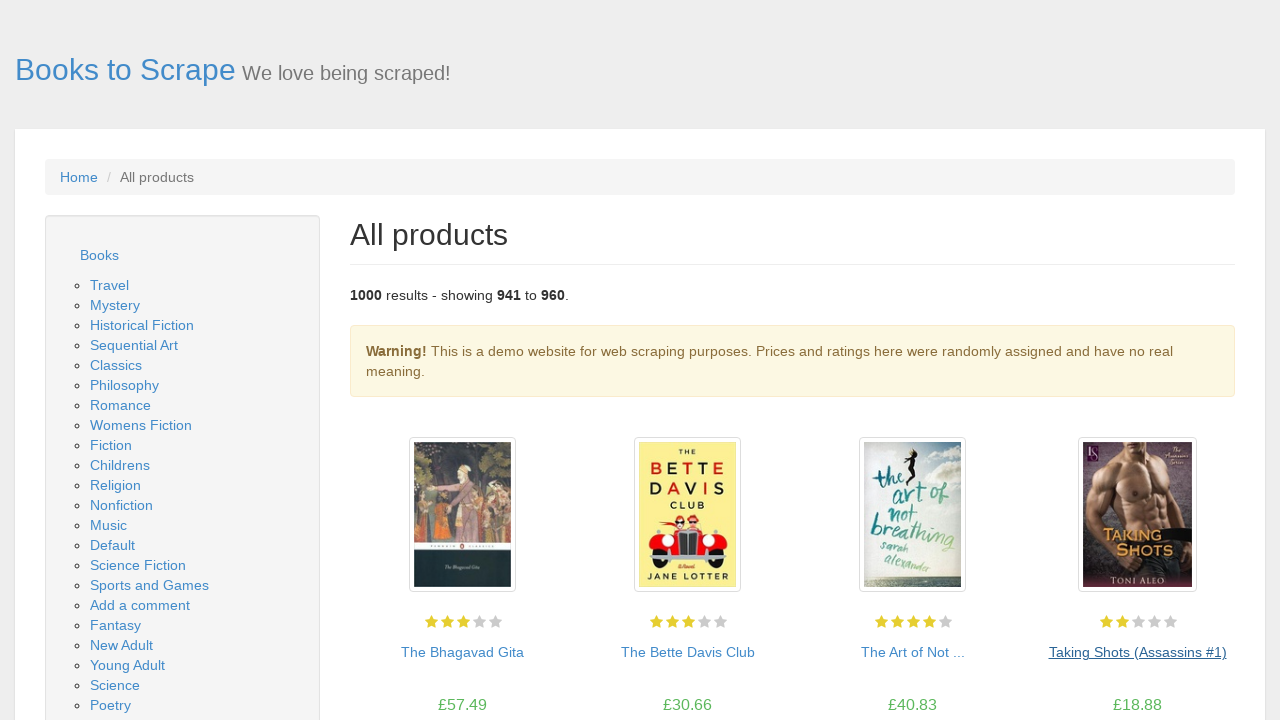

Clicked next button to navigate from page 48 to page 49 at (1206, 654) on ul.pager > li.next > a
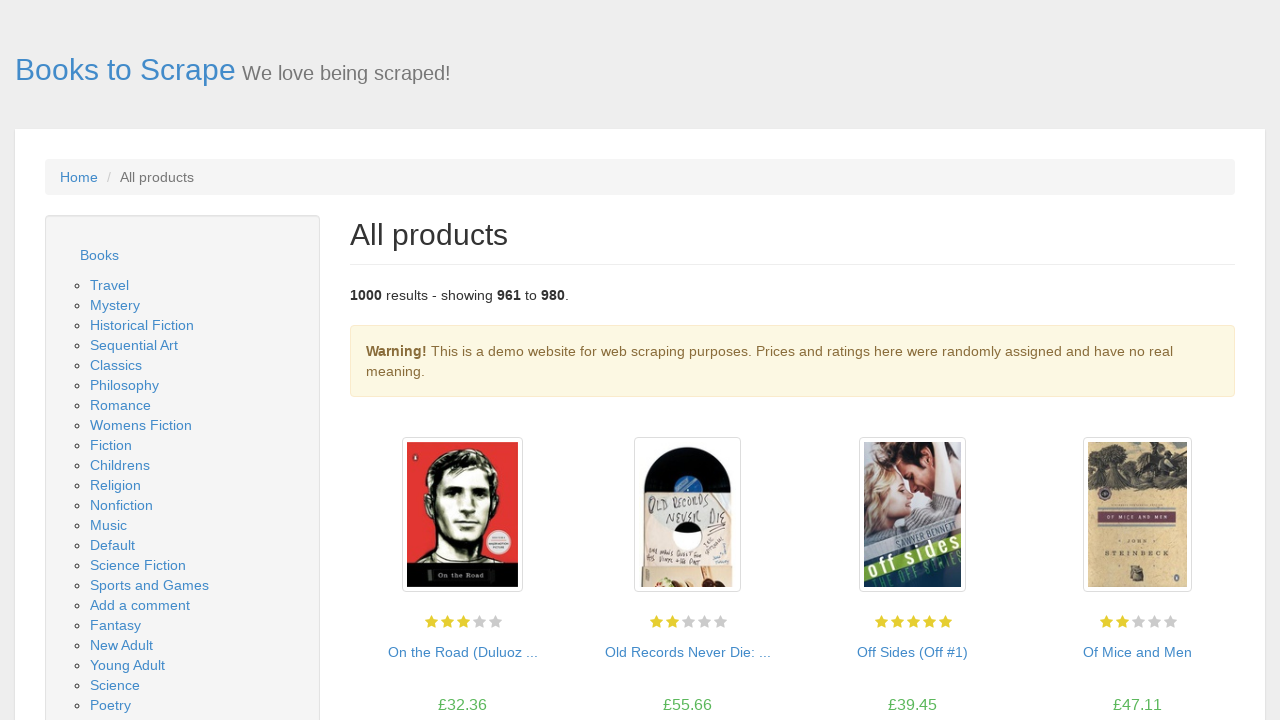

Waited for page 49 to load completely
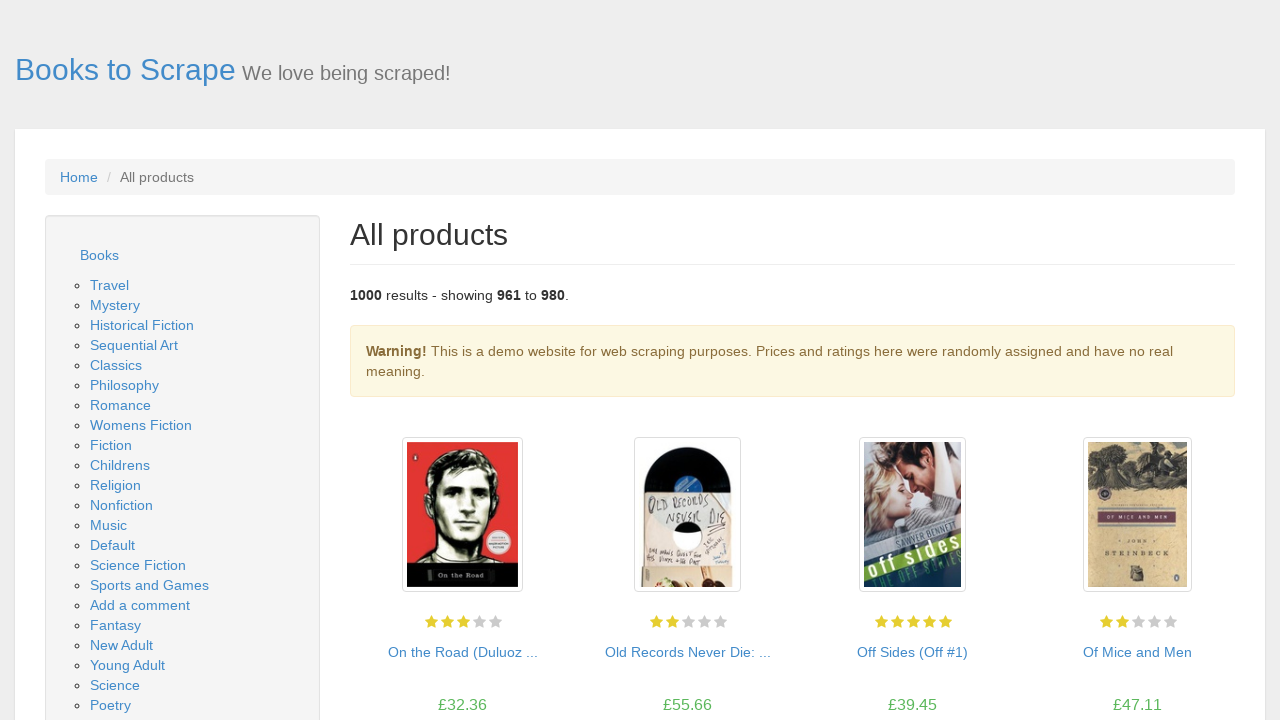

Verified product cards are present on page 49
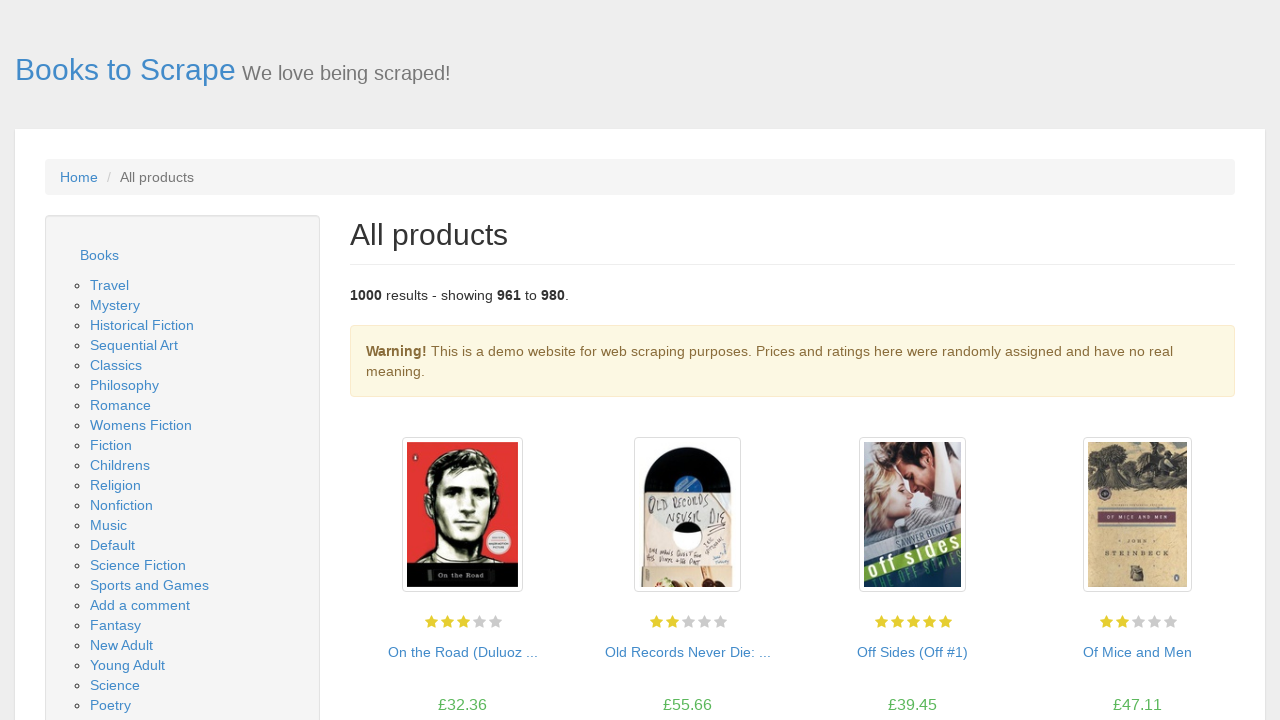

Clicked next button to navigate from page 49 to page 50 at (1206, 654) on ul.pager > li.next > a
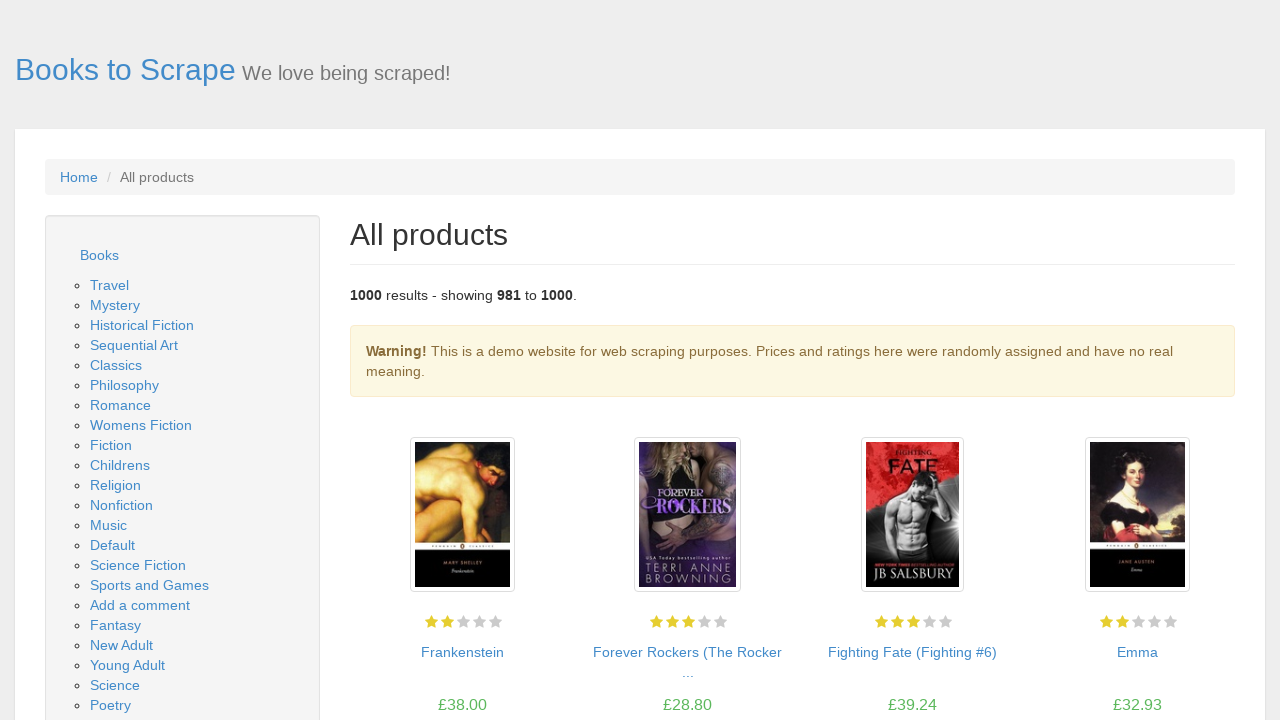

Waited for page 50 to load completely
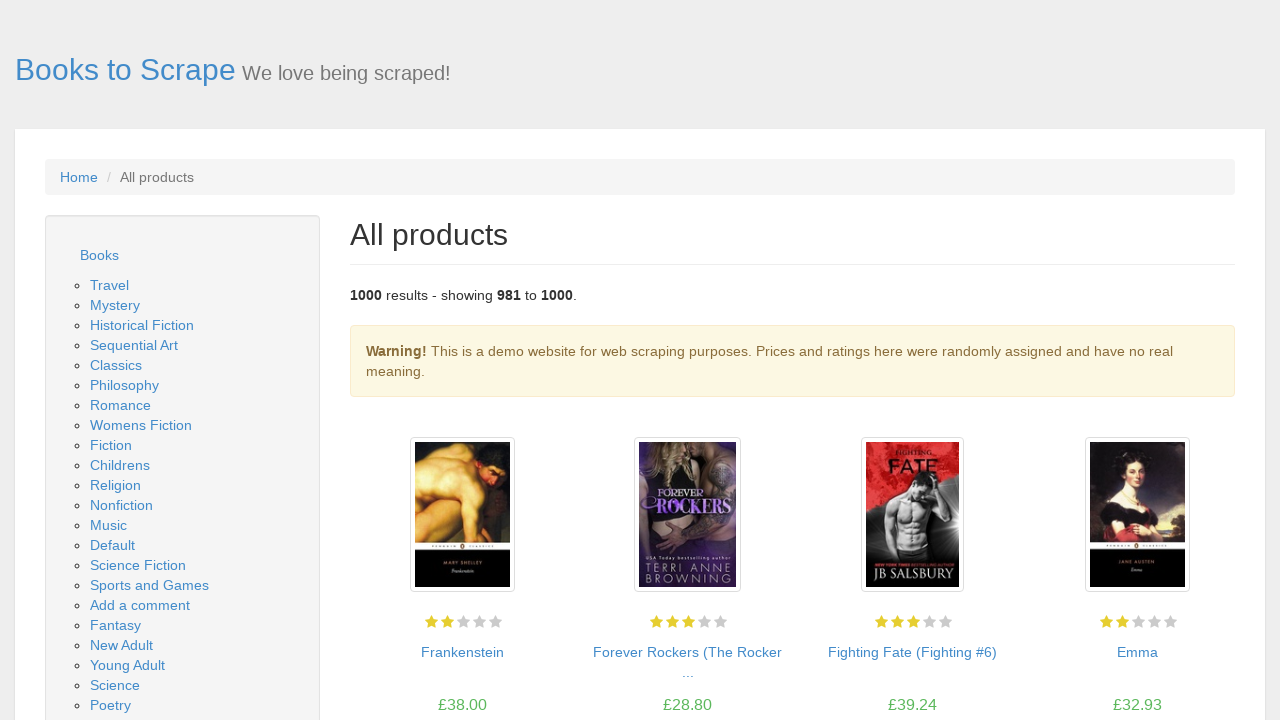

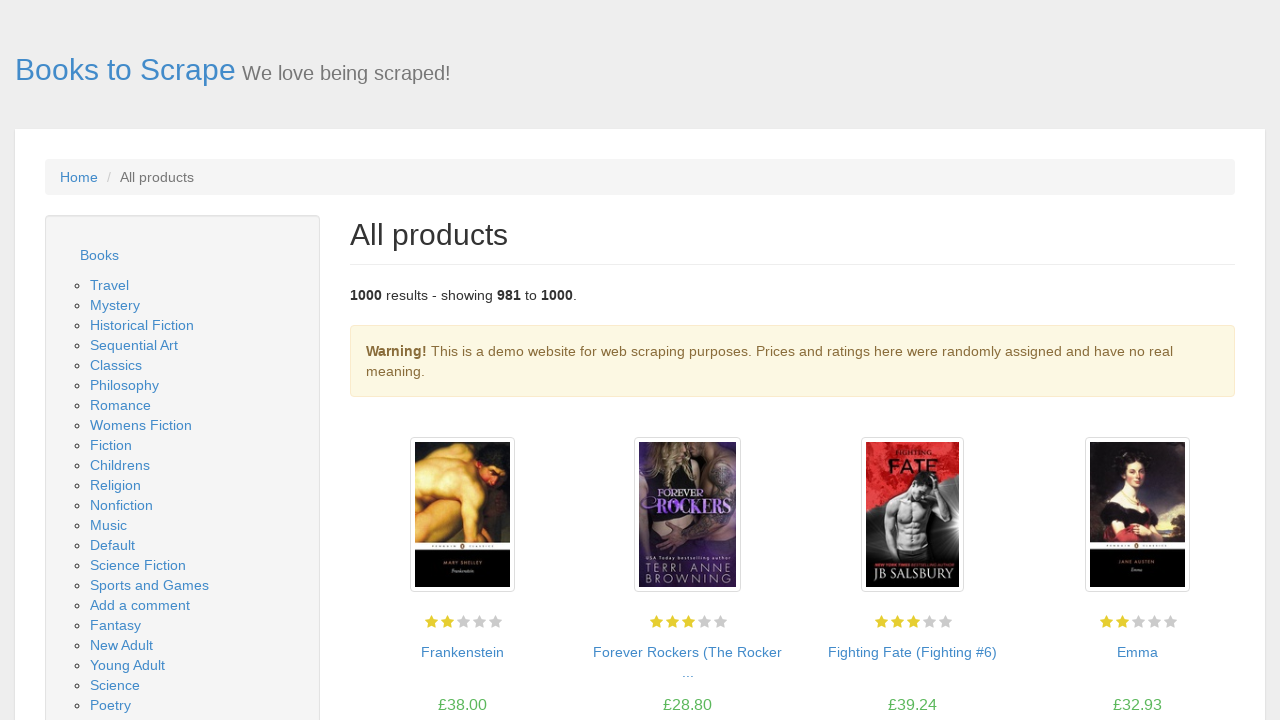